Tests a large form by filling all input fields with text and submitting the form via a button click

Starting URL: http://suninjuly.github.io/huge_form.html

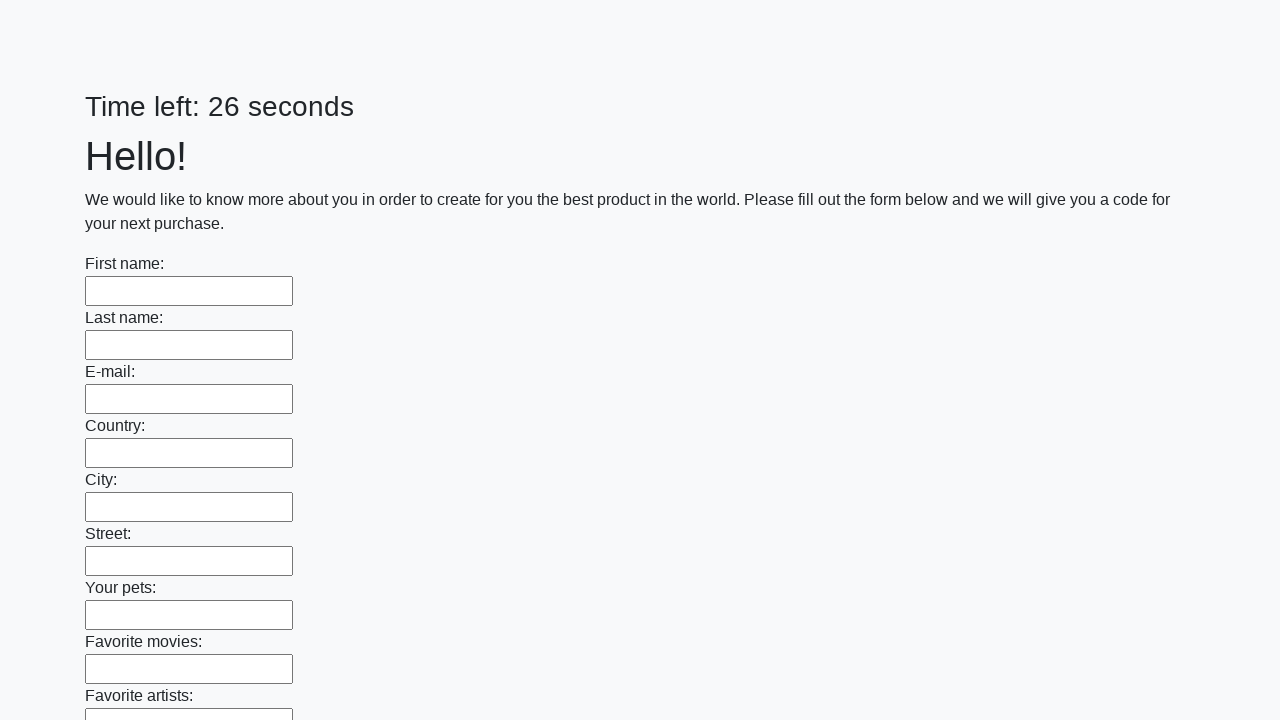

Located all input fields on the huge form
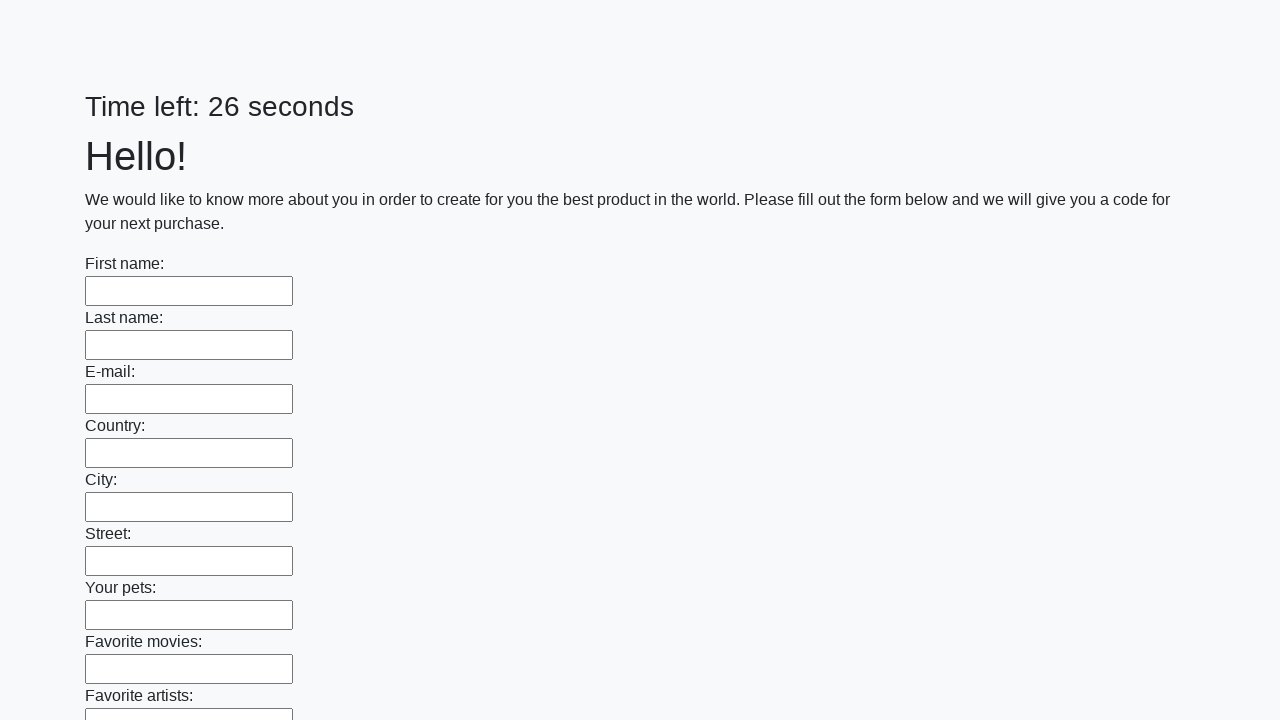

Filled input field with 'hello123' on input >> nth=0
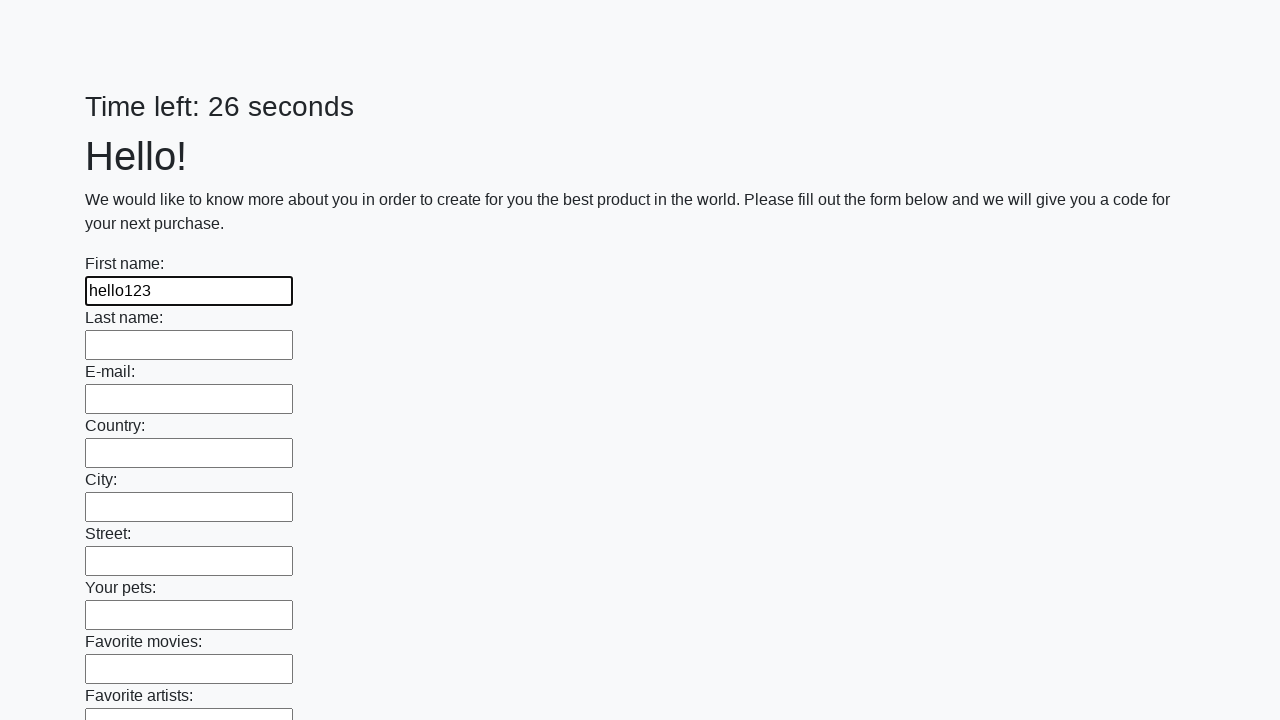

Filled input field with 'hello123' on input >> nth=1
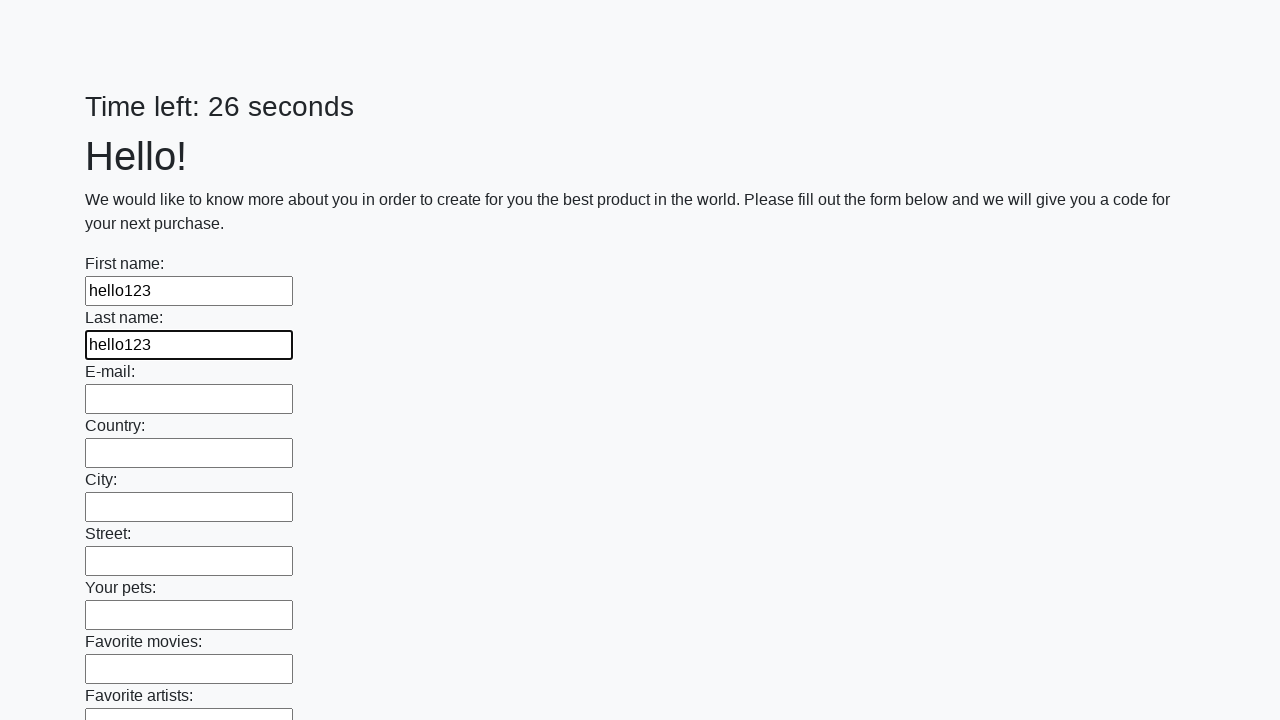

Filled input field with 'hello123' on input >> nth=2
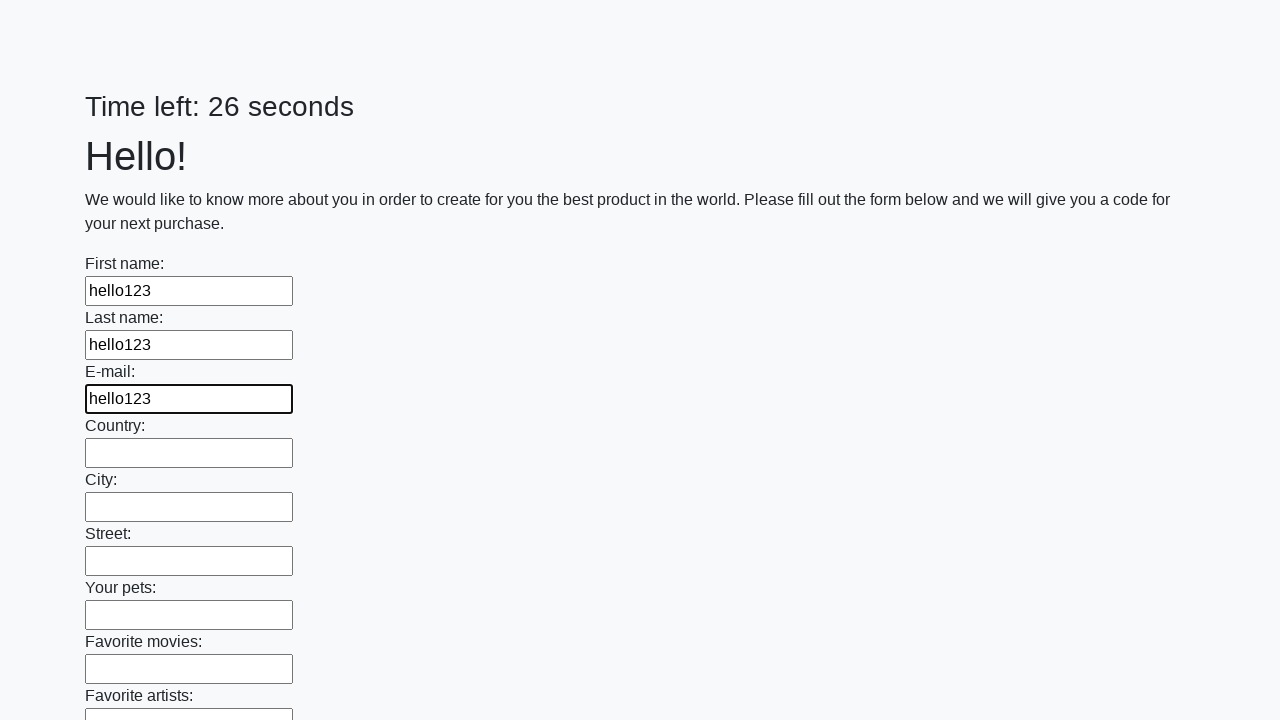

Filled input field with 'hello123' on input >> nth=3
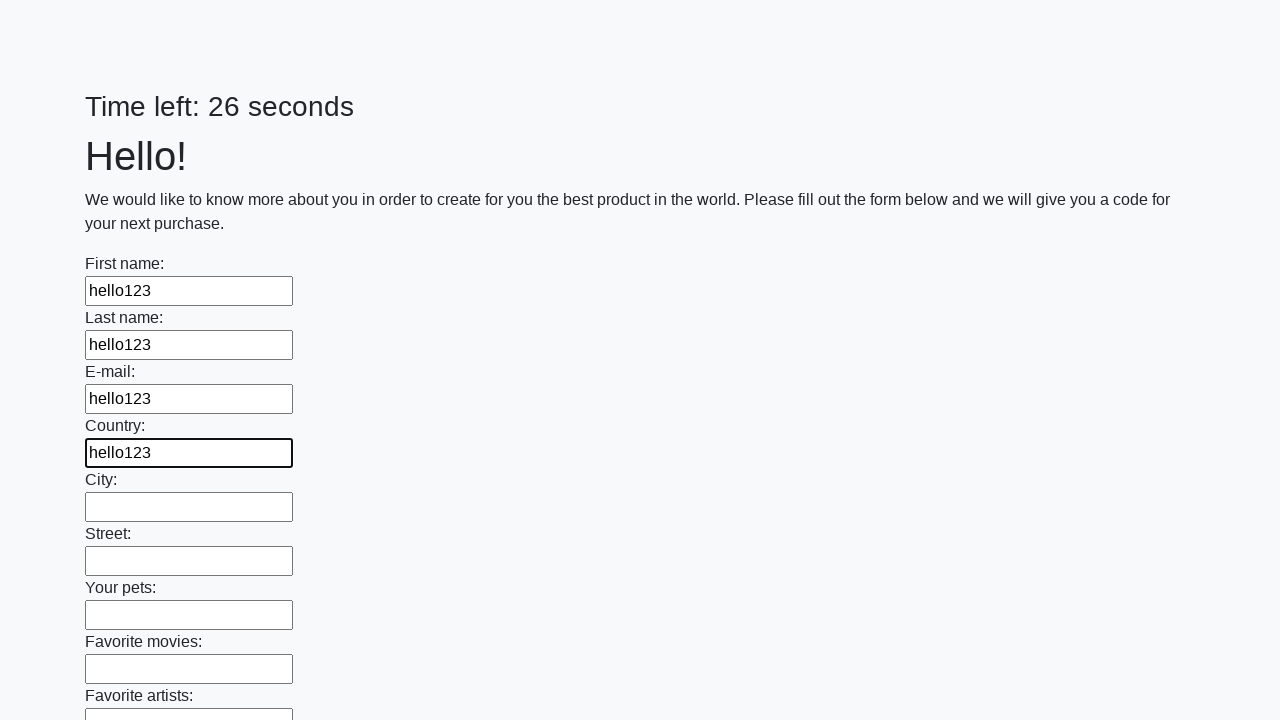

Filled input field with 'hello123' on input >> nth=4
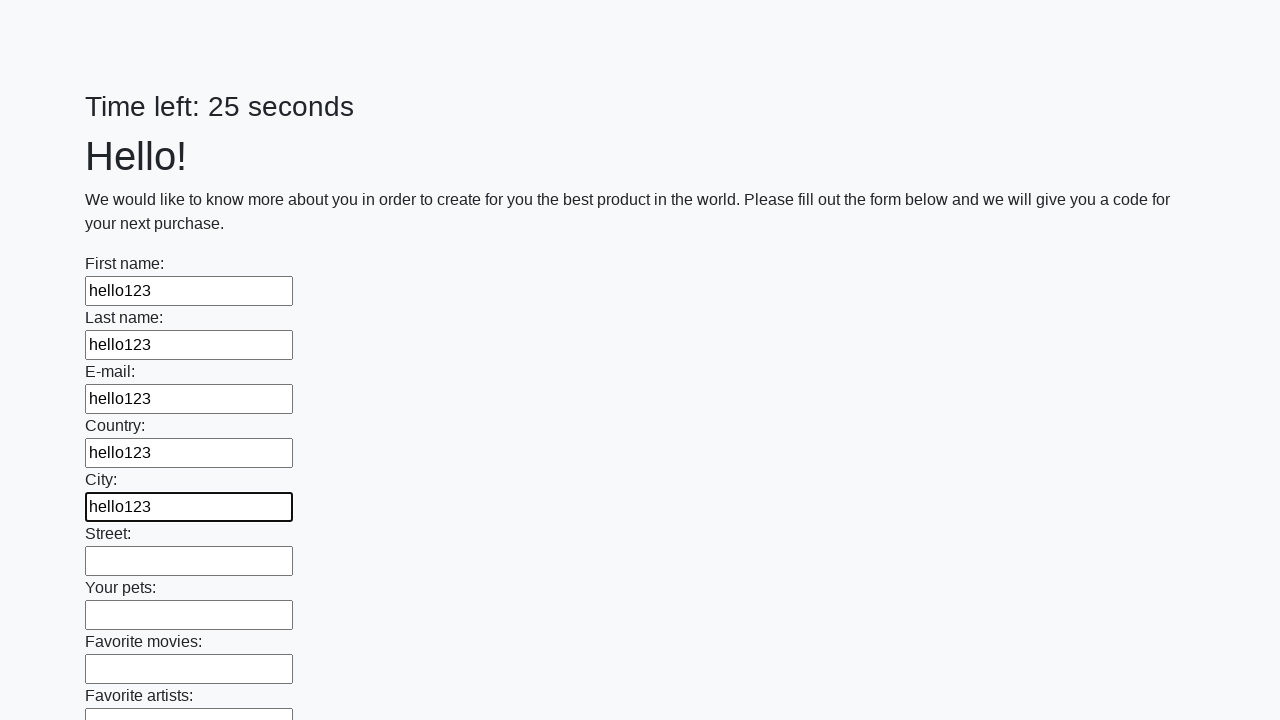

Filled input field with 'hello123' on input >> nth=5
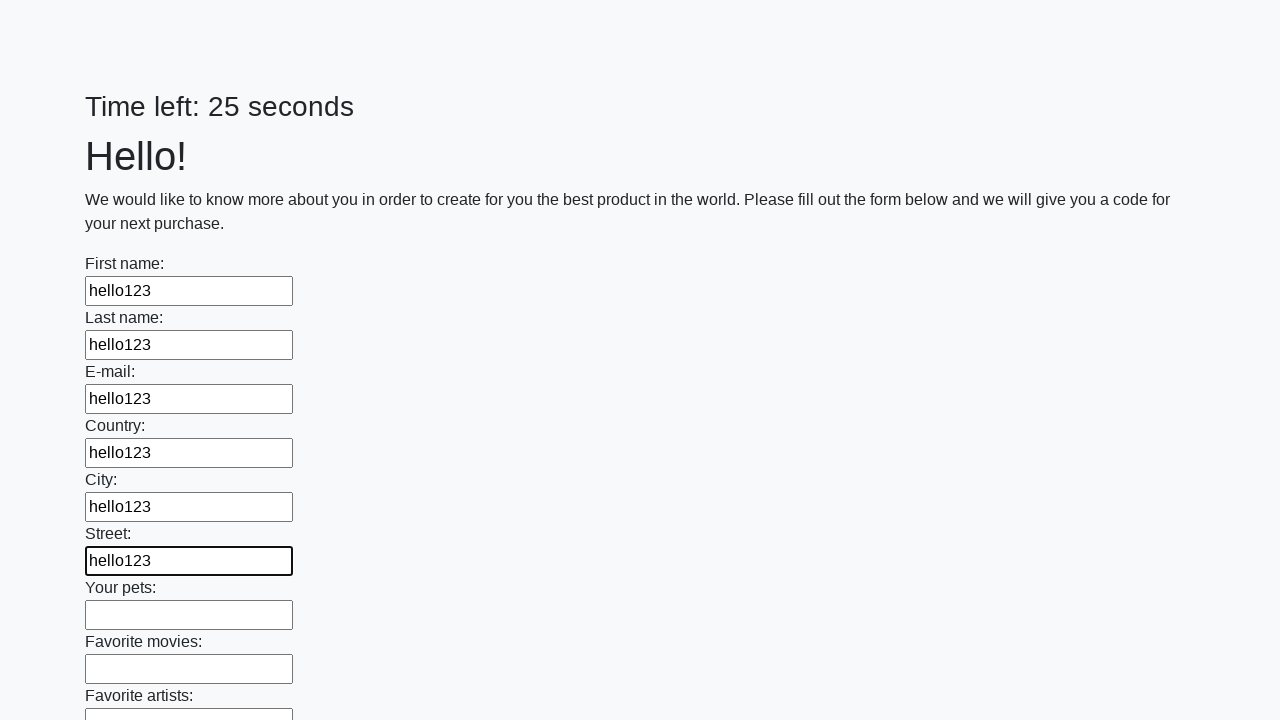

Filled input field with 'hello123' on input >> nth=6
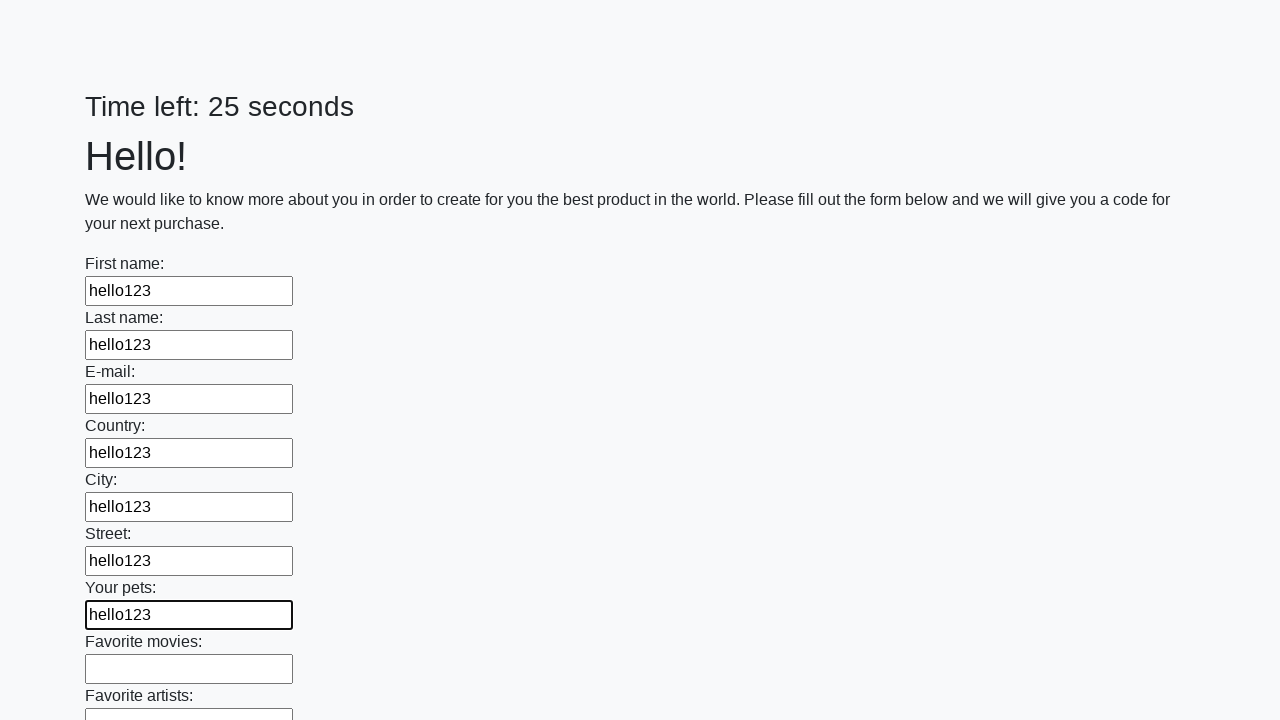

Filled input field with 'hello123' on input >> nth=7
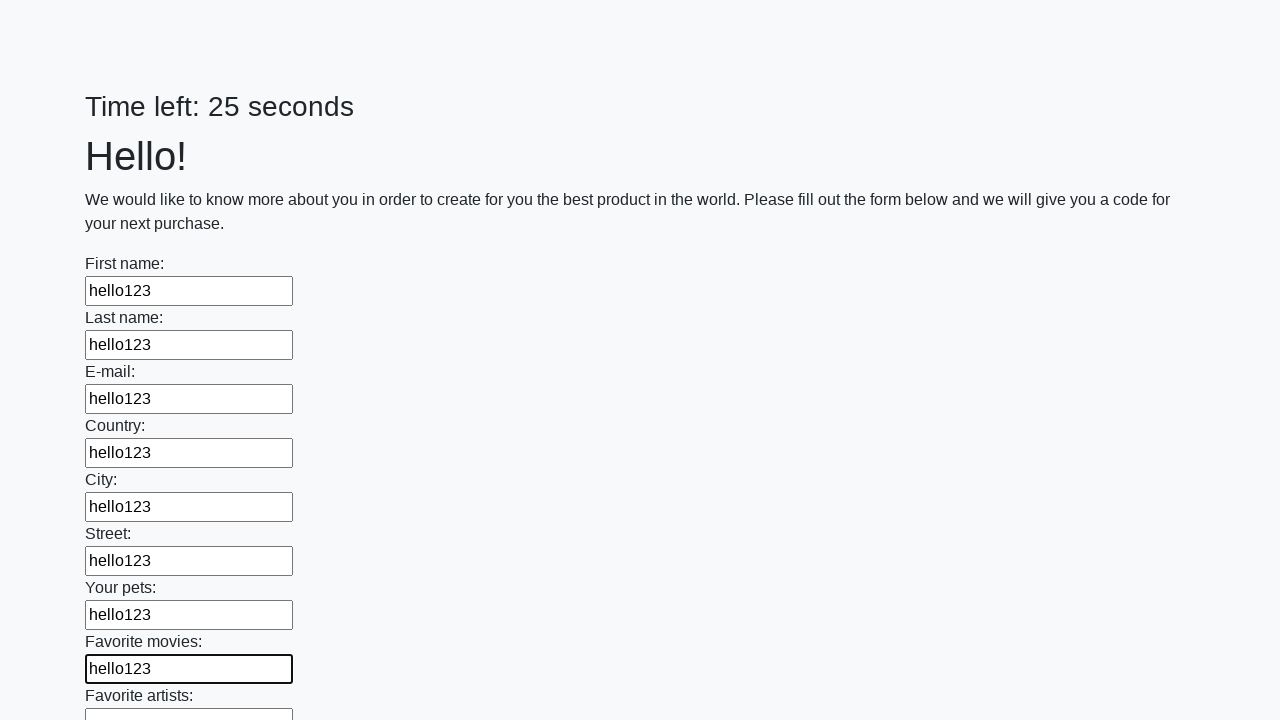

Filled input field with 'hello123' on input >> nth=8
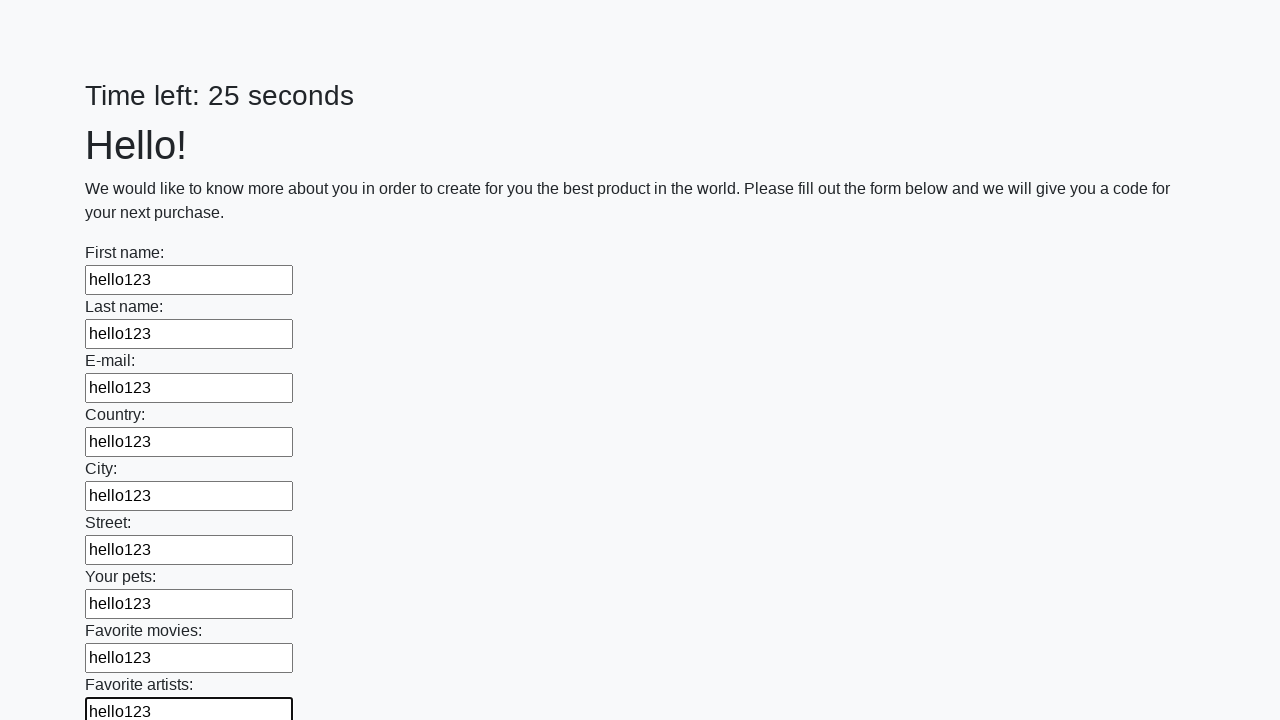

Filled input field with 'hello123' on input >> nth=9
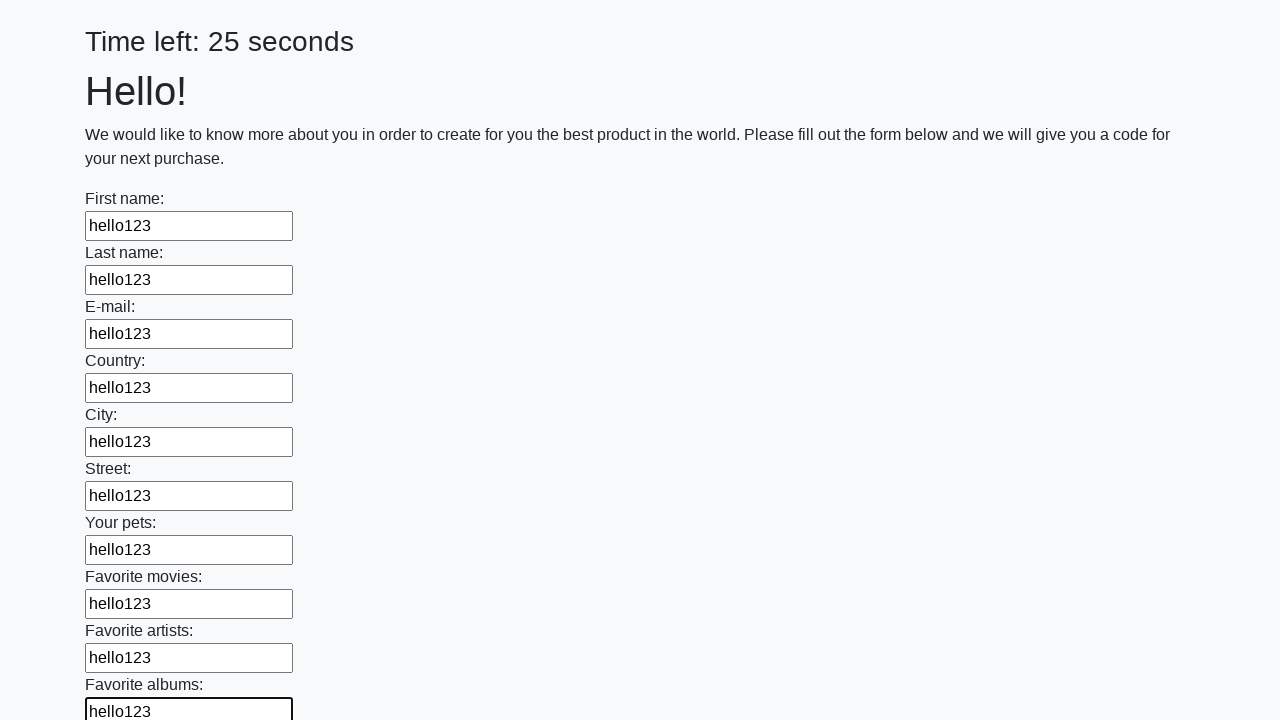

Filled input field with 'hello123' on input >> nth=10
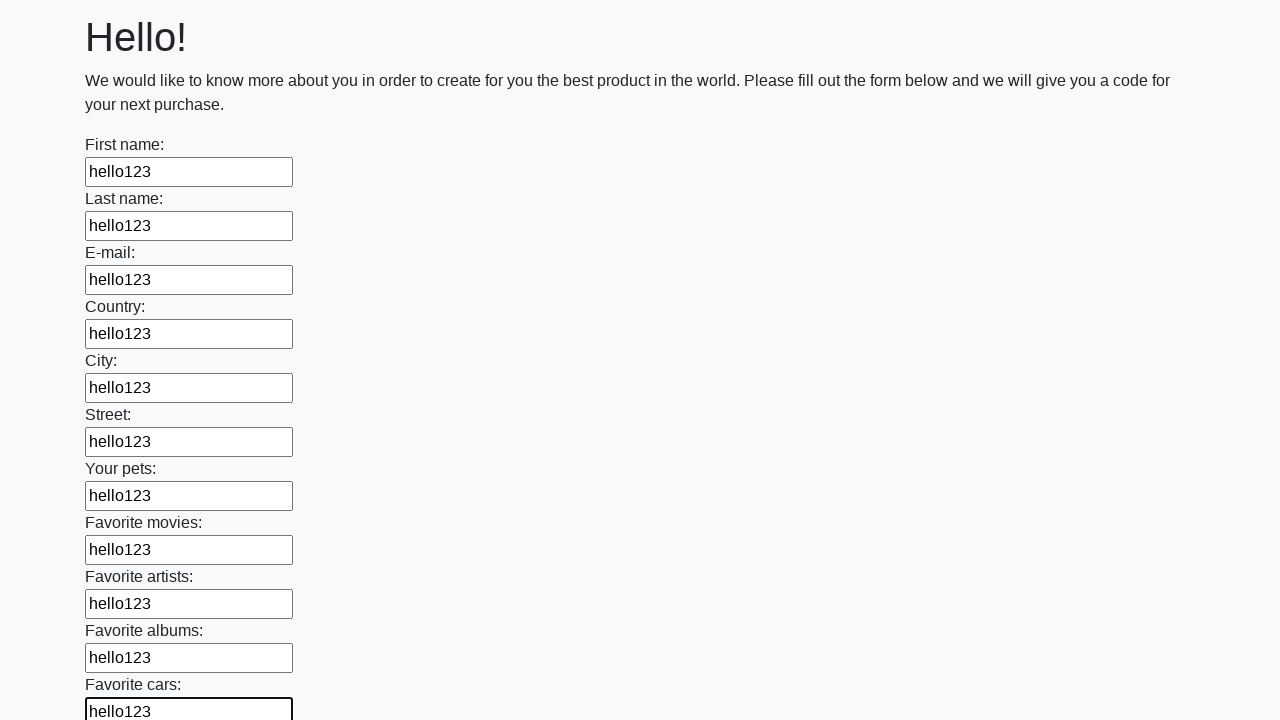

Filled input field with 'hello123' on input >> nth=11
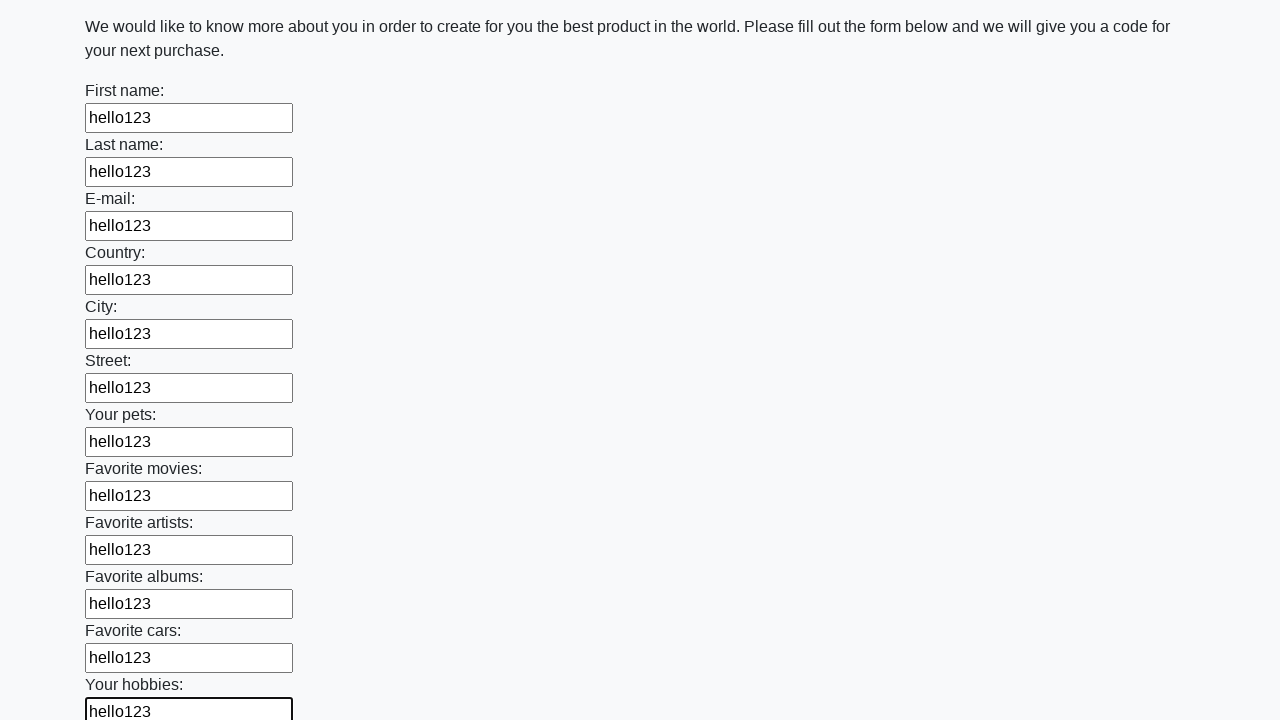

Filled input field with 'hello123' on input >> nth=12
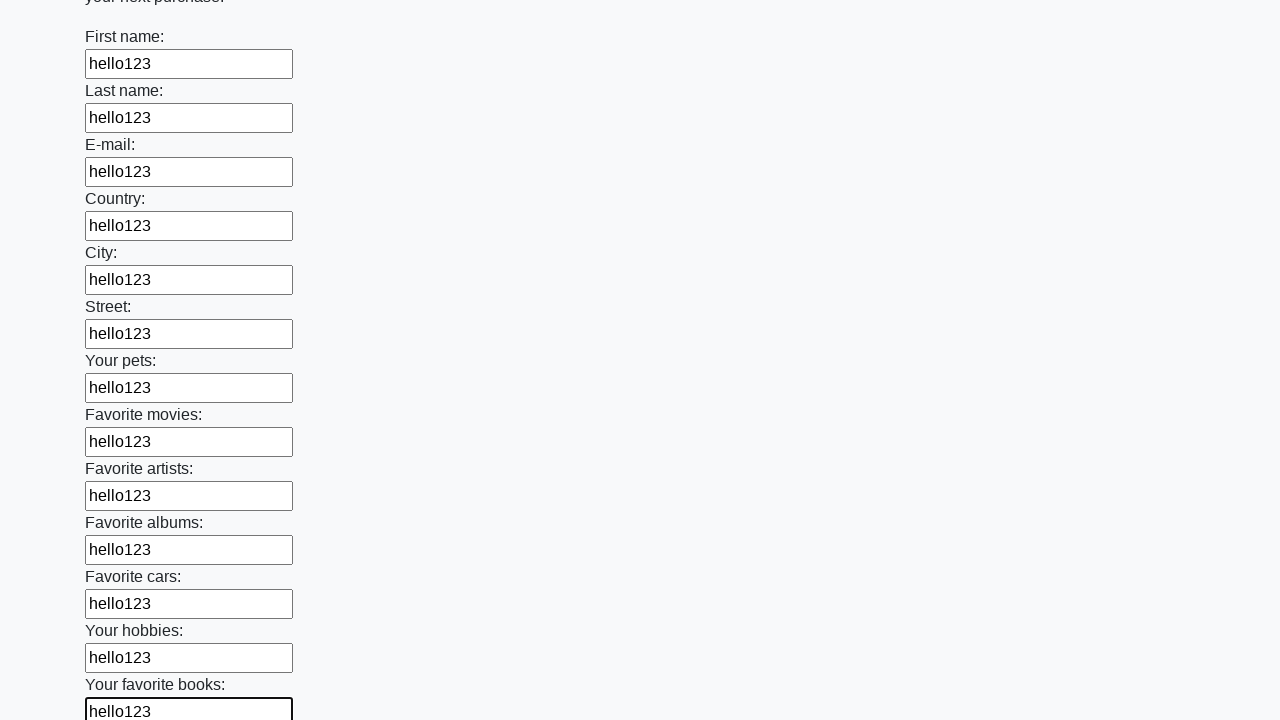

Filled input field with 'hello123' on input >> nth=13
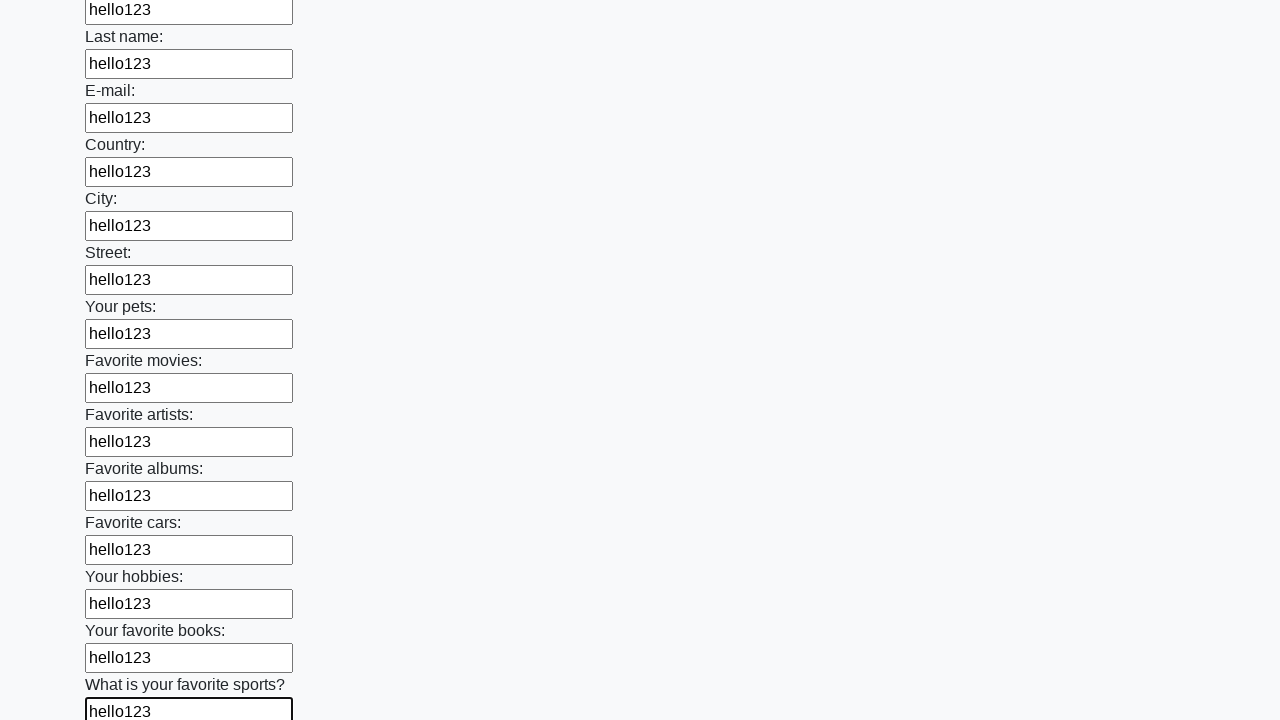

Filled input field with 'hello123' on input >> nth=14
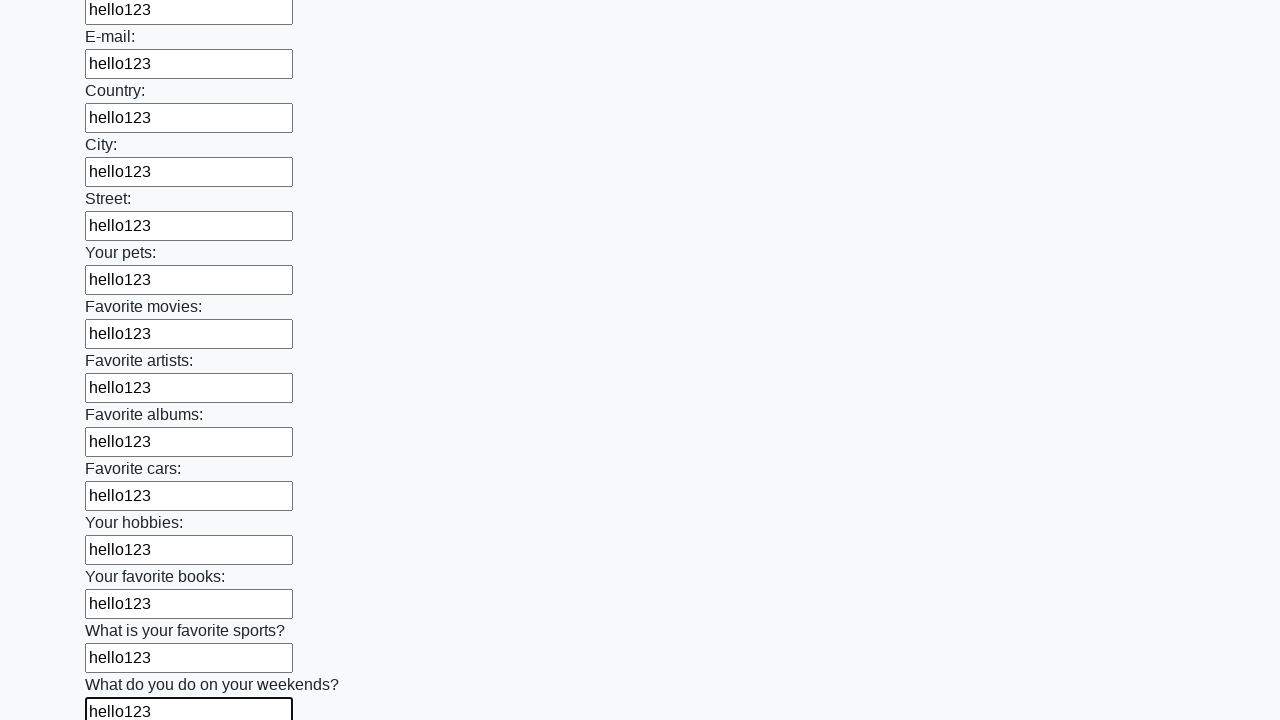

Filled input field with 'hello123' on input >> nth=15
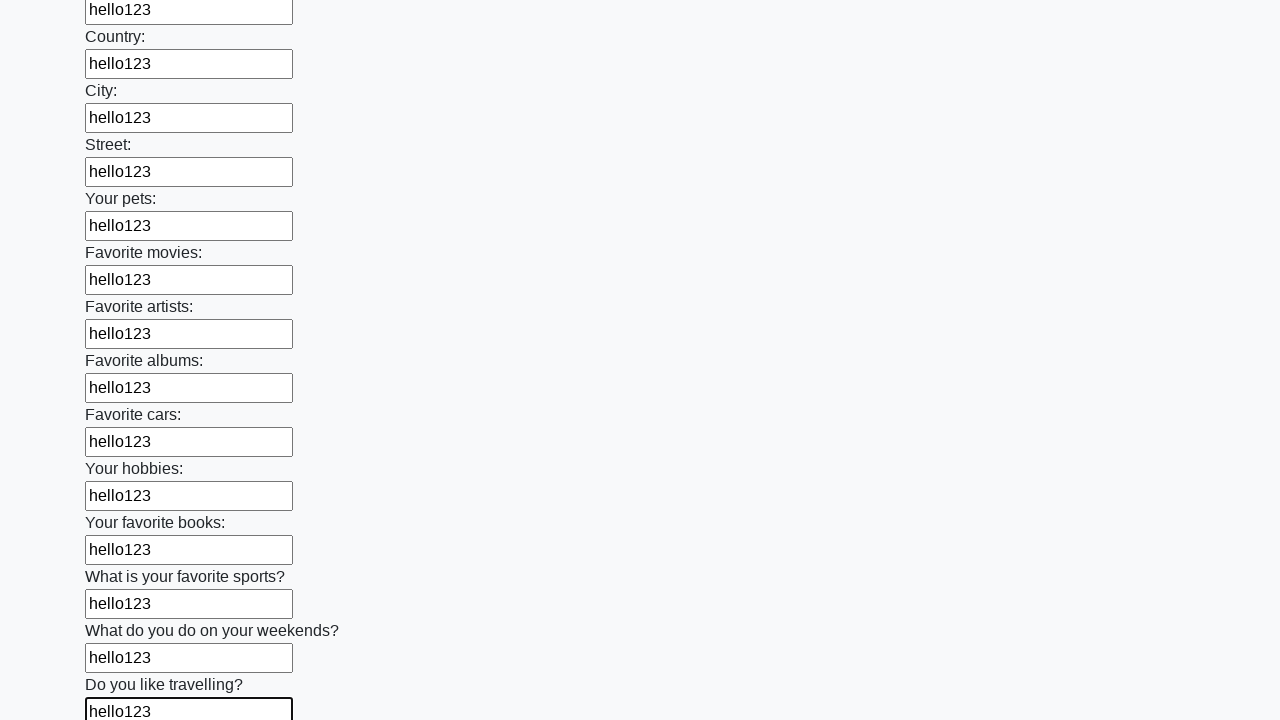

Filled input field with 'hello123' on input >> nth=16
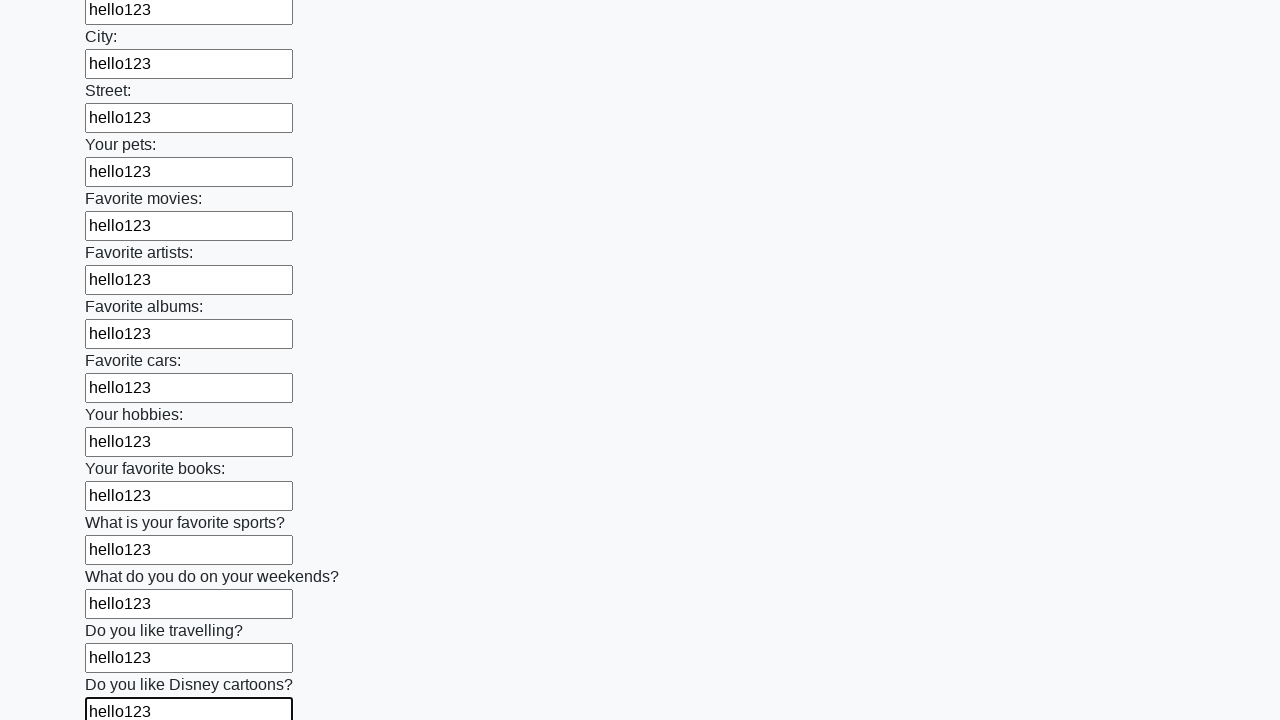

Filled input field with 'hello123' on input >> nth=17
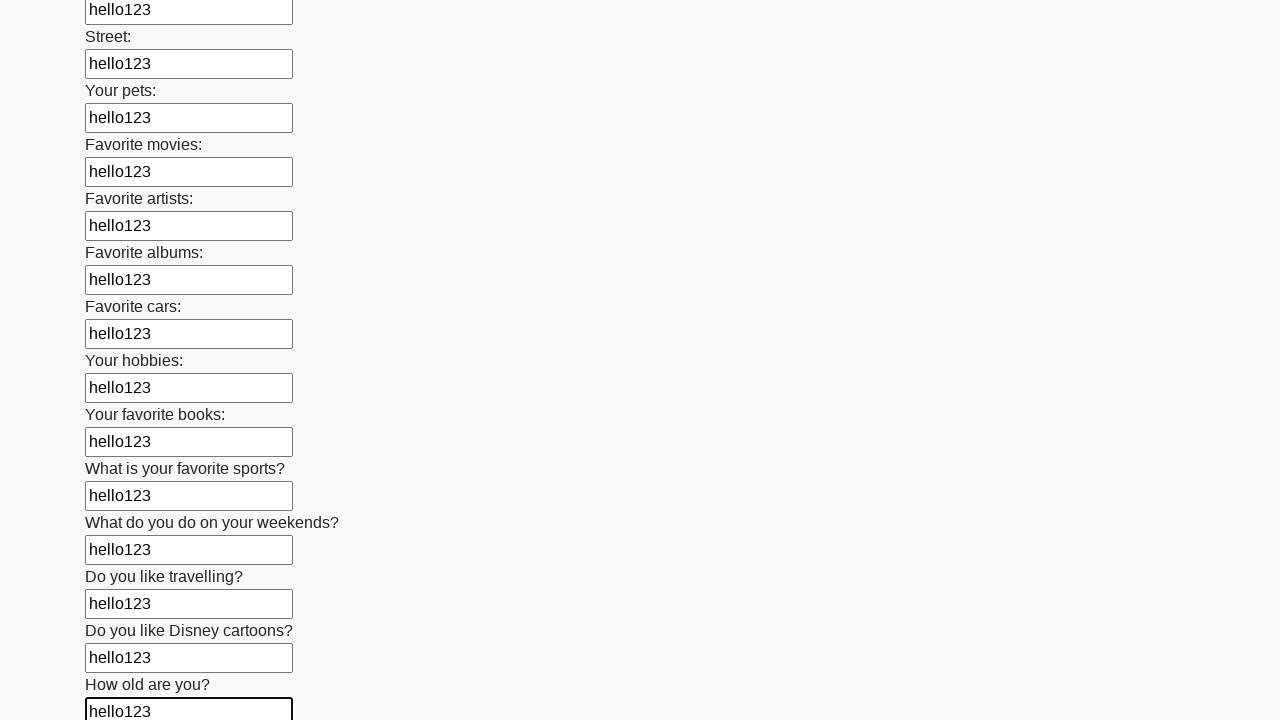

Filled input field with 'hello123' on input >> nth=18
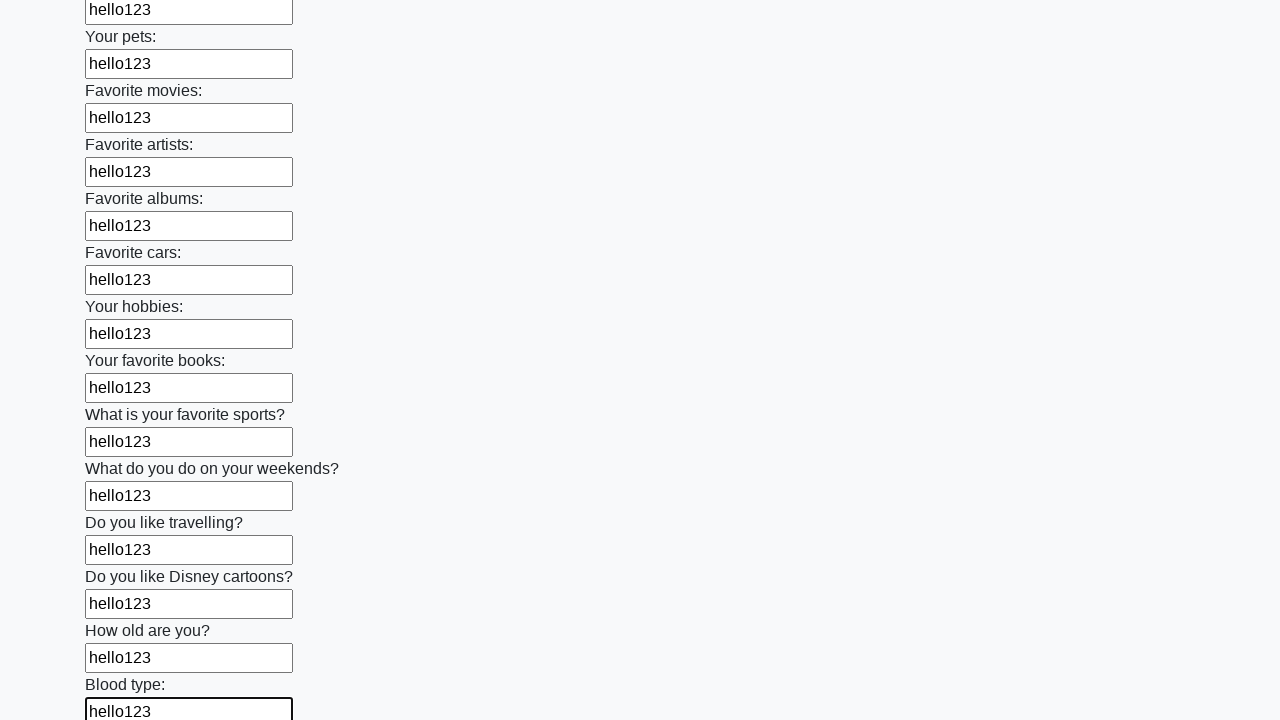

Filled input field with 'hello123' on input >> nth=19
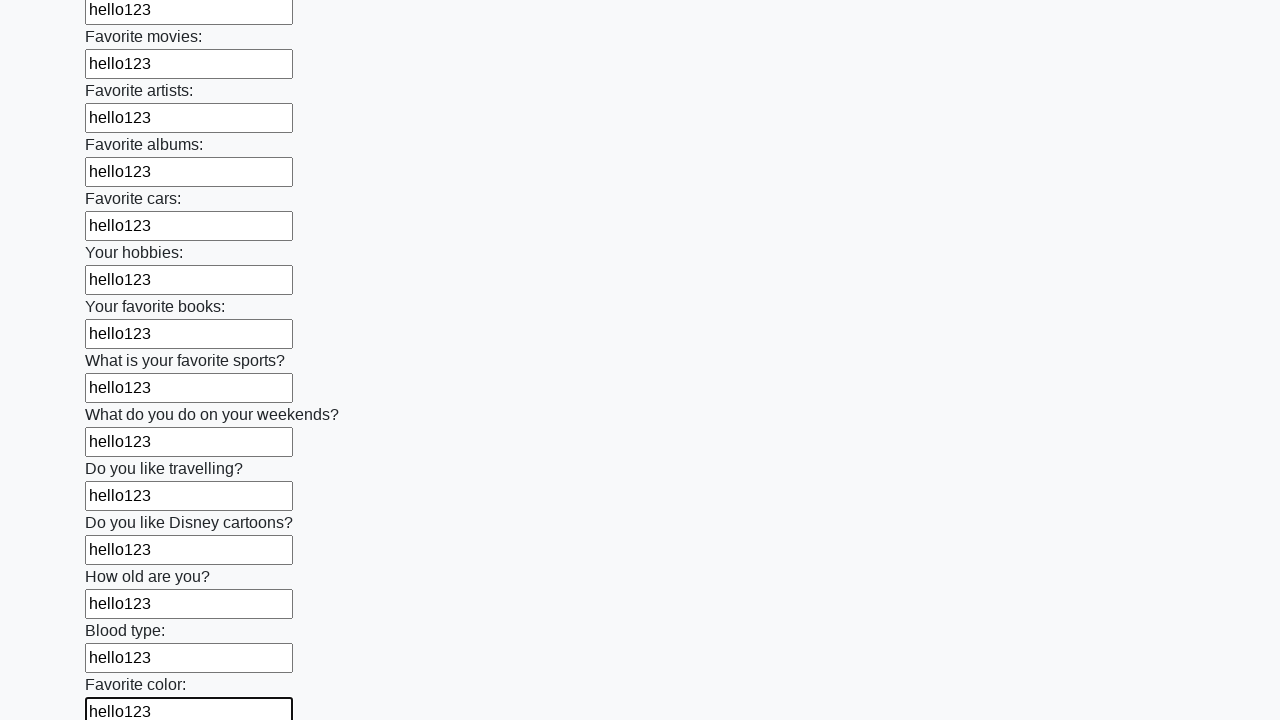

Filled input field with 'hello123' on input >> nth=20
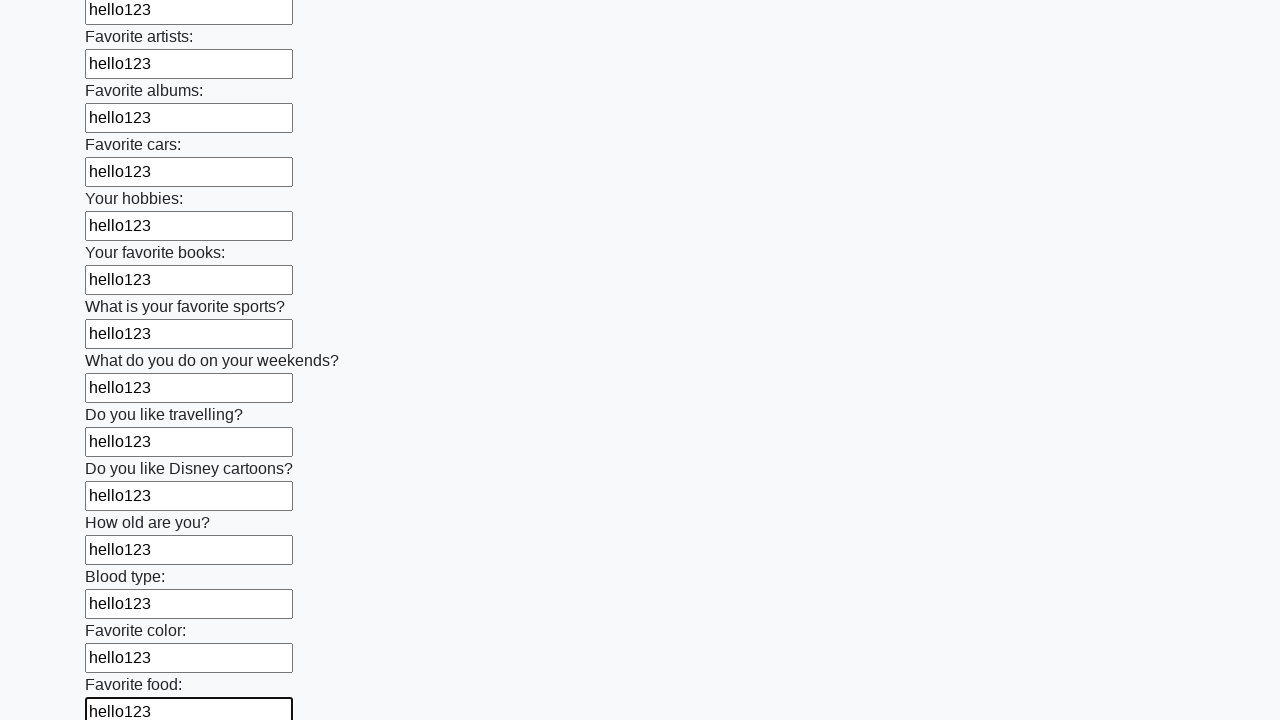

Filled input field with 'hello123' on input >> nth=21
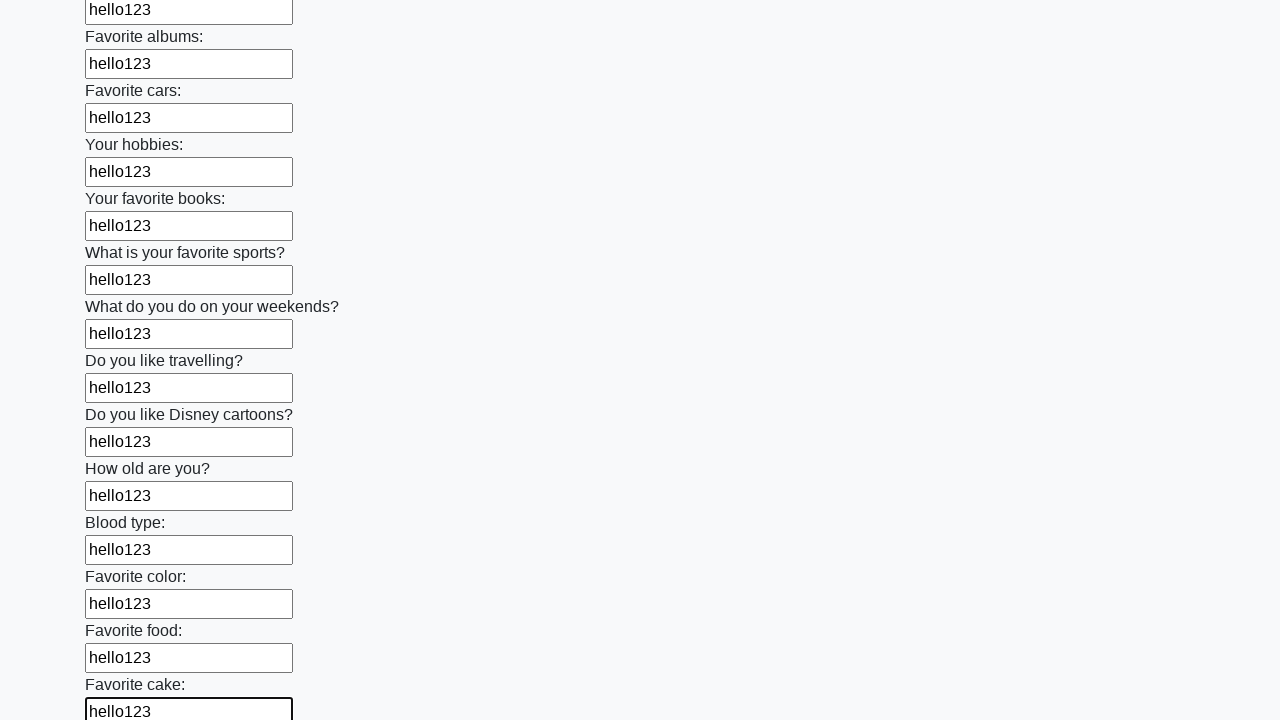

Filled input field with 'hello123' on input >> nth=22
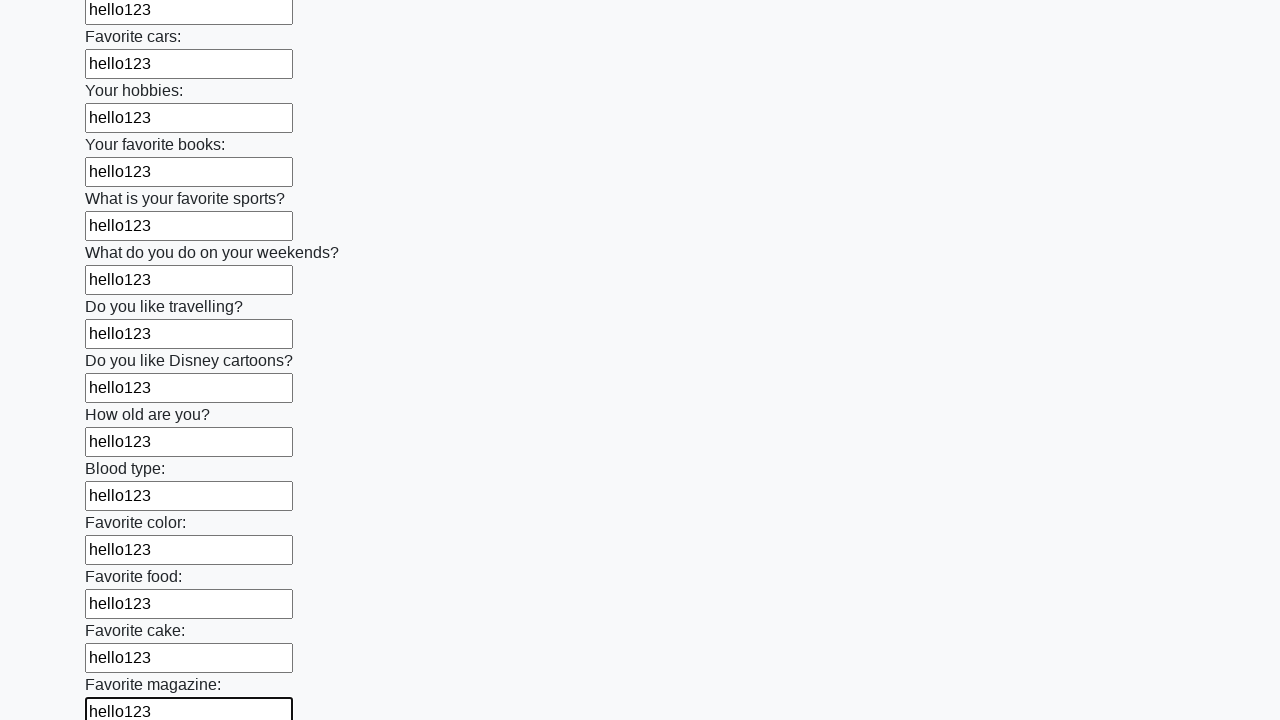

Filled input field with 'hello123' on input >> nth=23
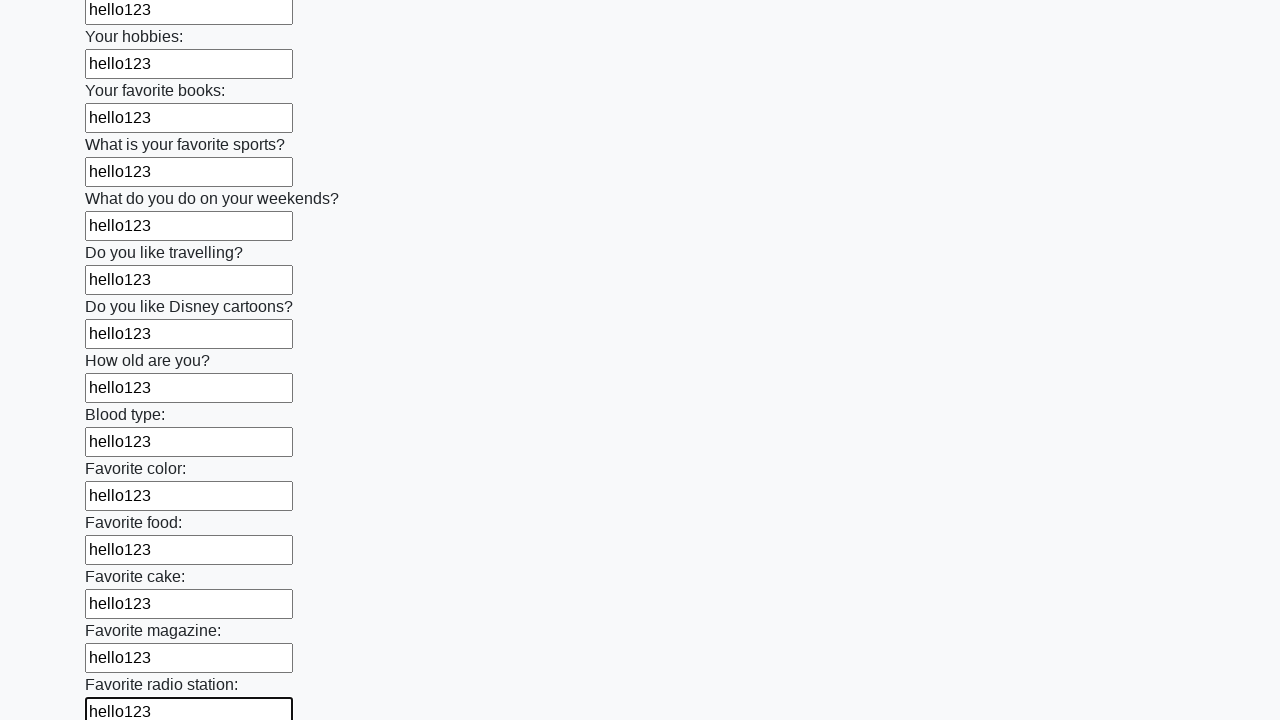

Filled input field with 'hello123' on input >> nth=24
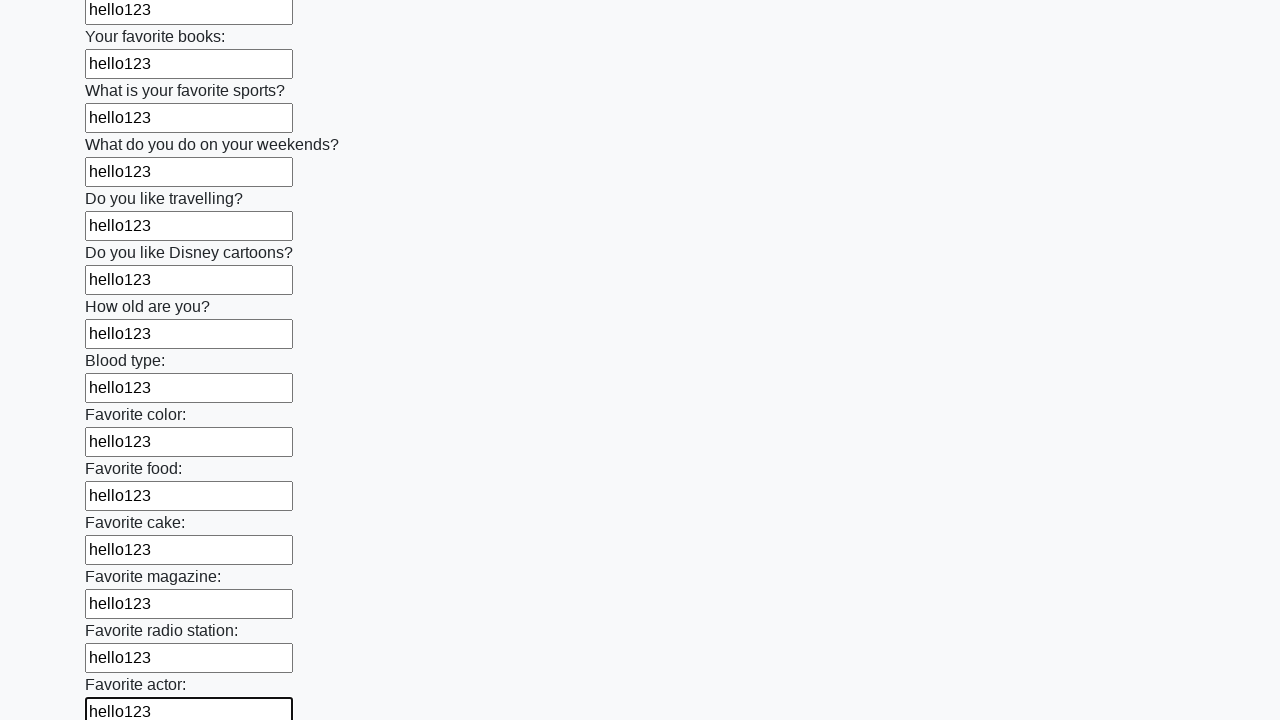

Filled input field with 'hello123' on input >> nth=25
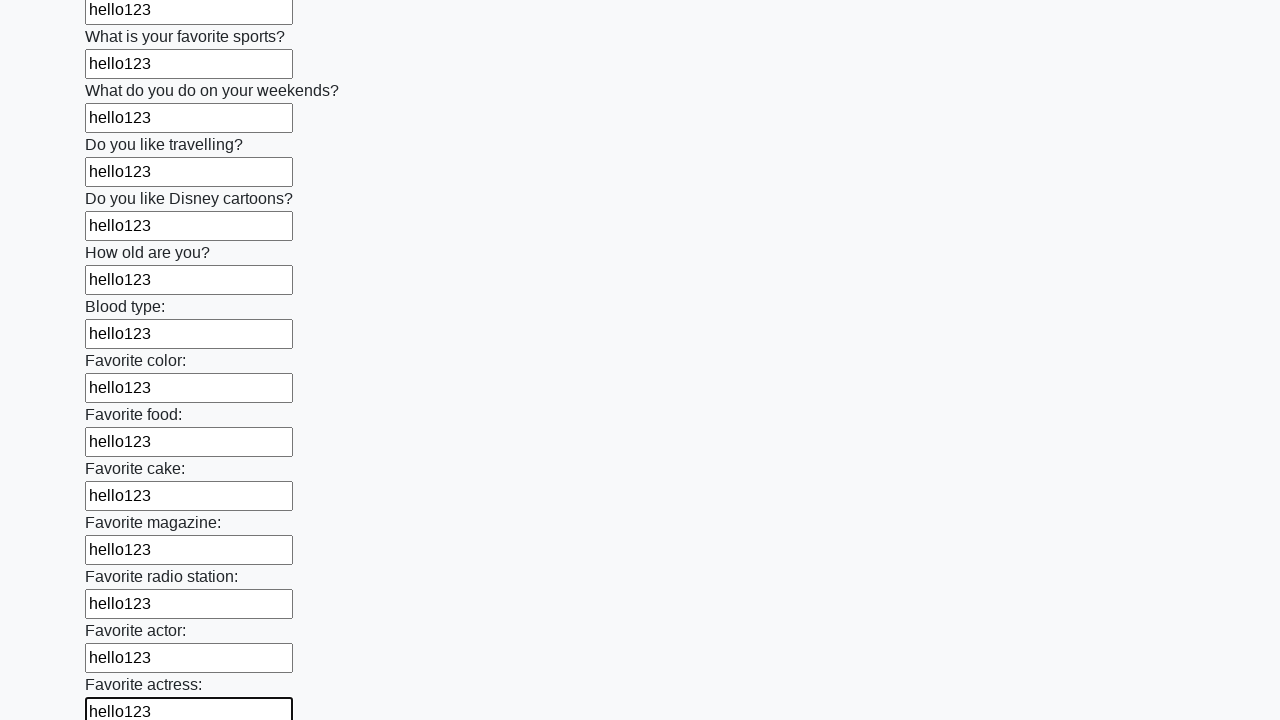

Filled input field with 'hello123' on input >> nth=26
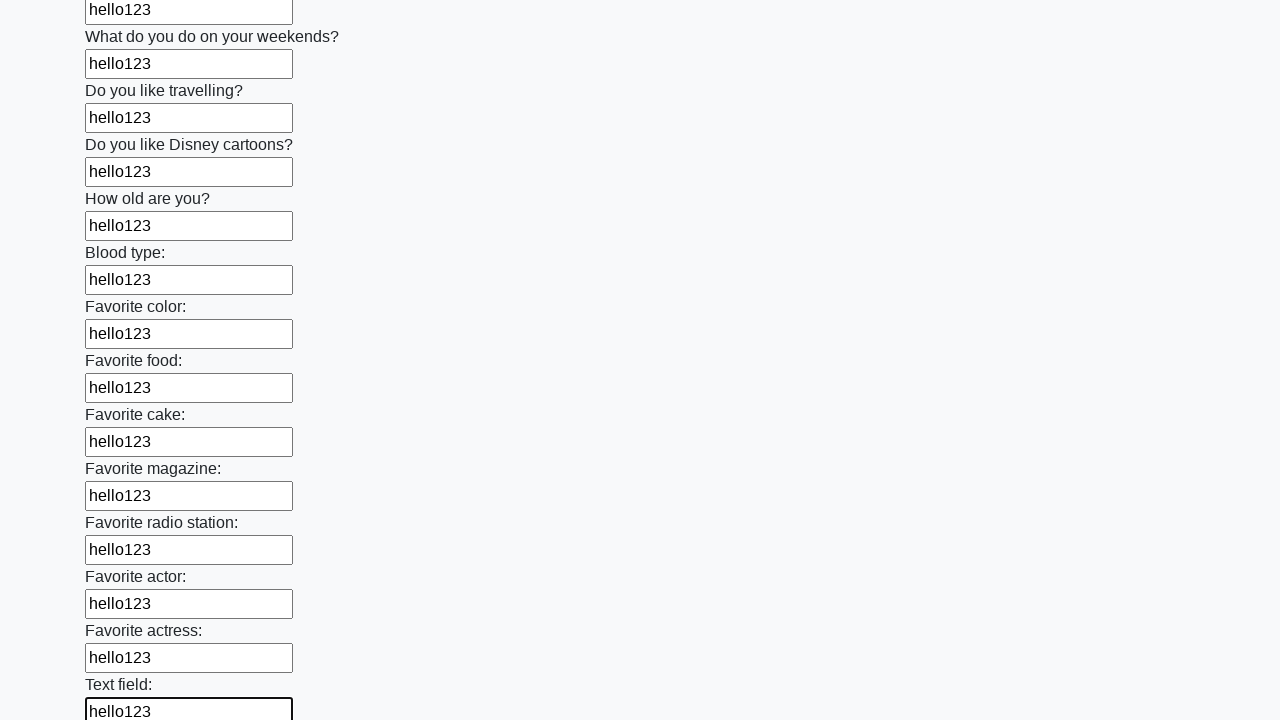

Filled input field with 'hello123' on input >> nth=27
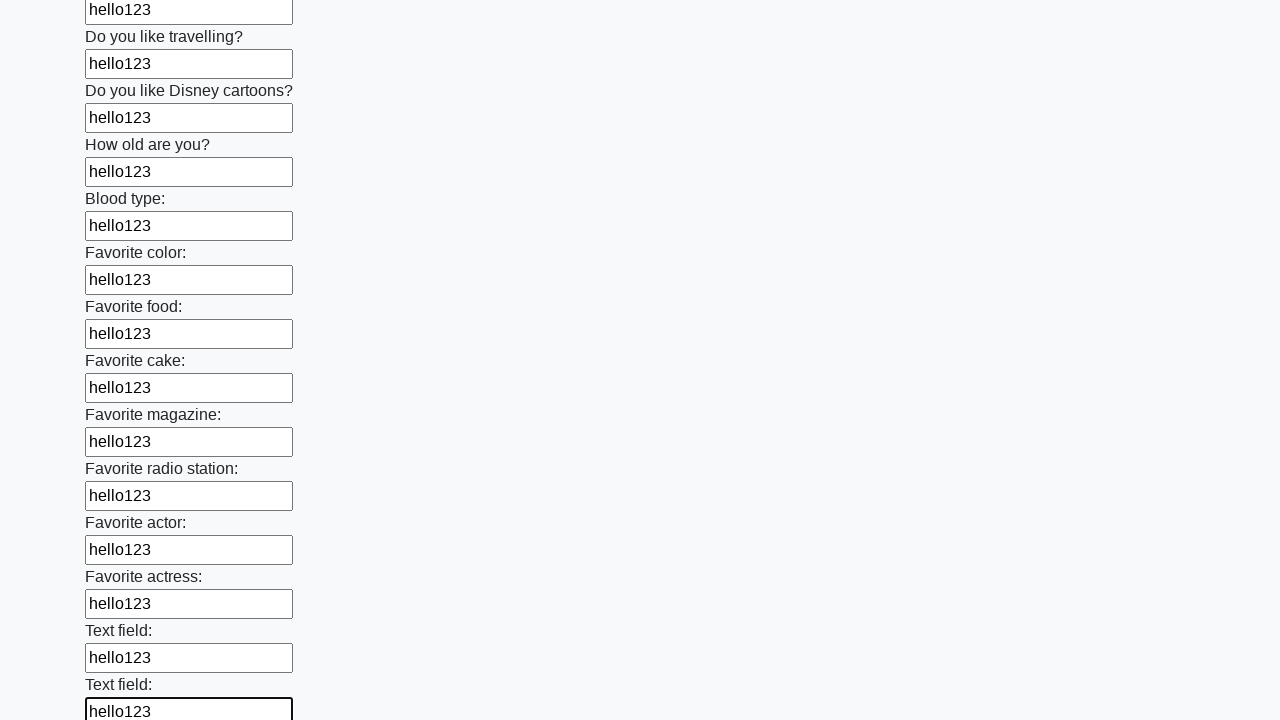

Filled input field with 'hello123' on input >> nth=28
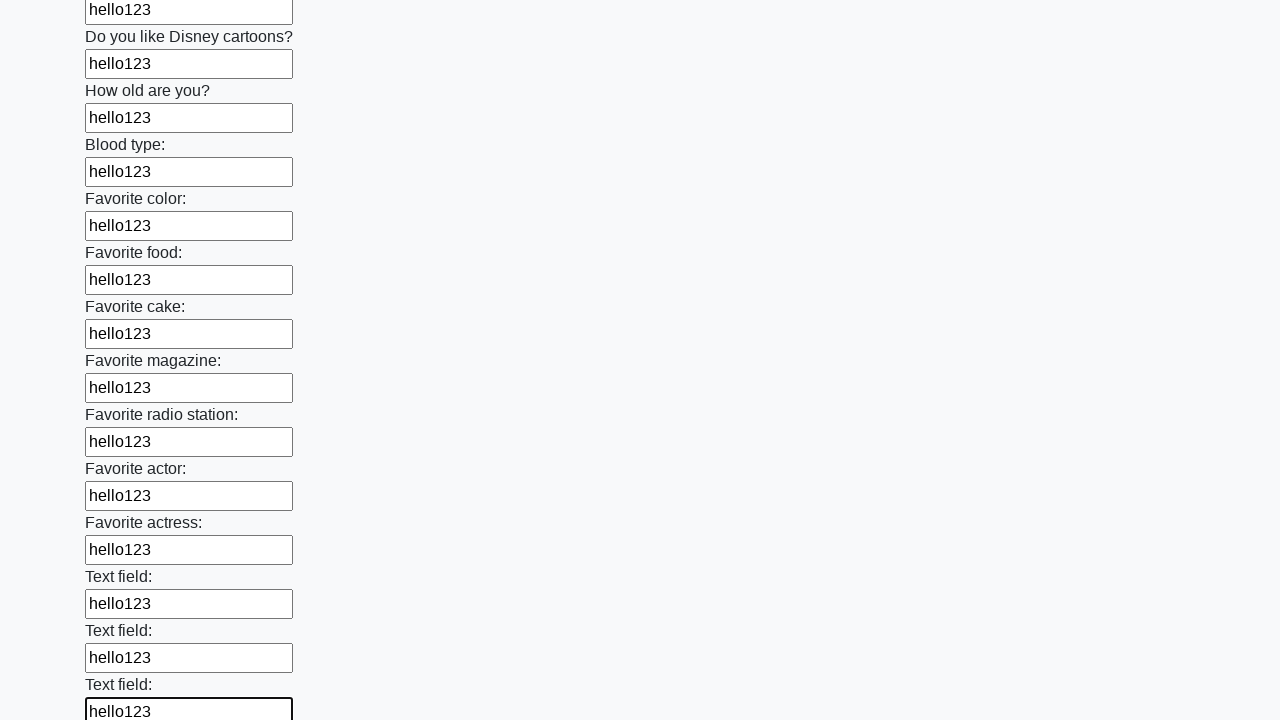

Filled input field with 'hello123' on input >> nth=29
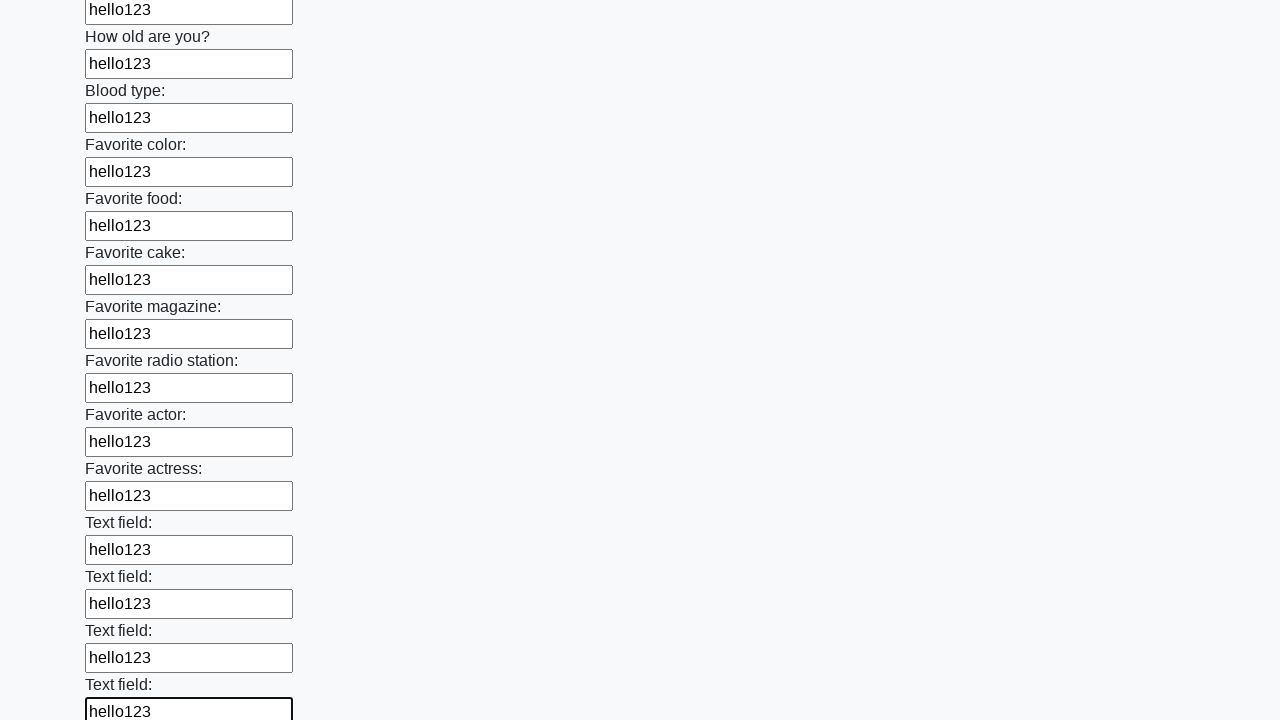

Filled input field with 'hello123' on input >> nth=30
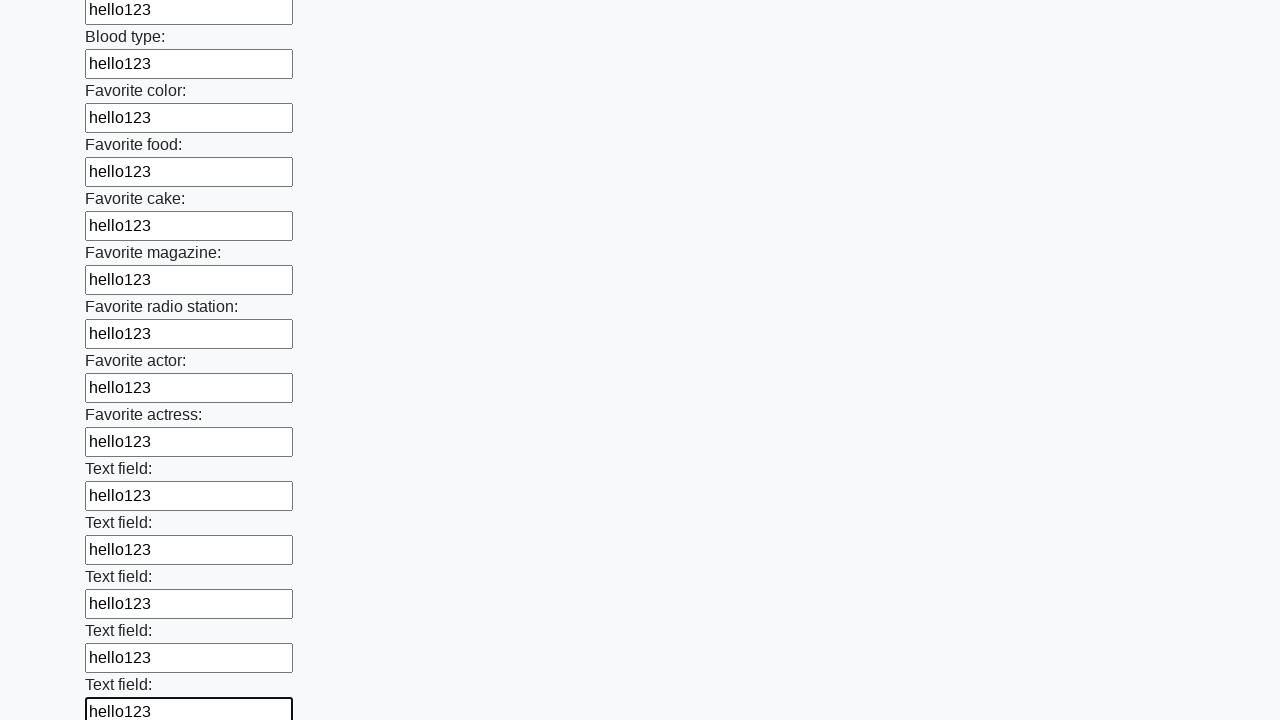

Filled input field with 'hello123' on input >> nth=31
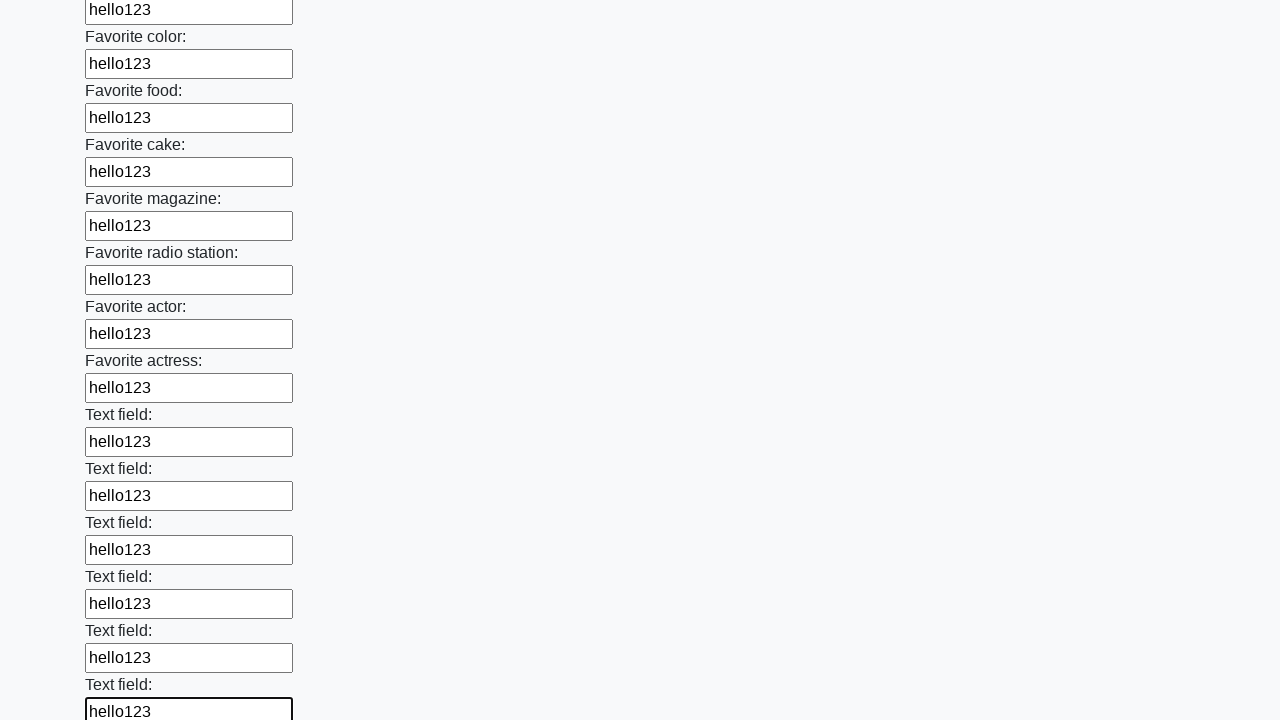

Filled input field with 'hello123' on input >> nth=32
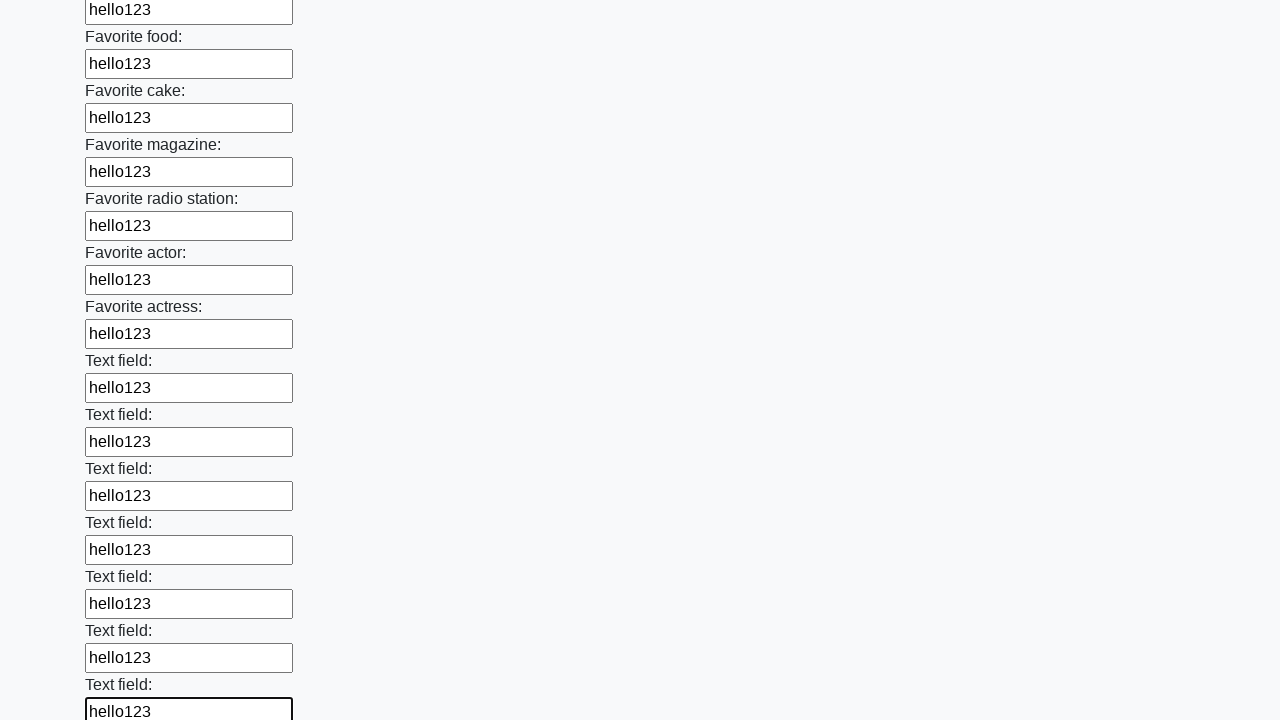

Filled input field with 'hello123' on input >> nth=33
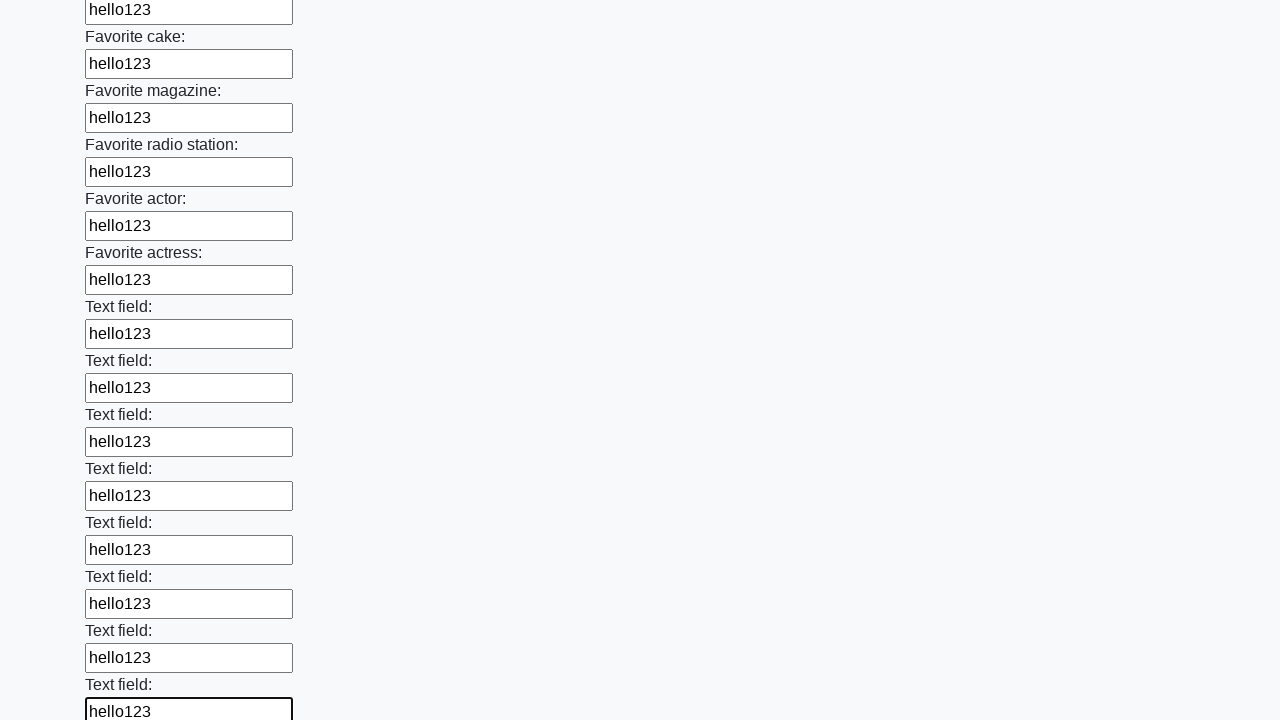

Filled input field with 'hello123' on input >> nth=34
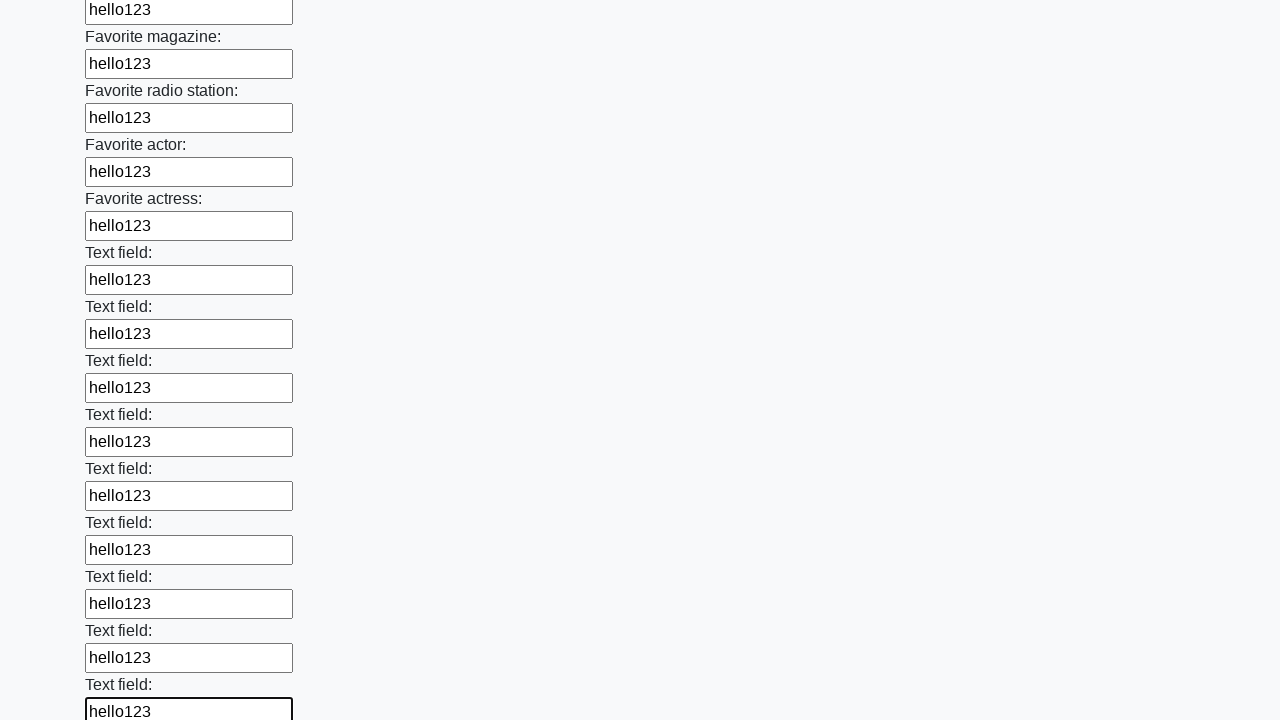

Filled input field with 'hello123' on input >> nth=35
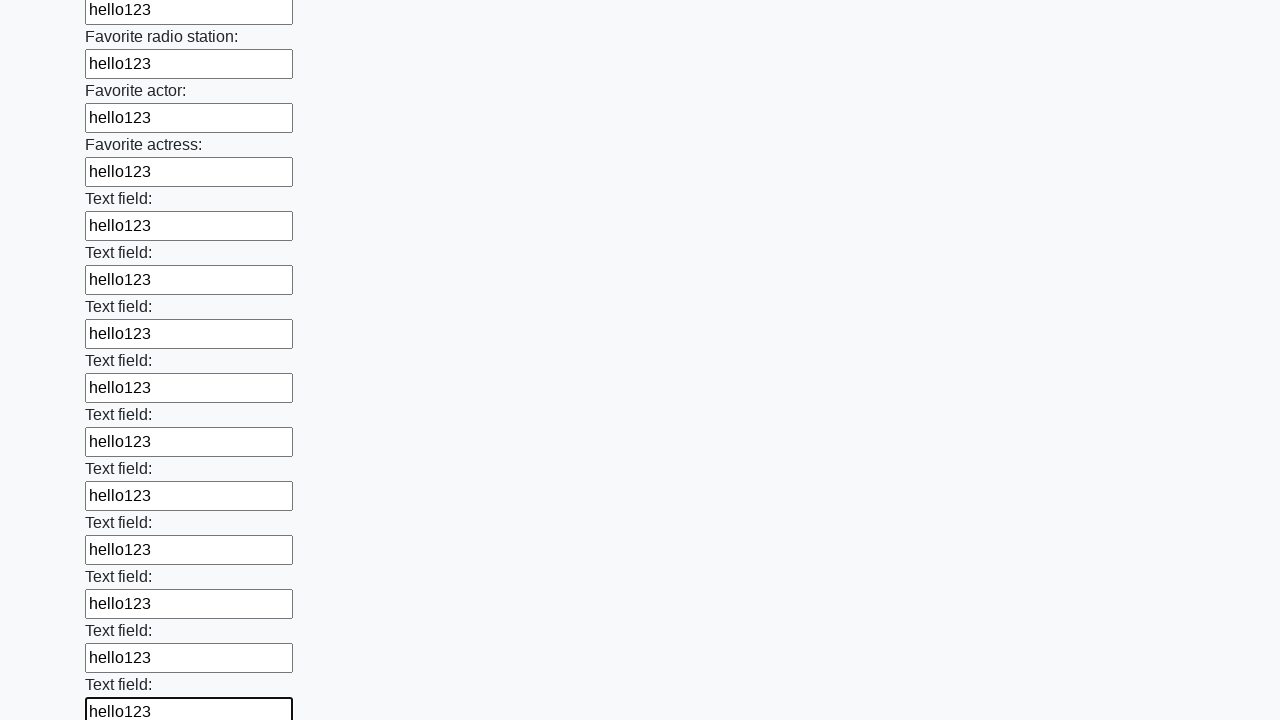

Filled input field with 'hello123' on input >> nth=36
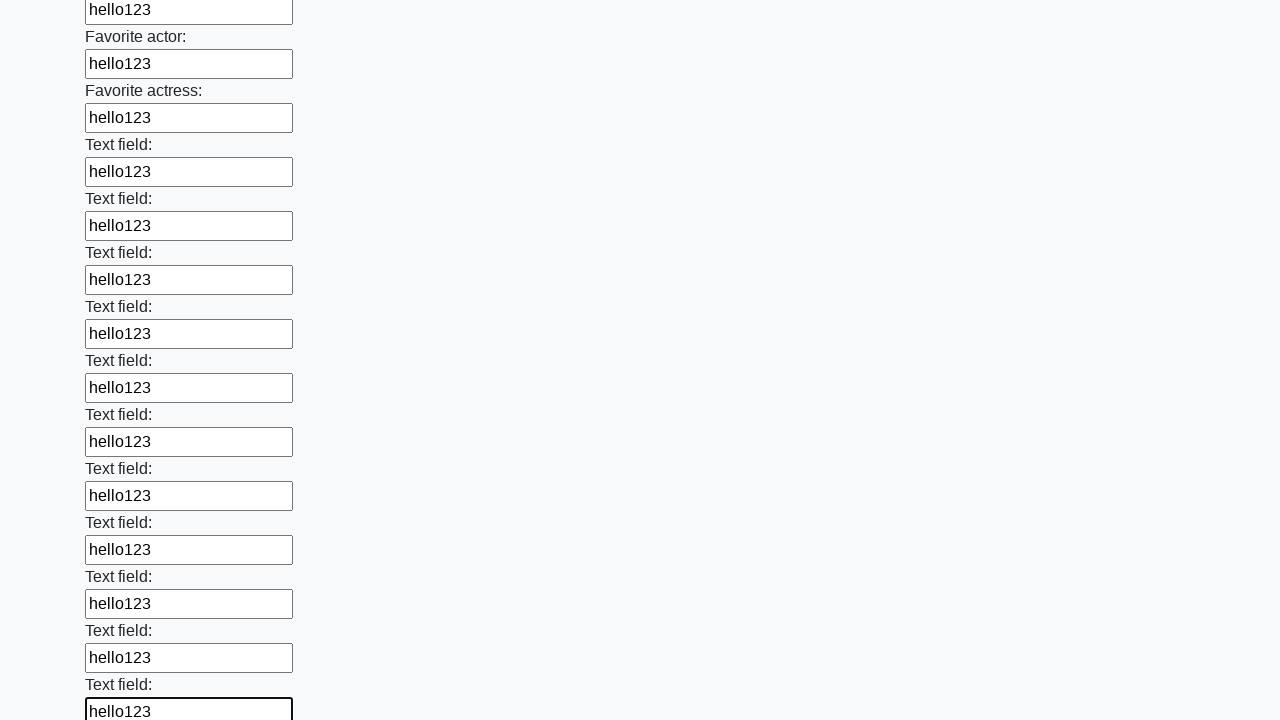

Filled input field with 'hello123' on input >> nth=37
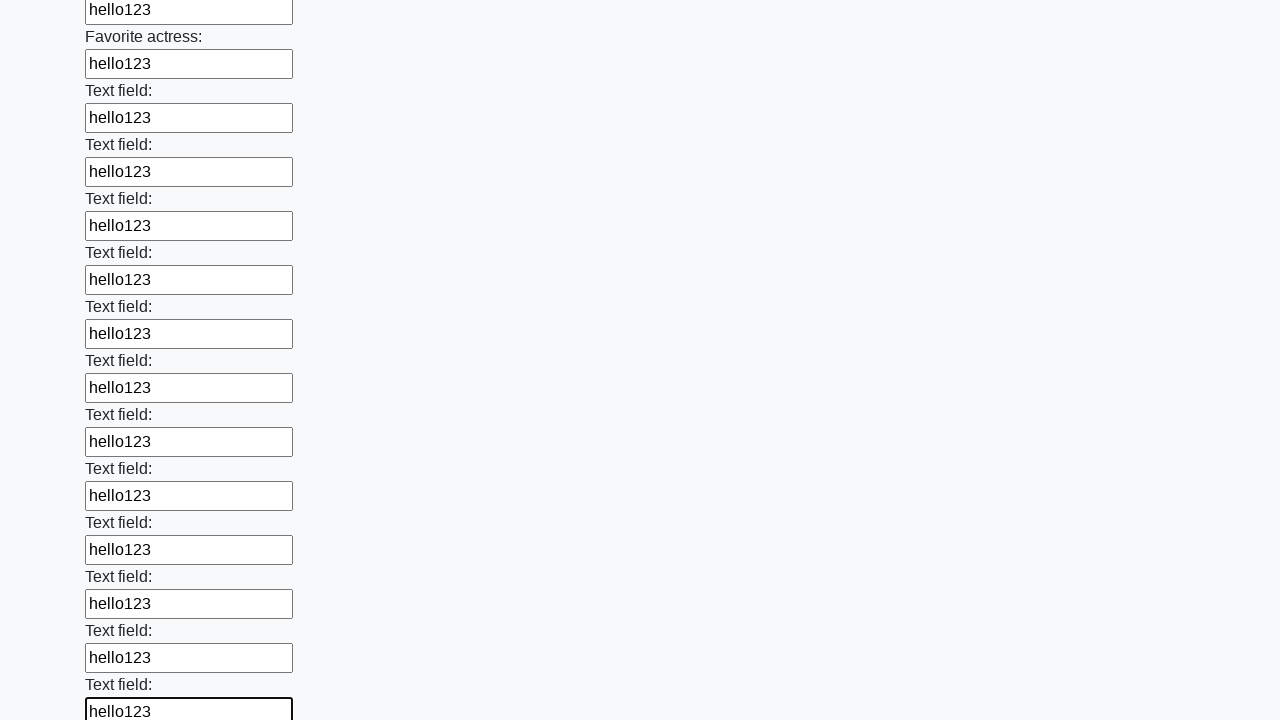

Filled input field with 'hello123' on input >> nth=38
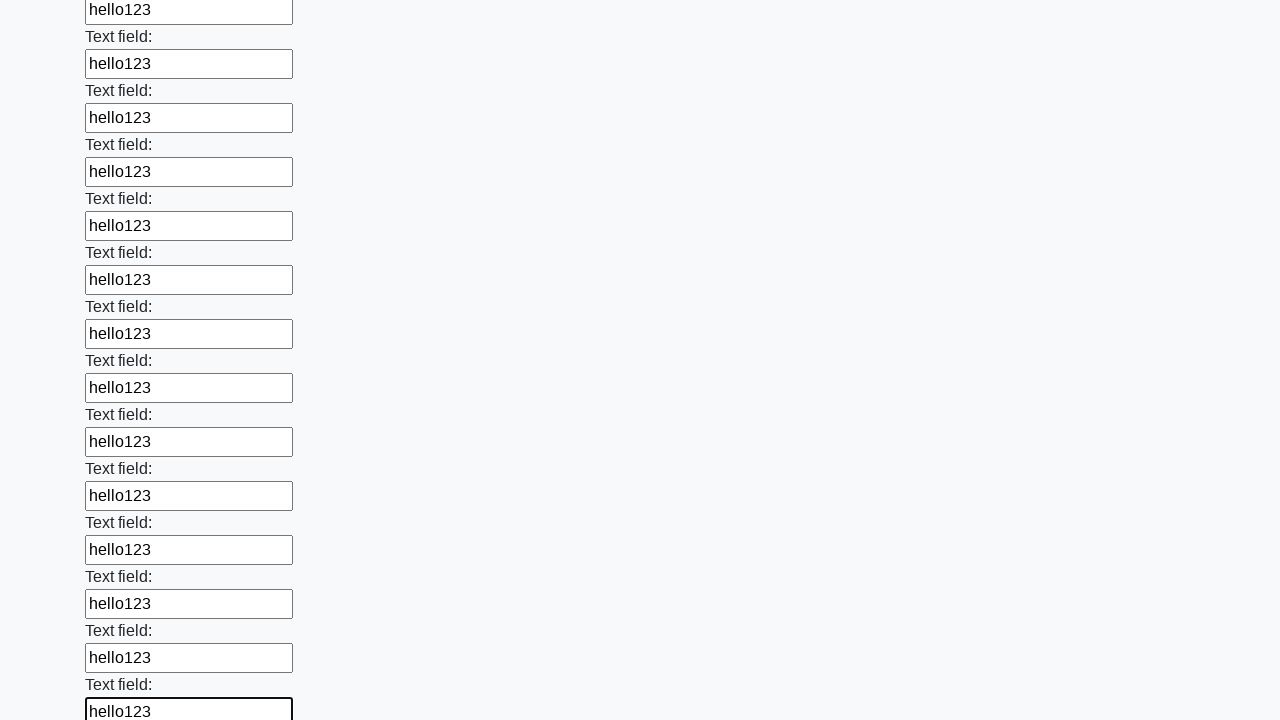

Filled input field with 'hello123' on input >> nth=39
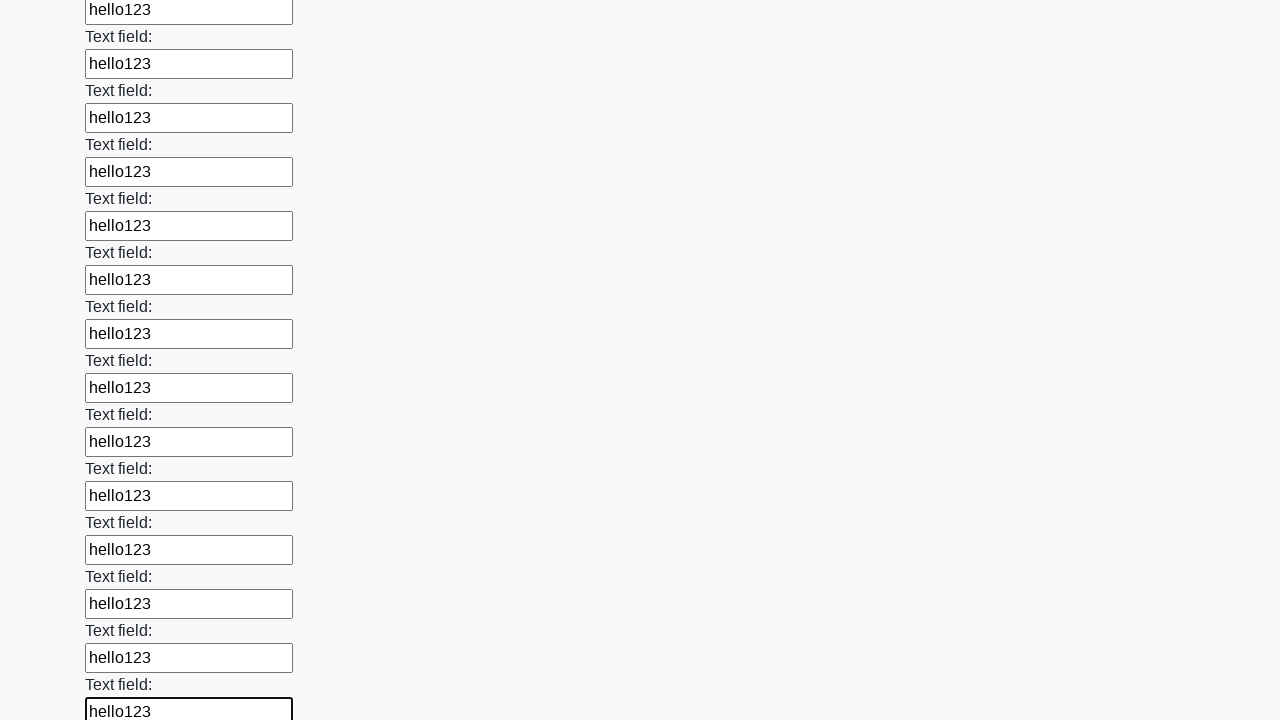

Filled input field with 'hello123' on input >> nth=40
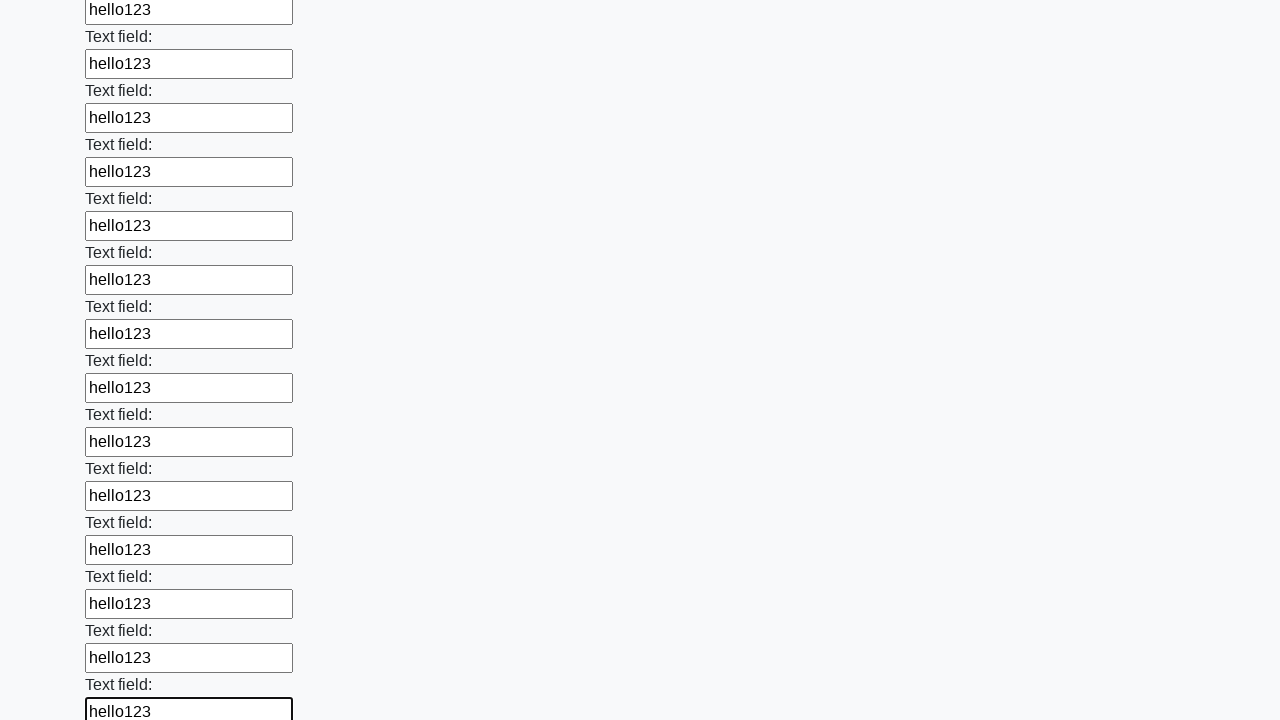

Filled input field with 'hello123' on input >> nth=41
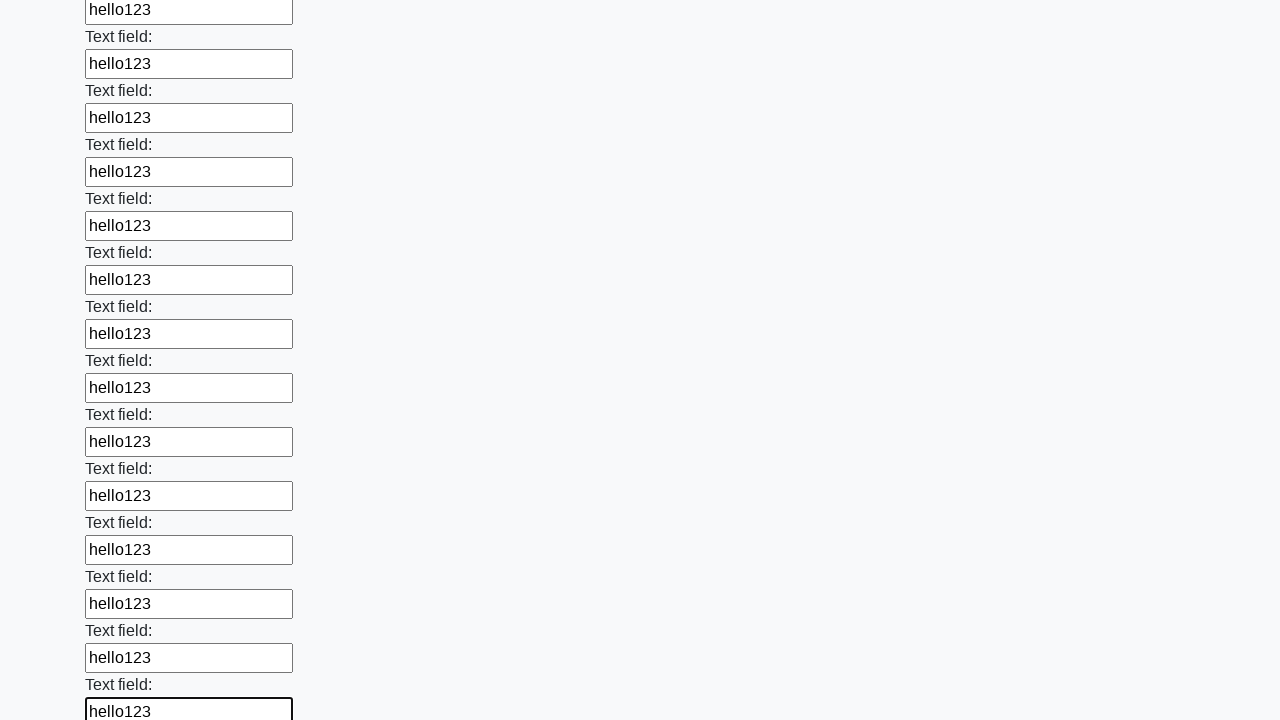

Filled input field with 'hello123' on input >> nth=42
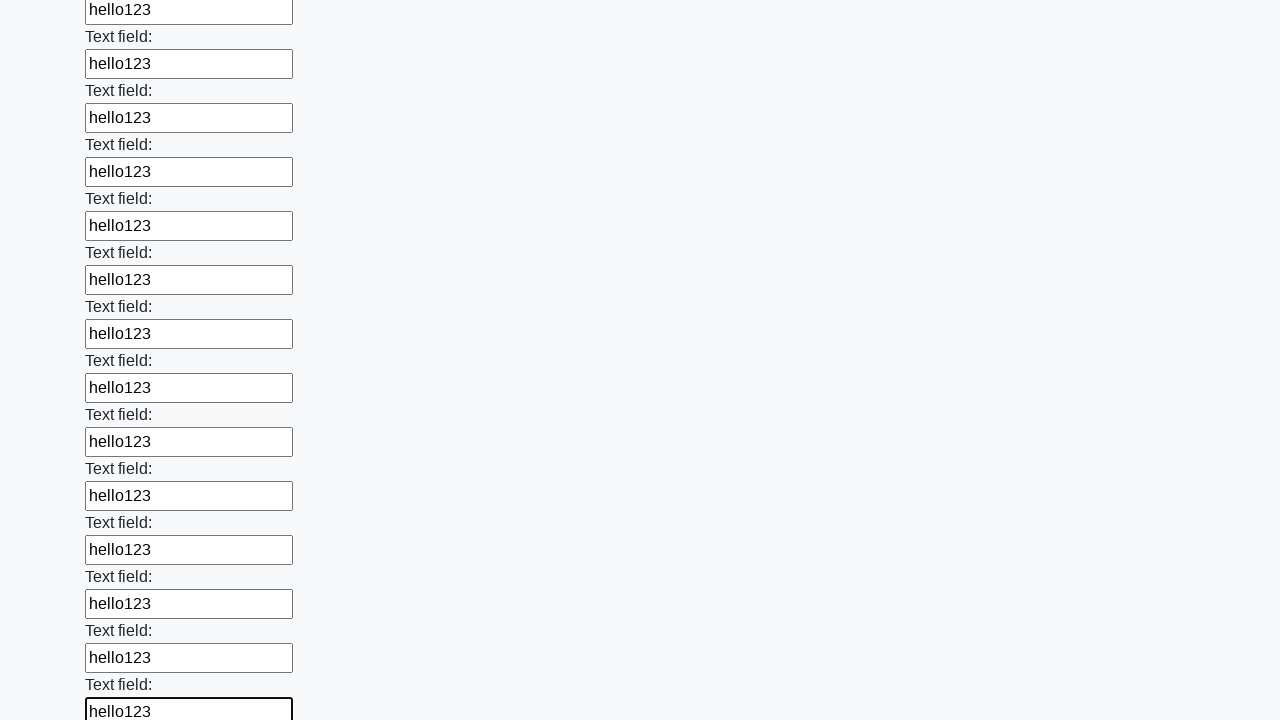

Filled input field with 'hello123' on input >> nth=43
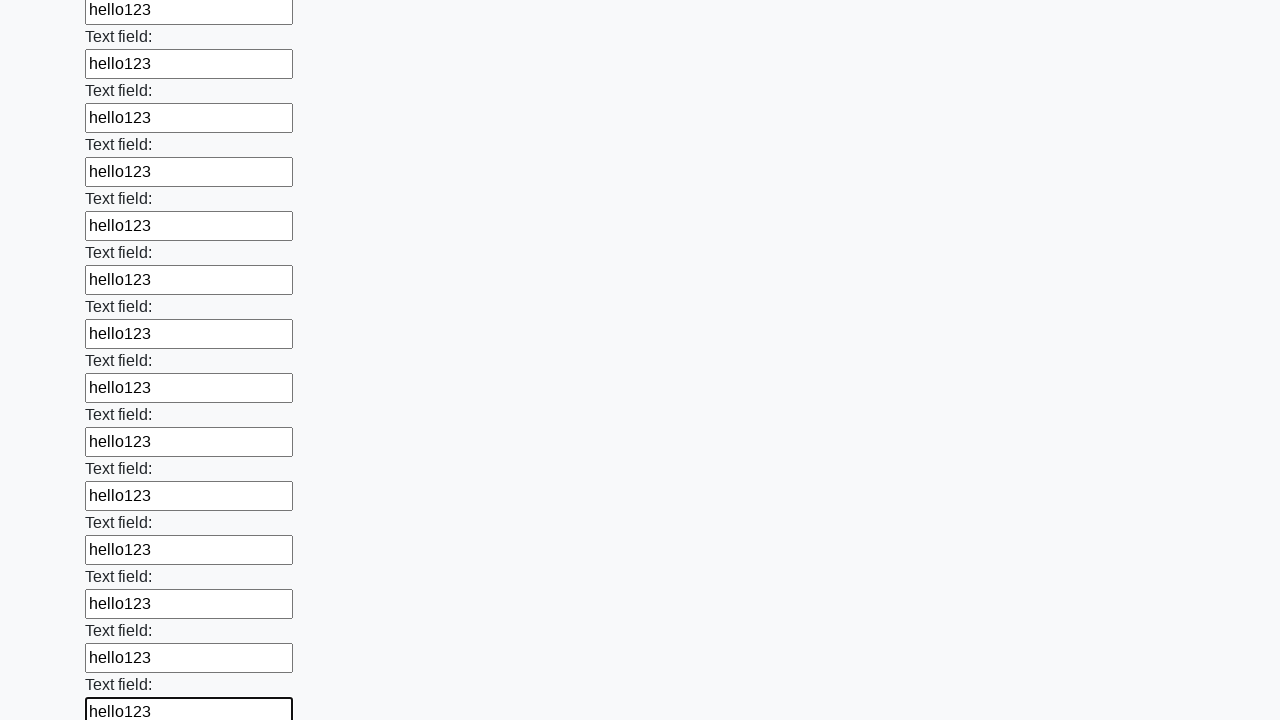

Filled input field with 'hello123' on input >> nth=44
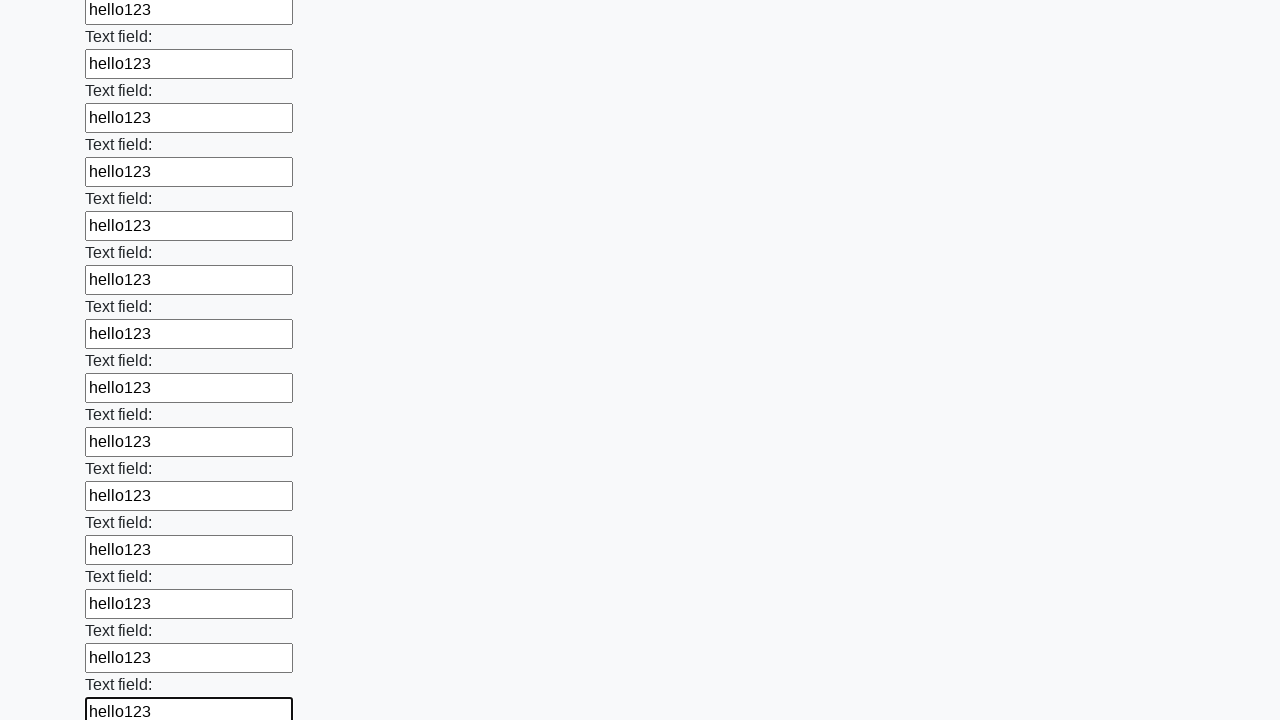

Filled input field with 'hello123' on input >> nth=45
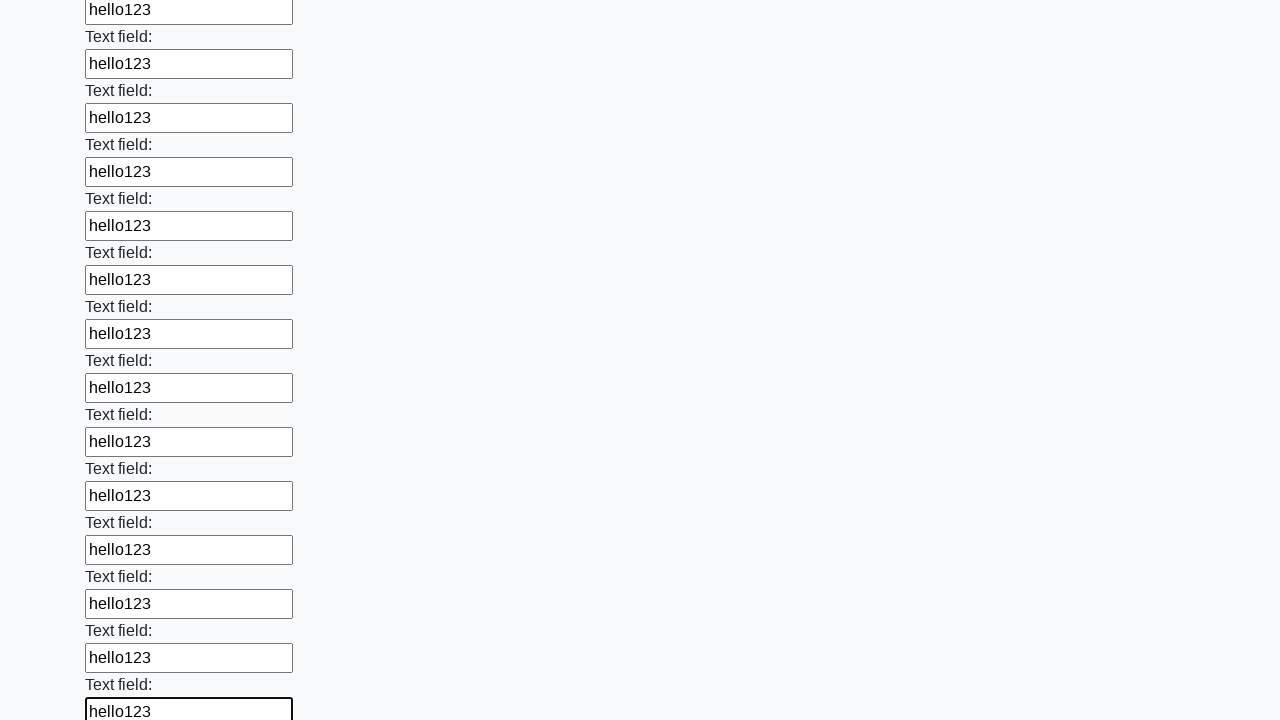

Filled input field with 'hello123' on input >> nth=46
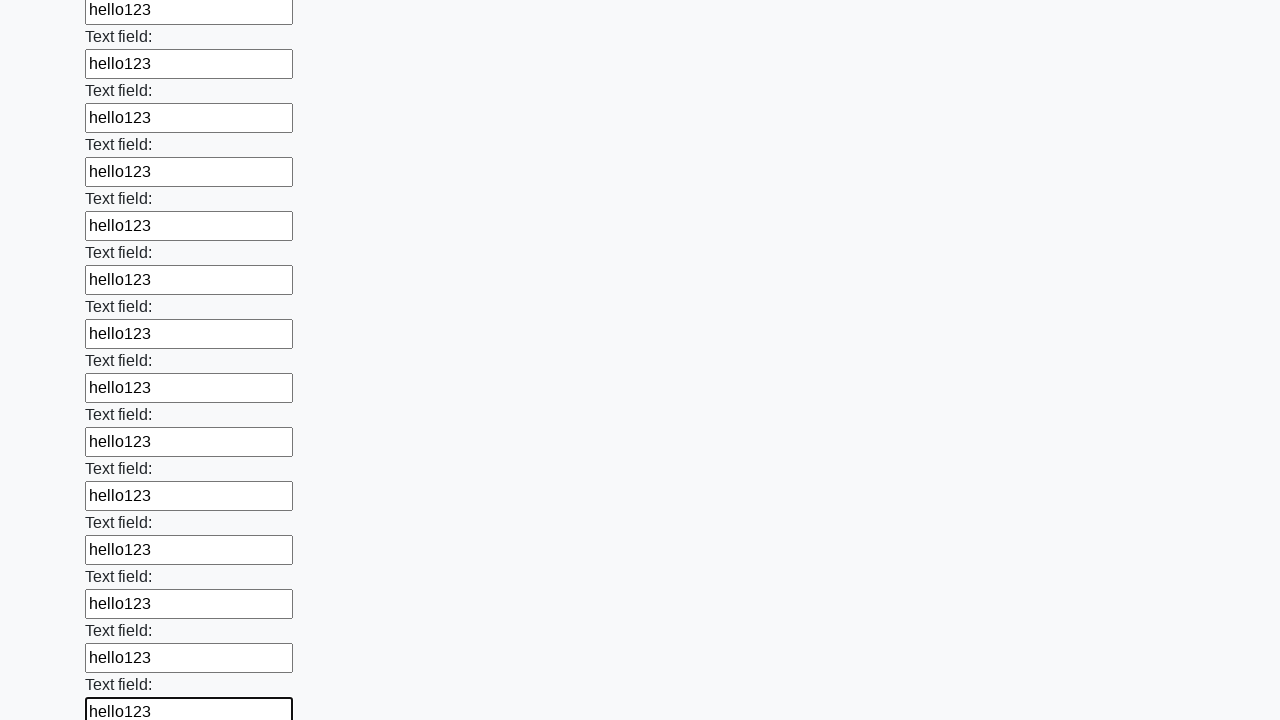

Filled input field with 'hello123' on input >> nth=47
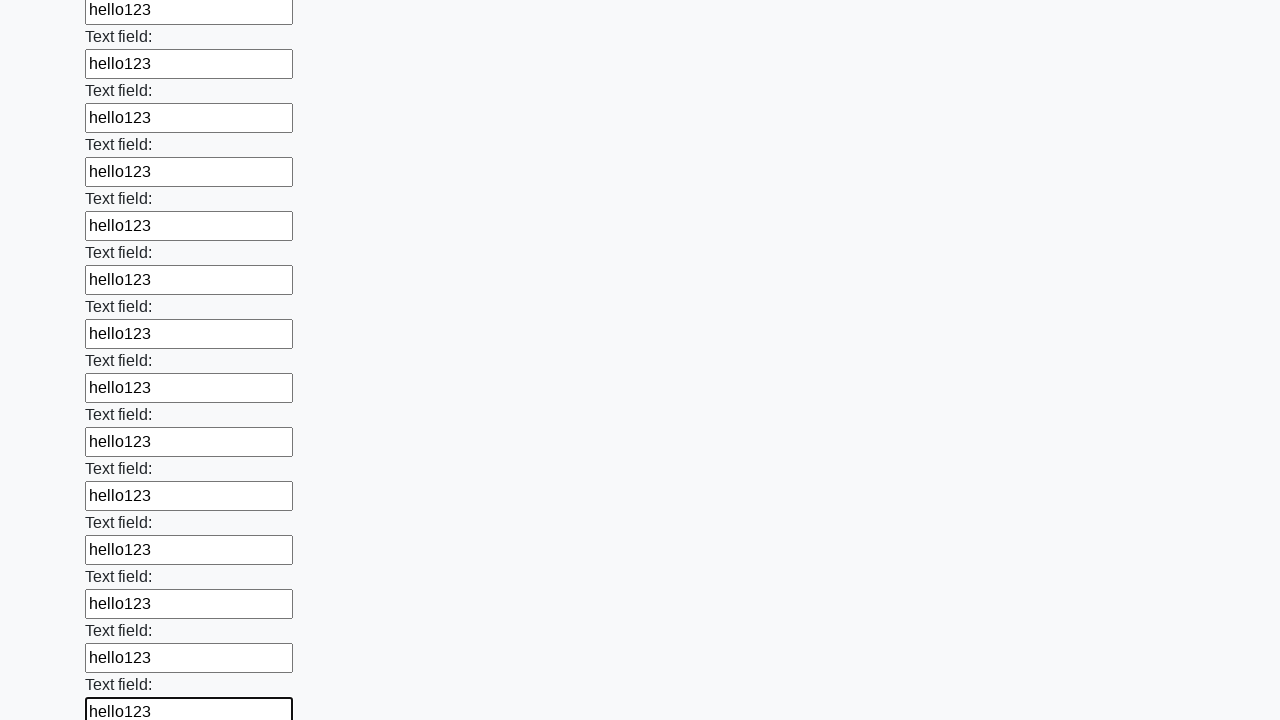

Filled input field with 'hello123' on input >> nth=48
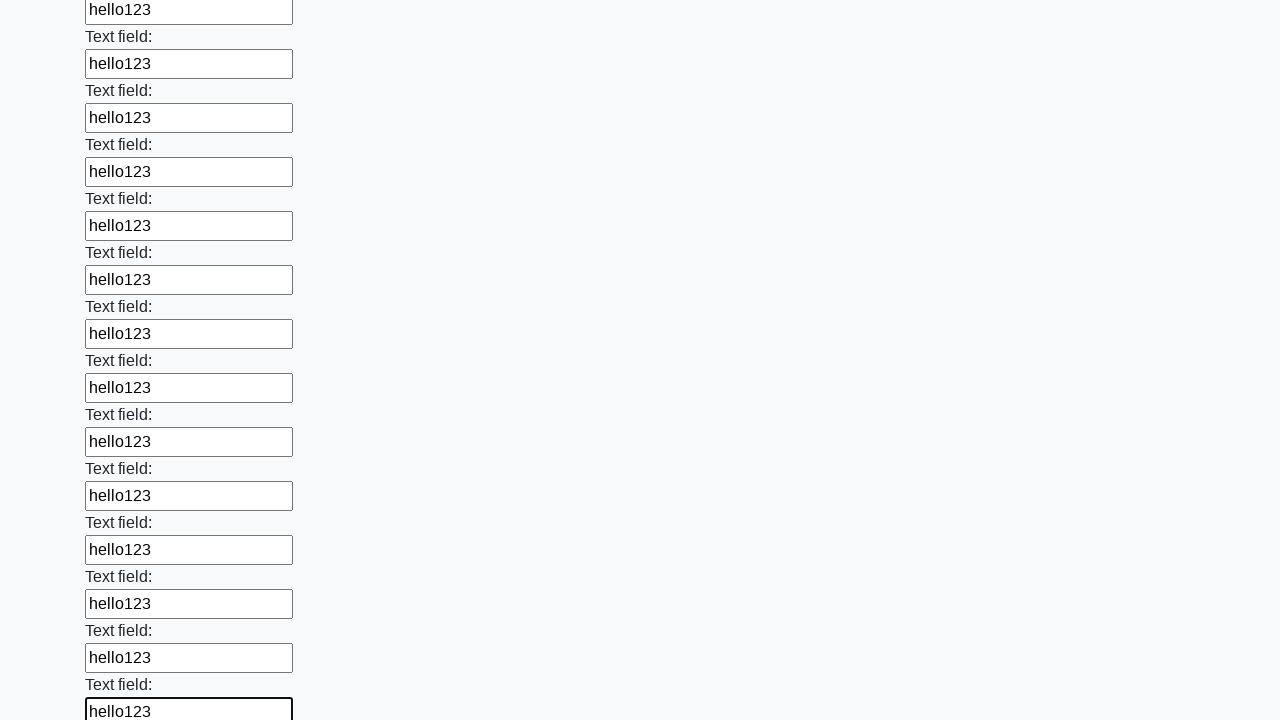

Filled input field with 'hello123' on input >> nth=49
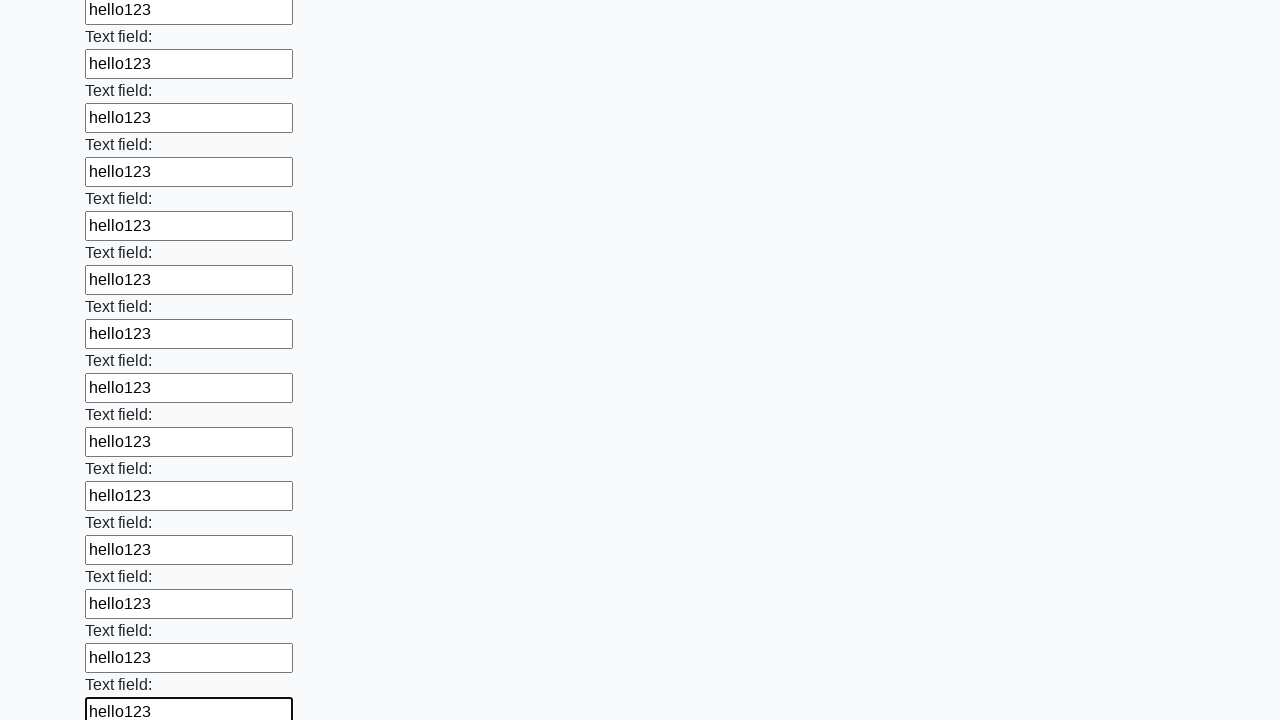

Filled input field with 'hello123' on input >> nth=50
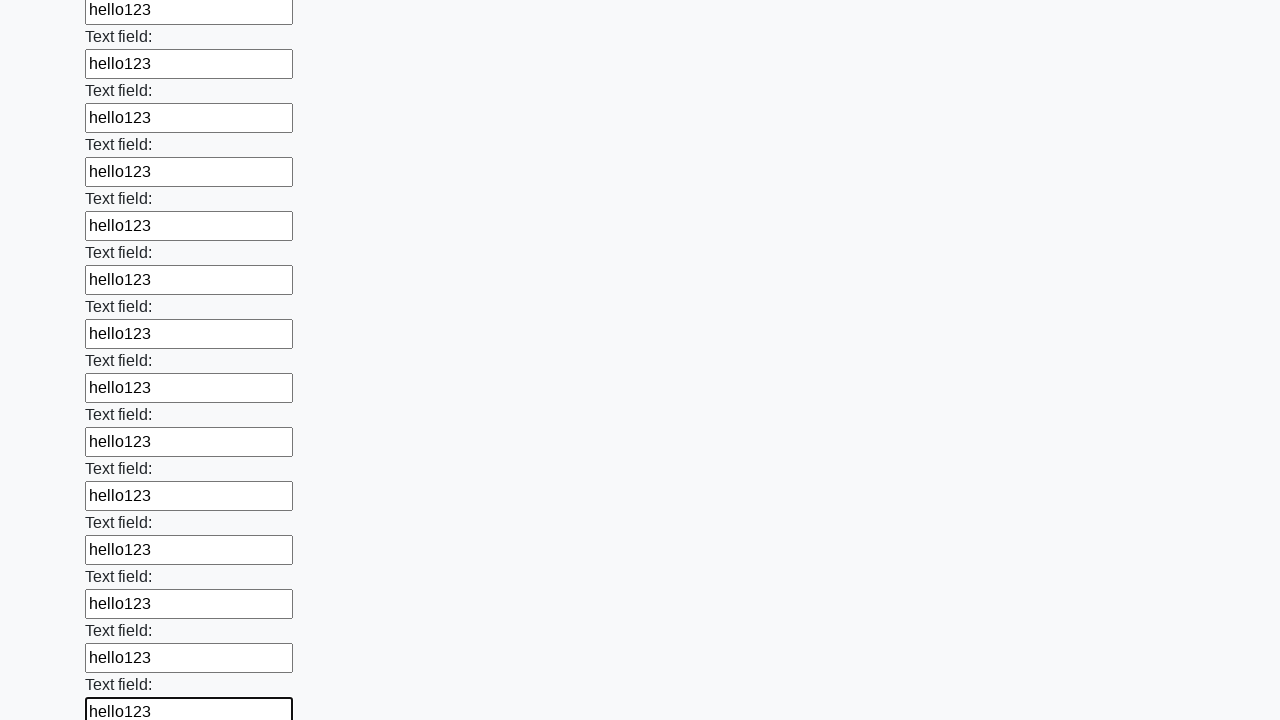

Filled input field with 'hello123' on input >> nth=51
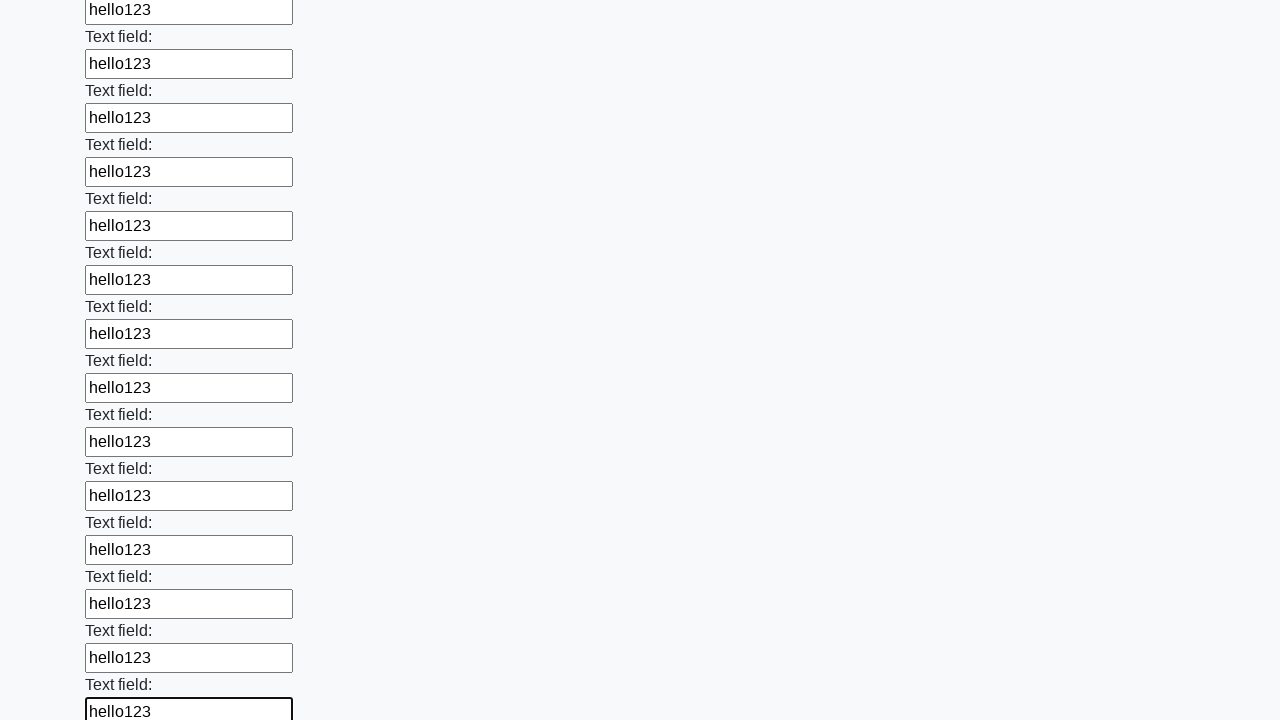

Filled input field with 'hello123' on input >> nth=52
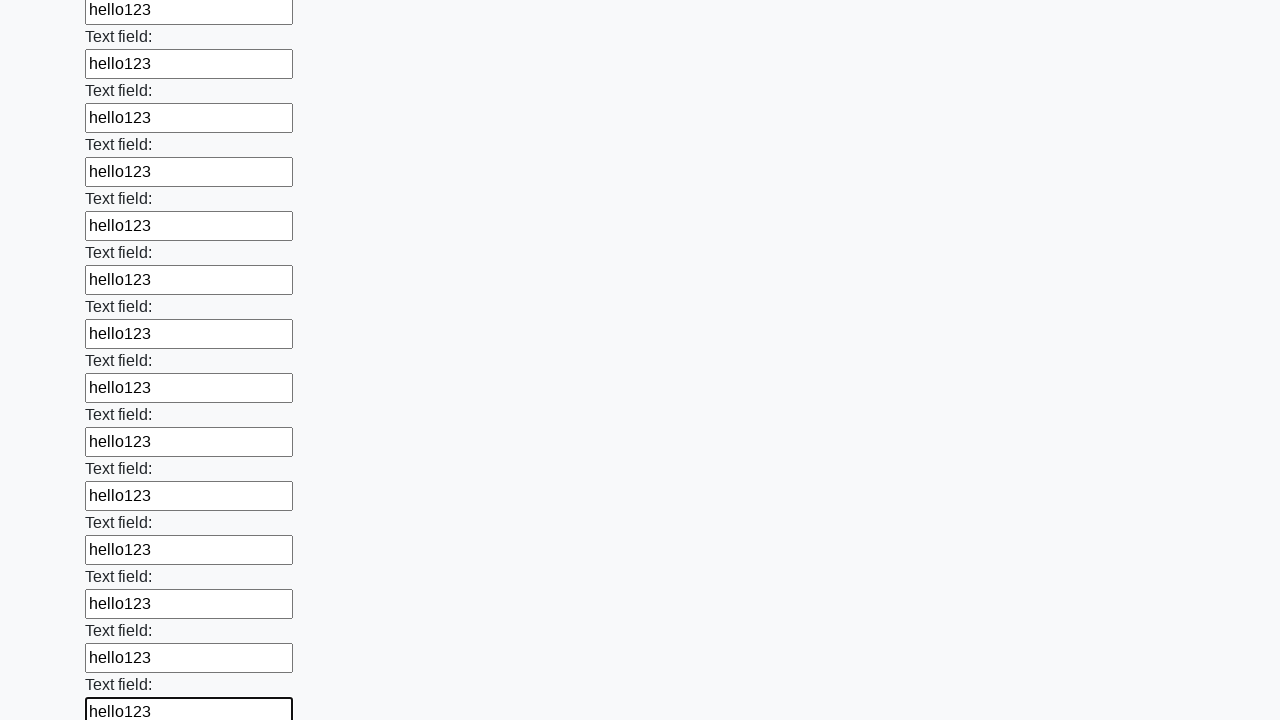

Filled input field with 'hello123' on input >> nth=53
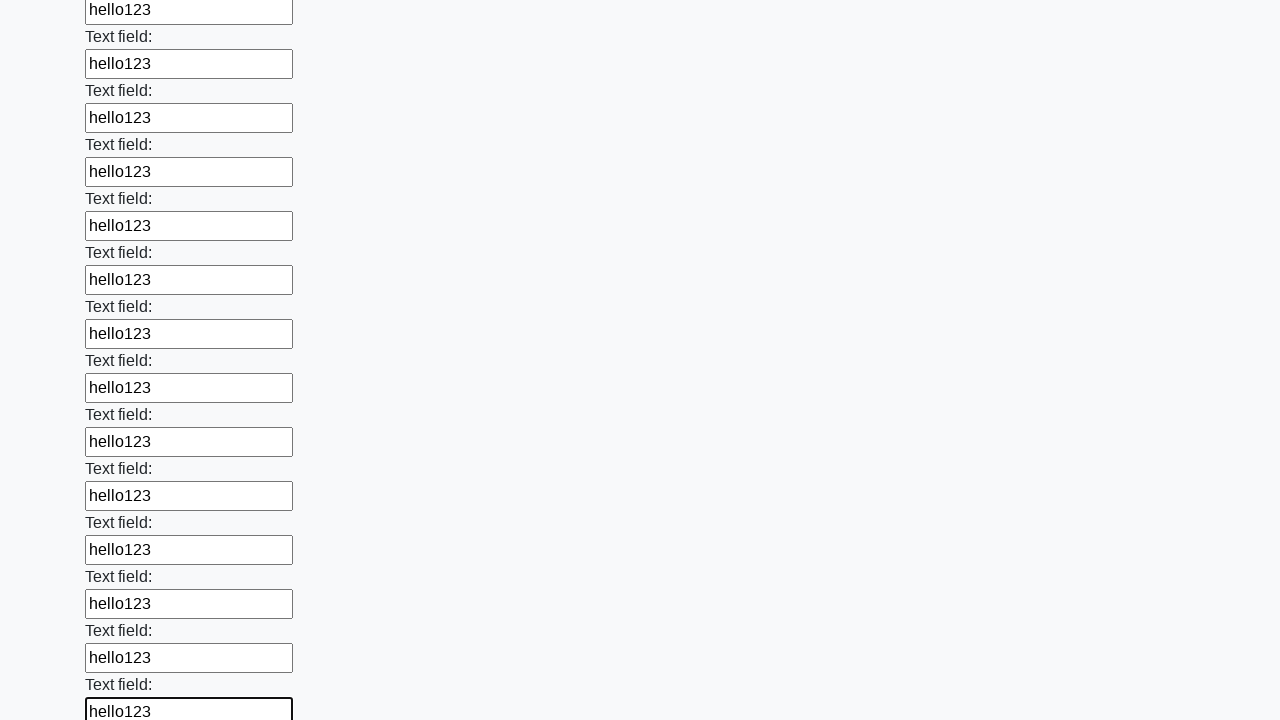

Filled input field with 'hello123' on input >> nth=54
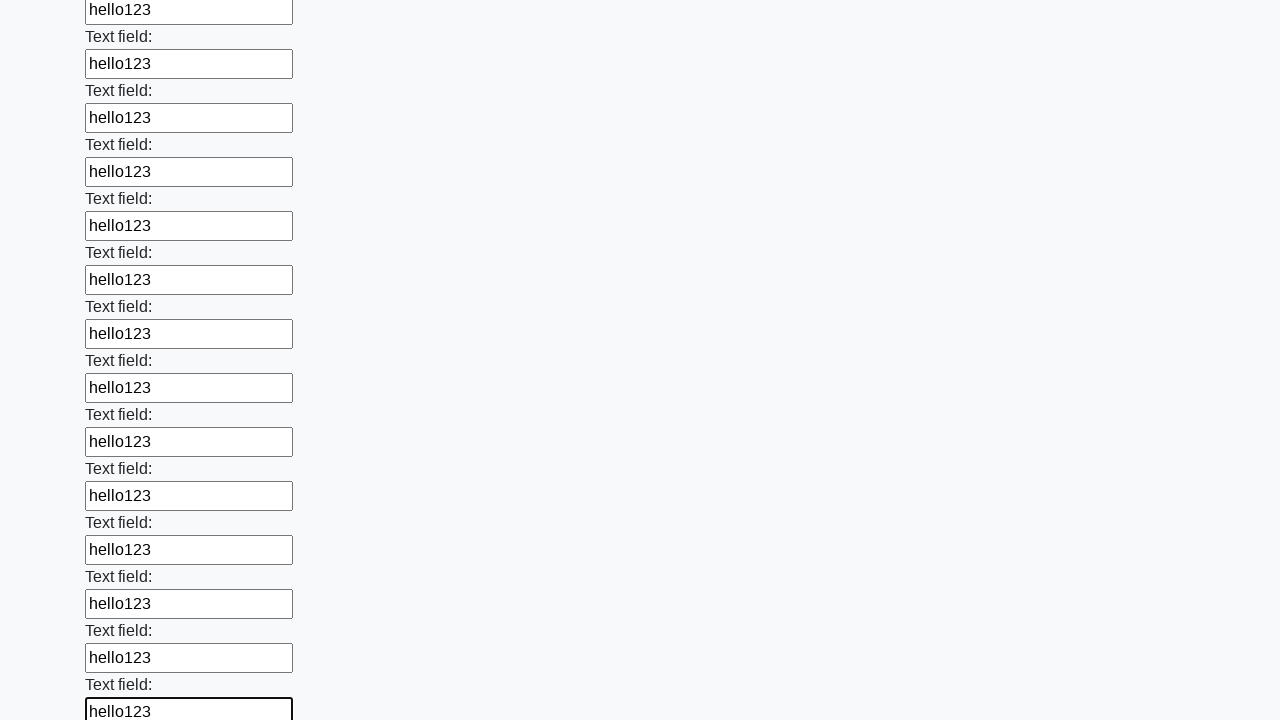

Filled input field with 'hello123' on input >> nth=55
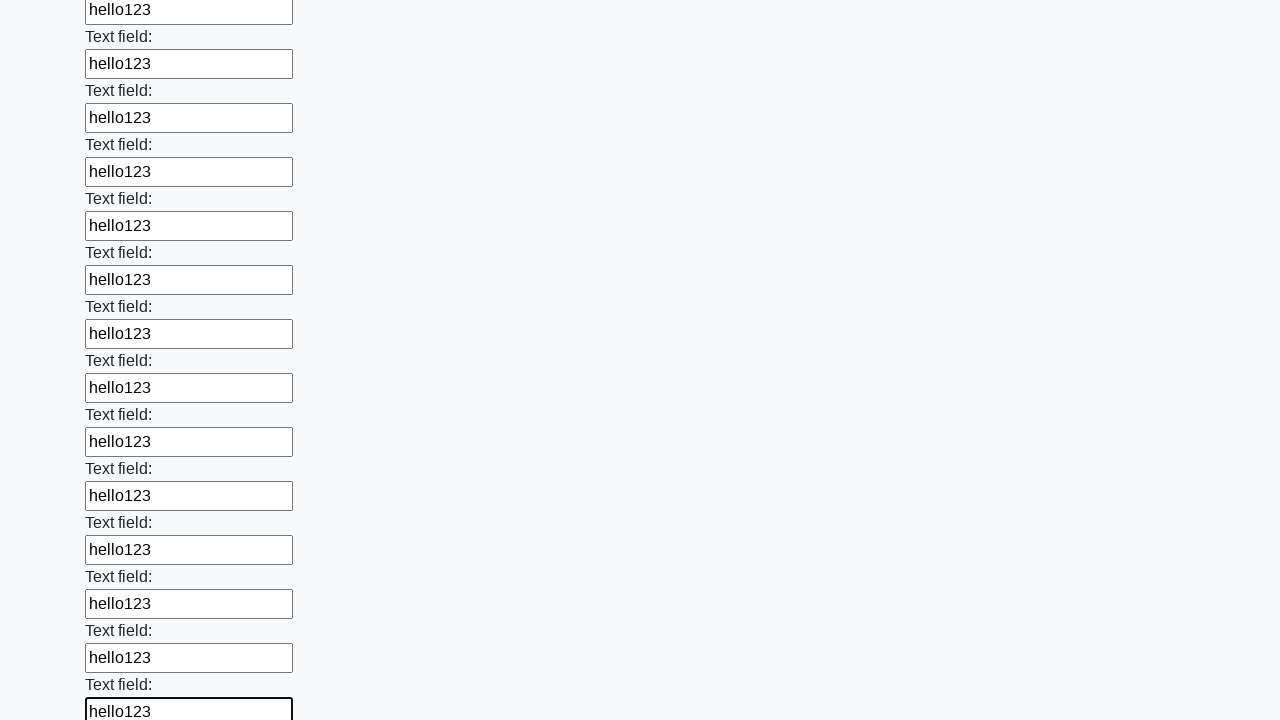

Filled input field with 'hello123' on input >> nth=56
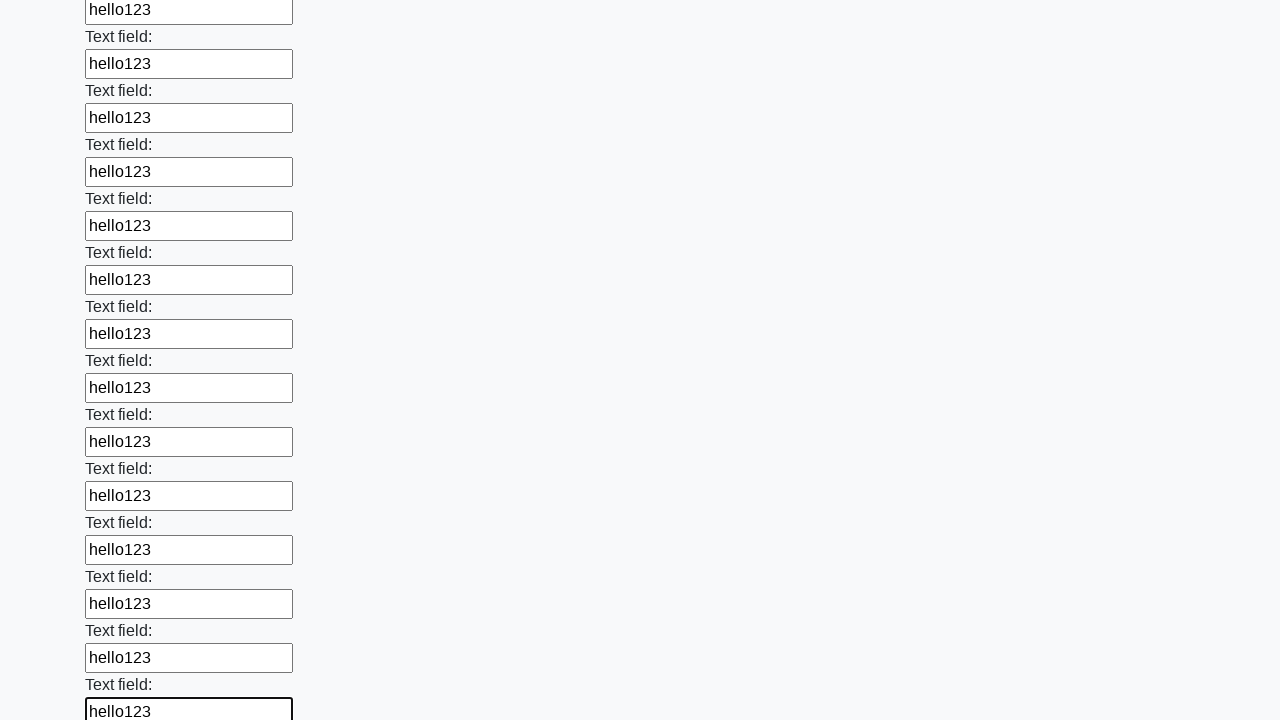

Filled input field with 'hello123' on input >> nth=57
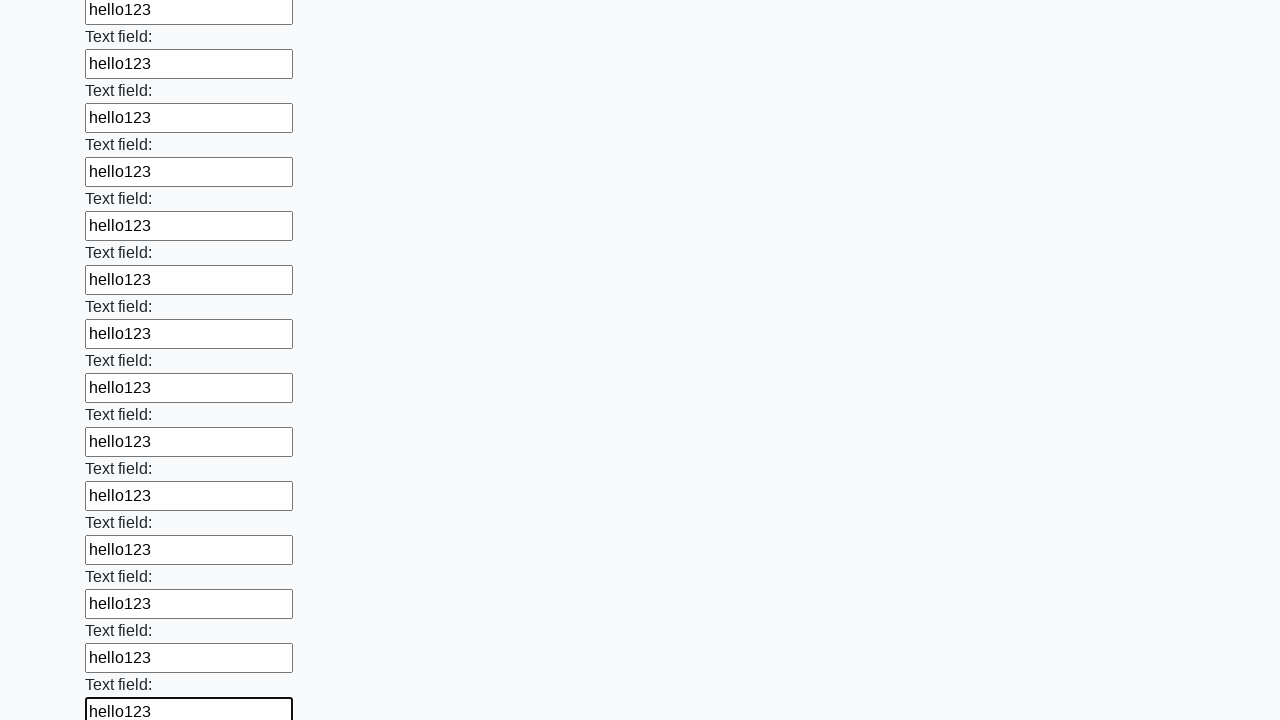

Filled input field with 'hello123' on input >> nth=58
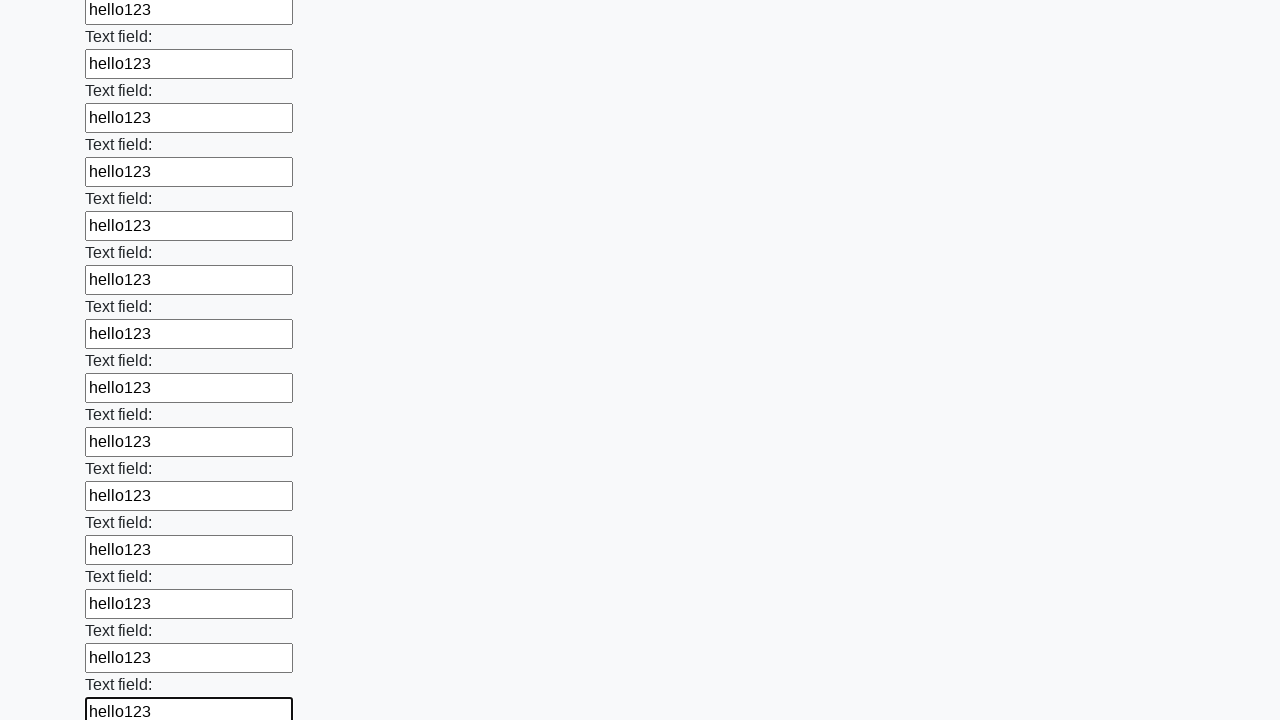

Filled input field with 'hello123' on input >> nth=59
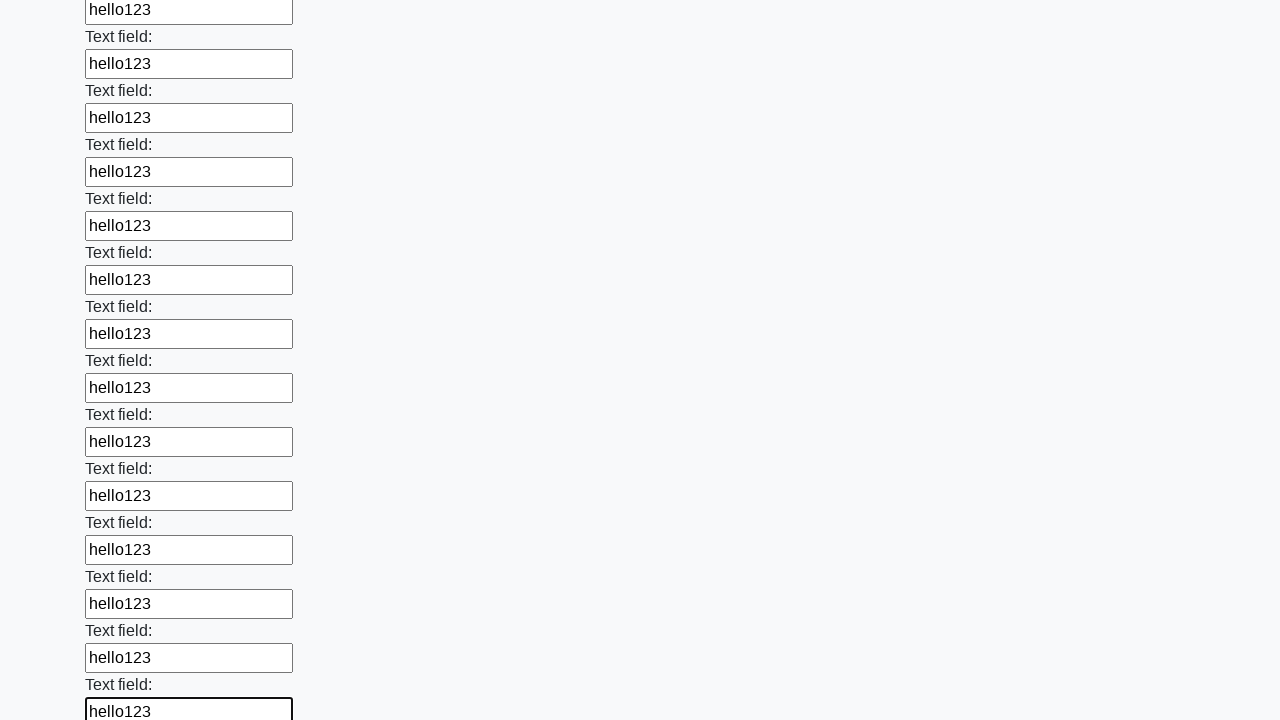

Filled input field with 'hello123' on input >> nth=60
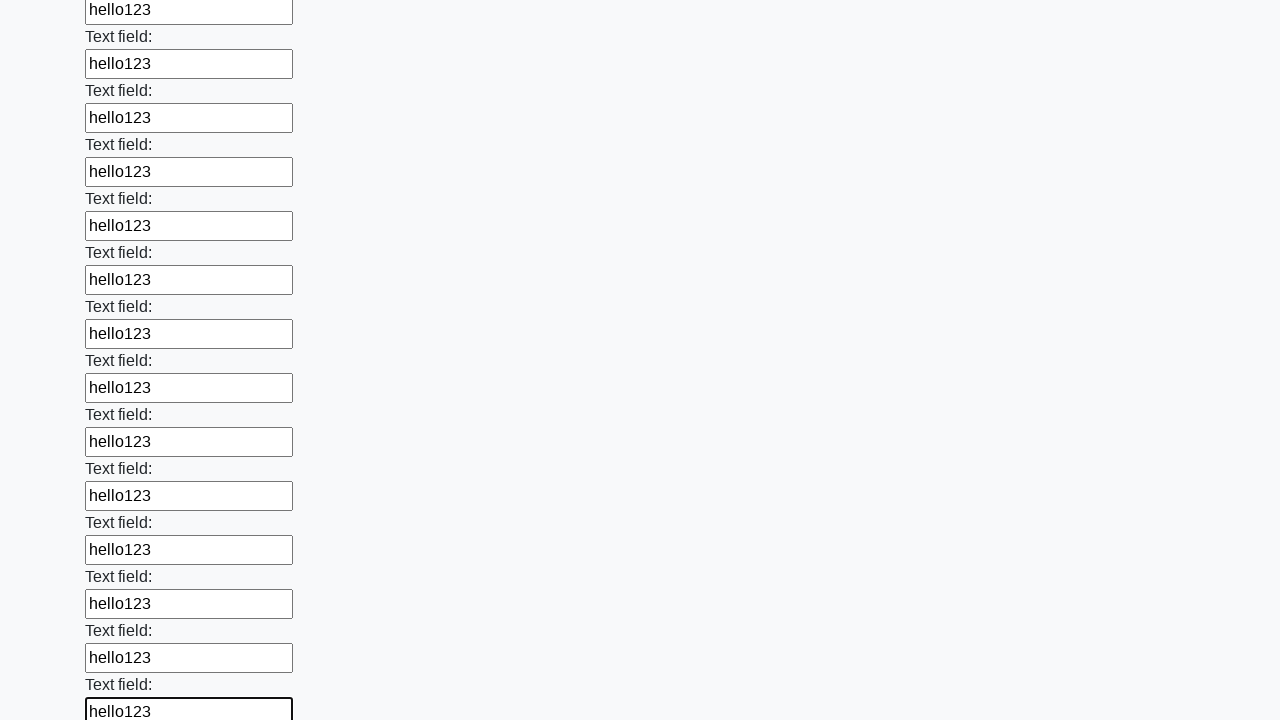

Filled input field with 'hello123' on input >> nth=61
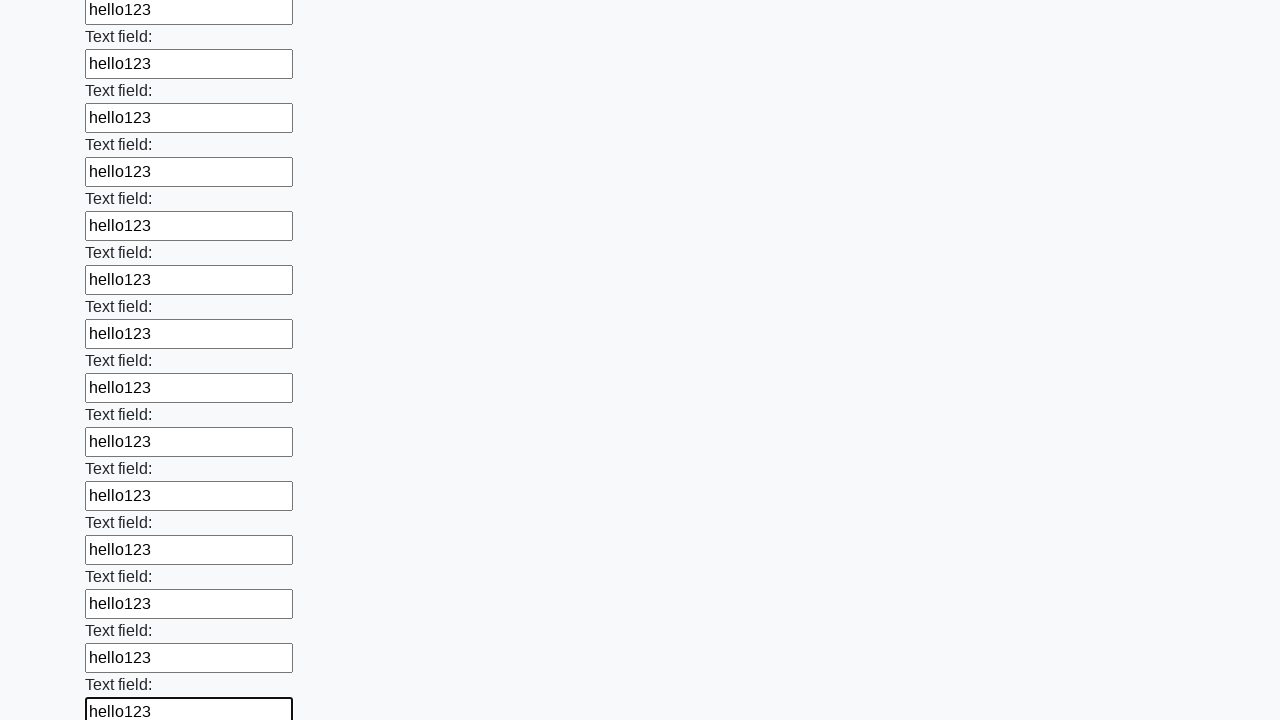

Filled input field with 'hello123' on input >> nth=62
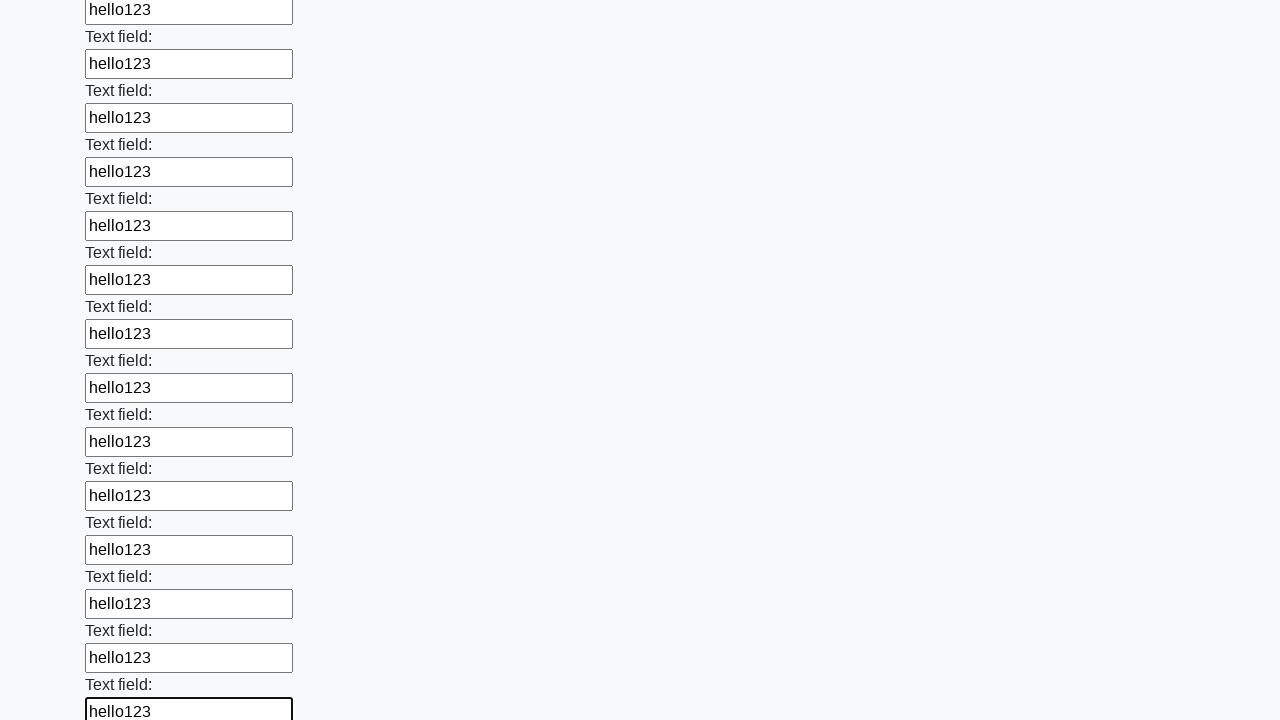

Filled input field with 'hello123' on input >> nth=63
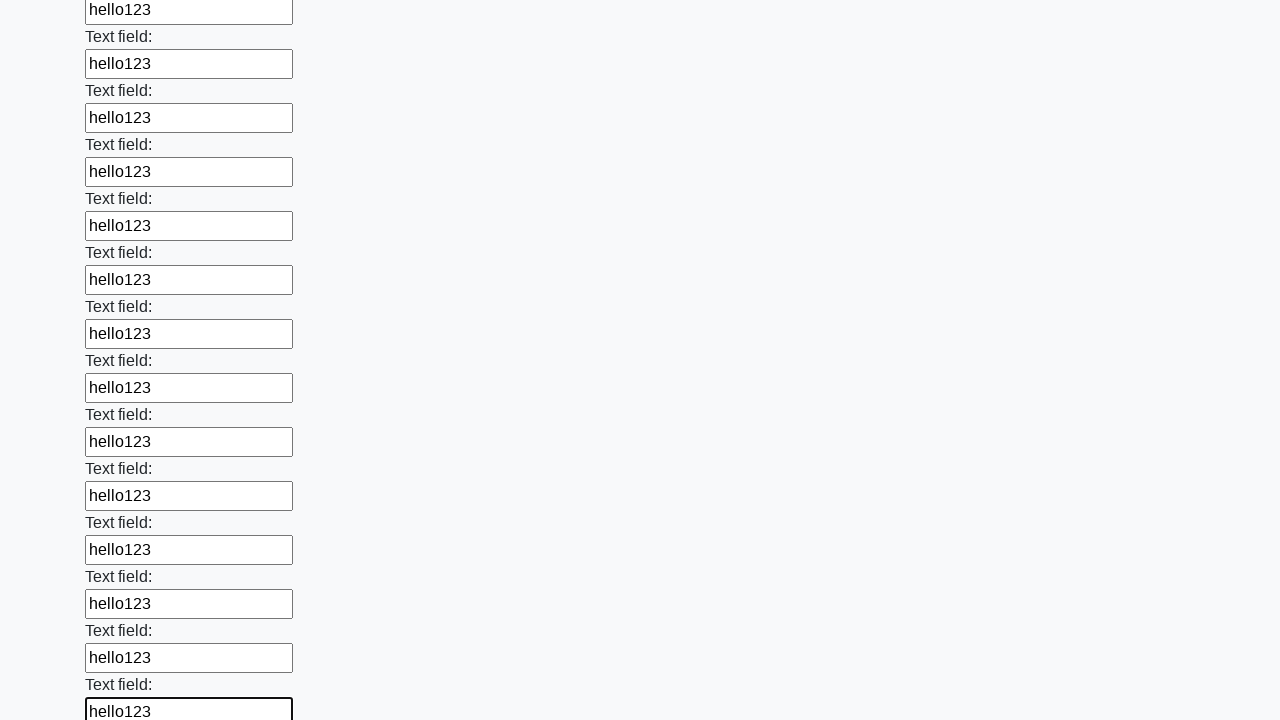

Filled input field with 'hello123' on input >> nth=64
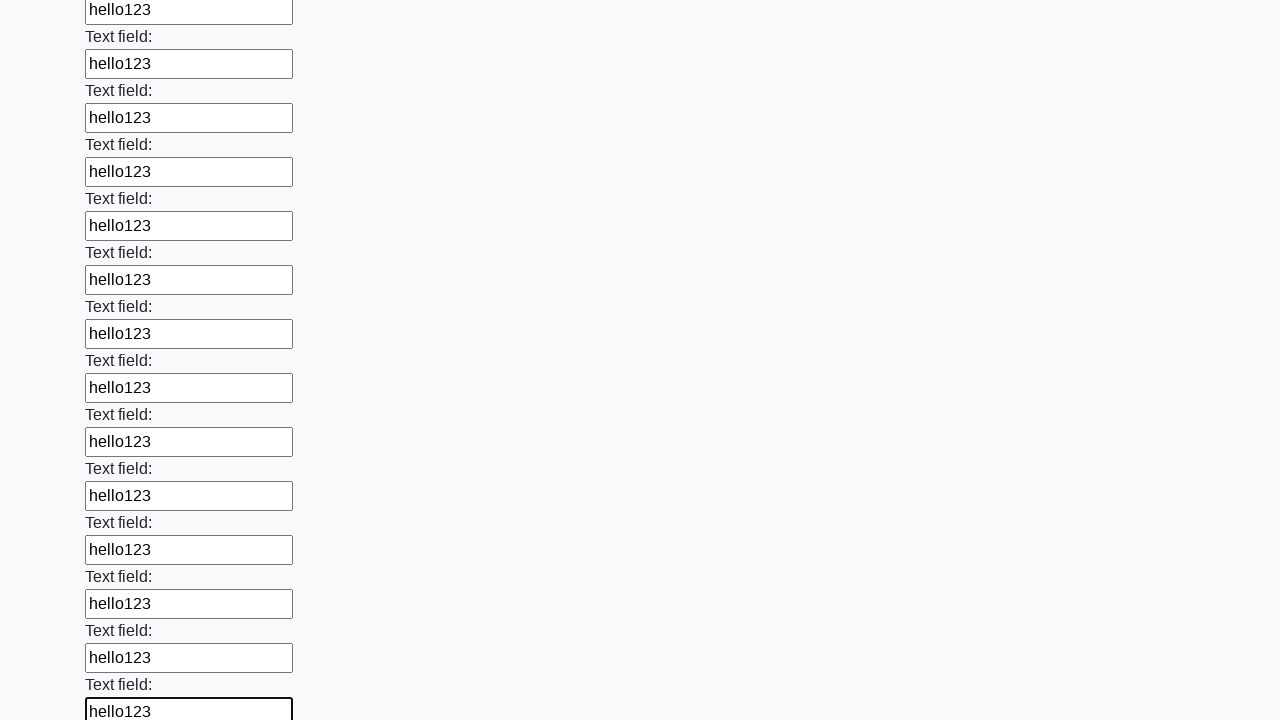

Filled input field with 'hello123' on input >> nth=65
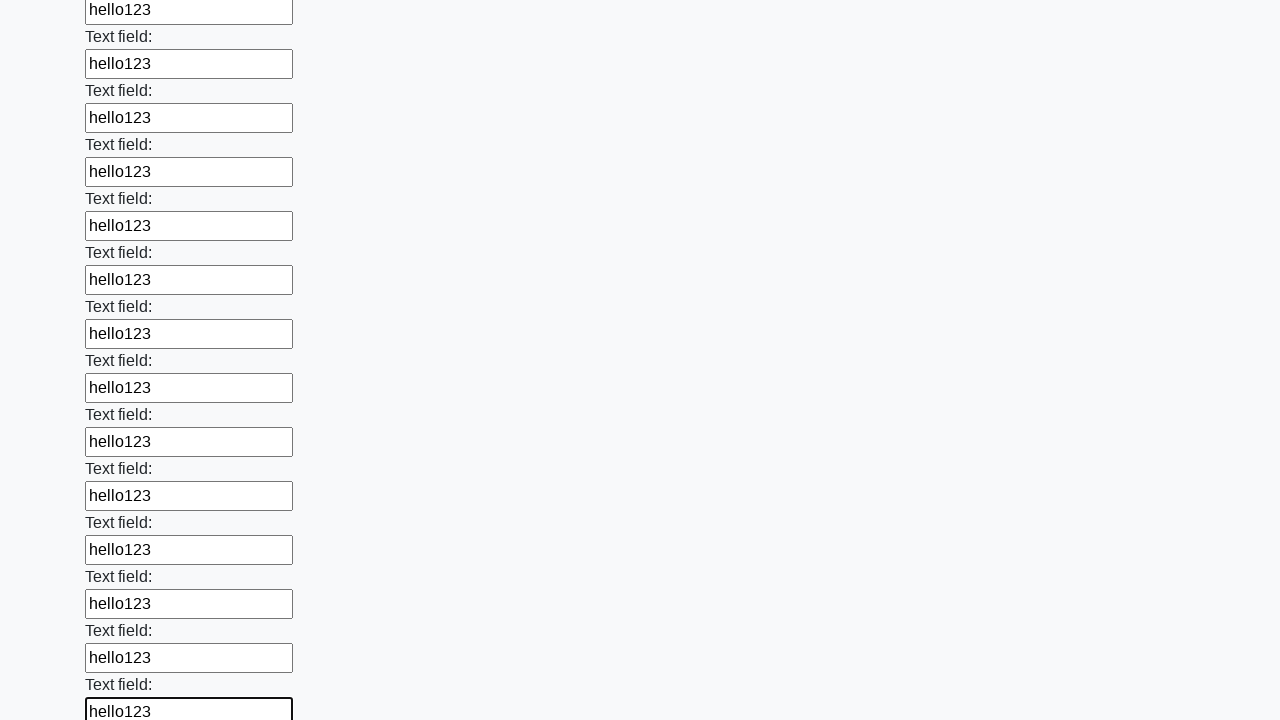

Filled input field with 'hello123' on input >> nth=66
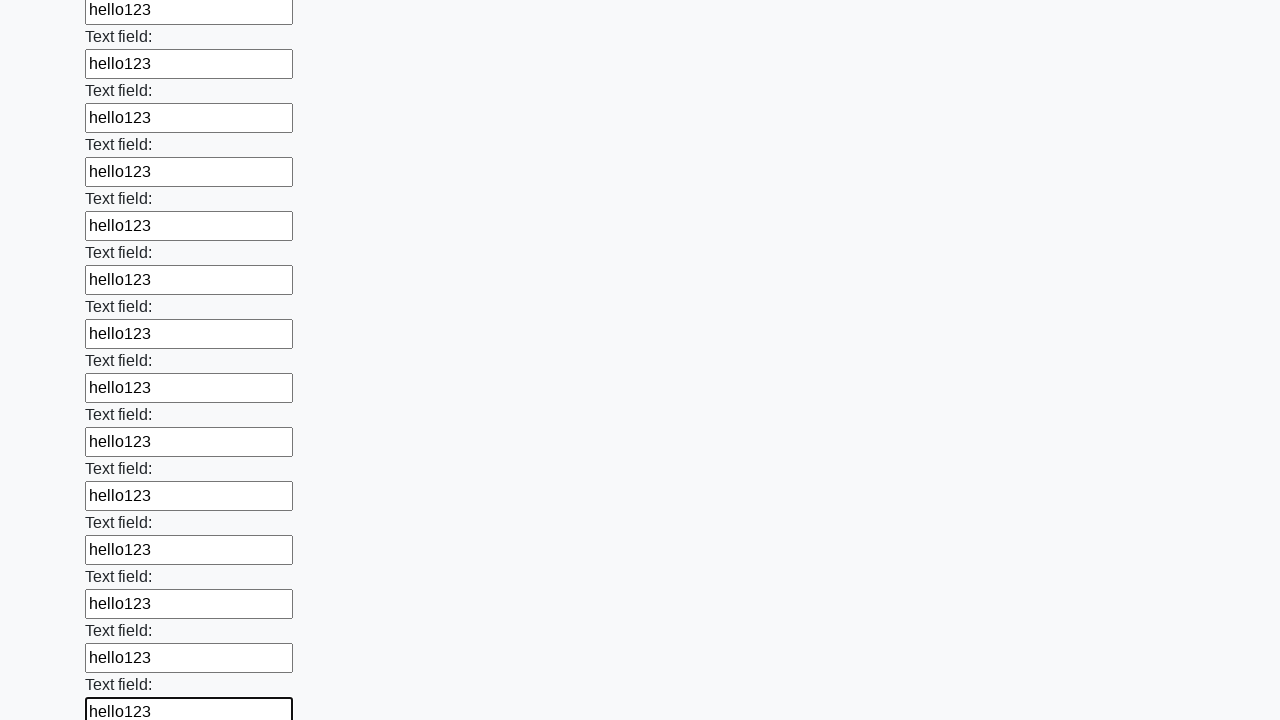

Filled input field with 'hello123' on input >> nth=67
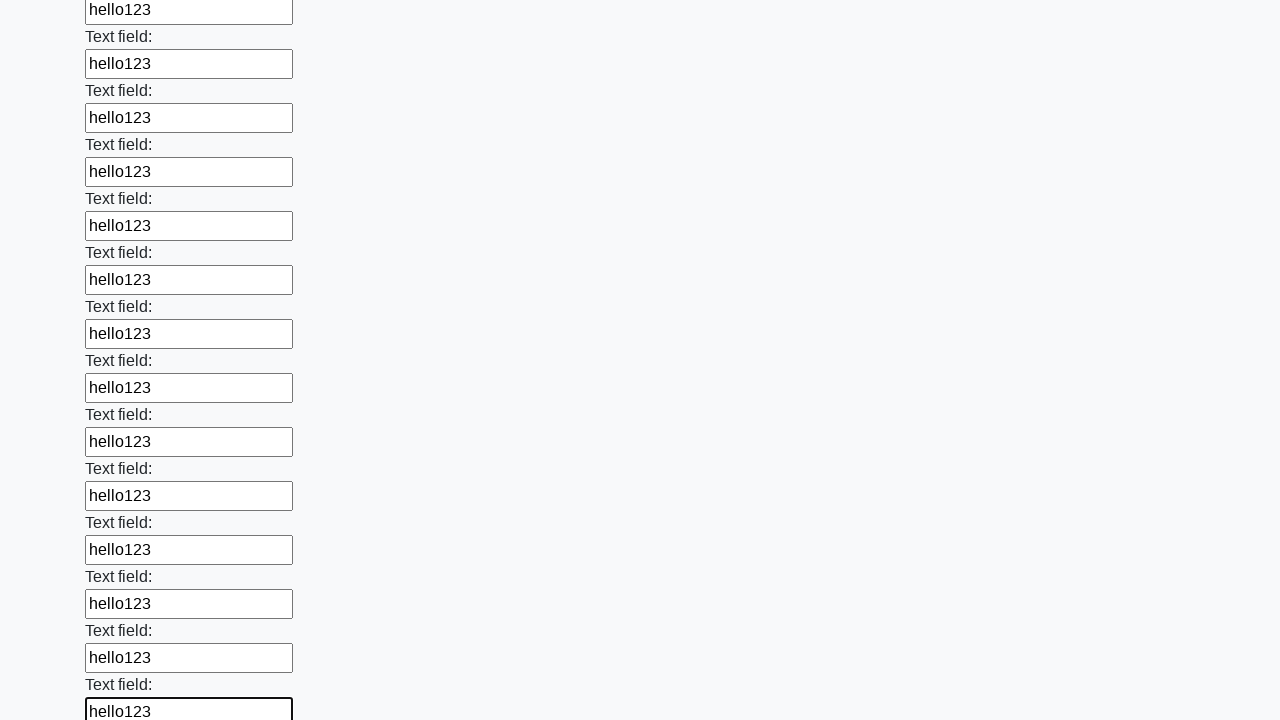

Filled input field with 'hello123' on input >> nth=68
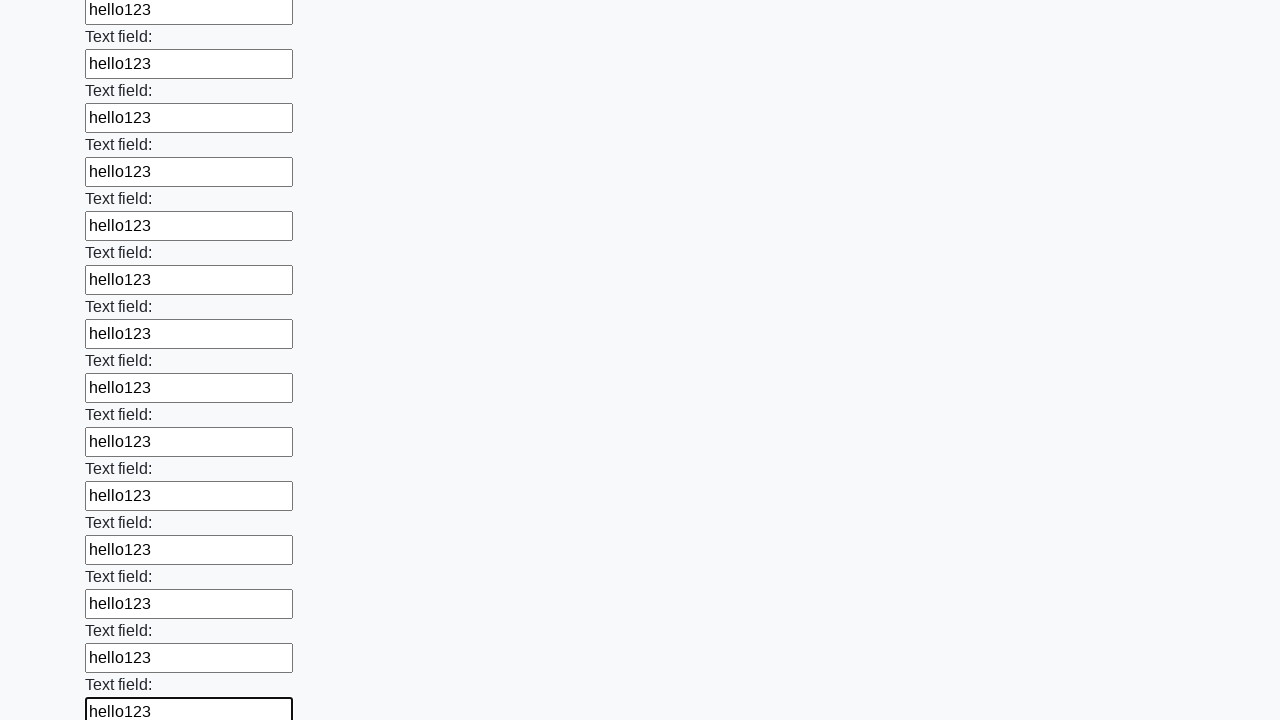

Filled input field with 'hello123' on input >> nth=69
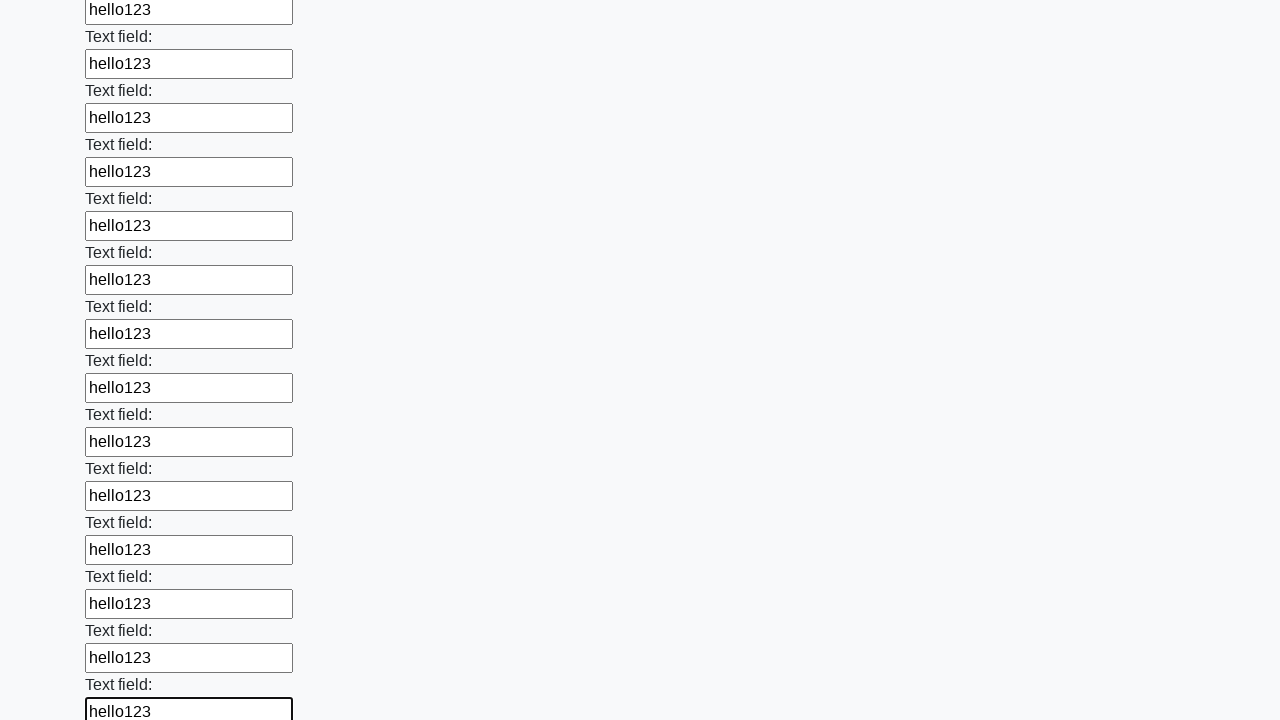

Filled input field with 'hello123' on input >> nth=70
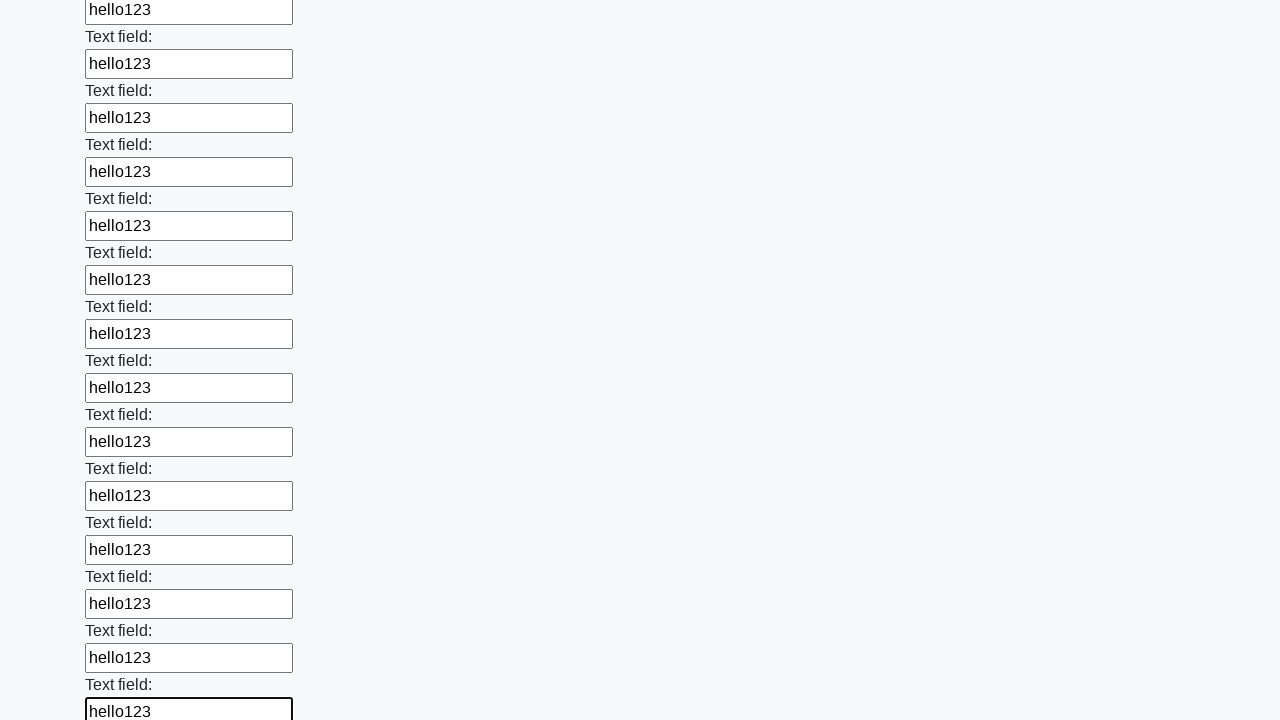

Filled input field with 'hello123' on input >> nth=71
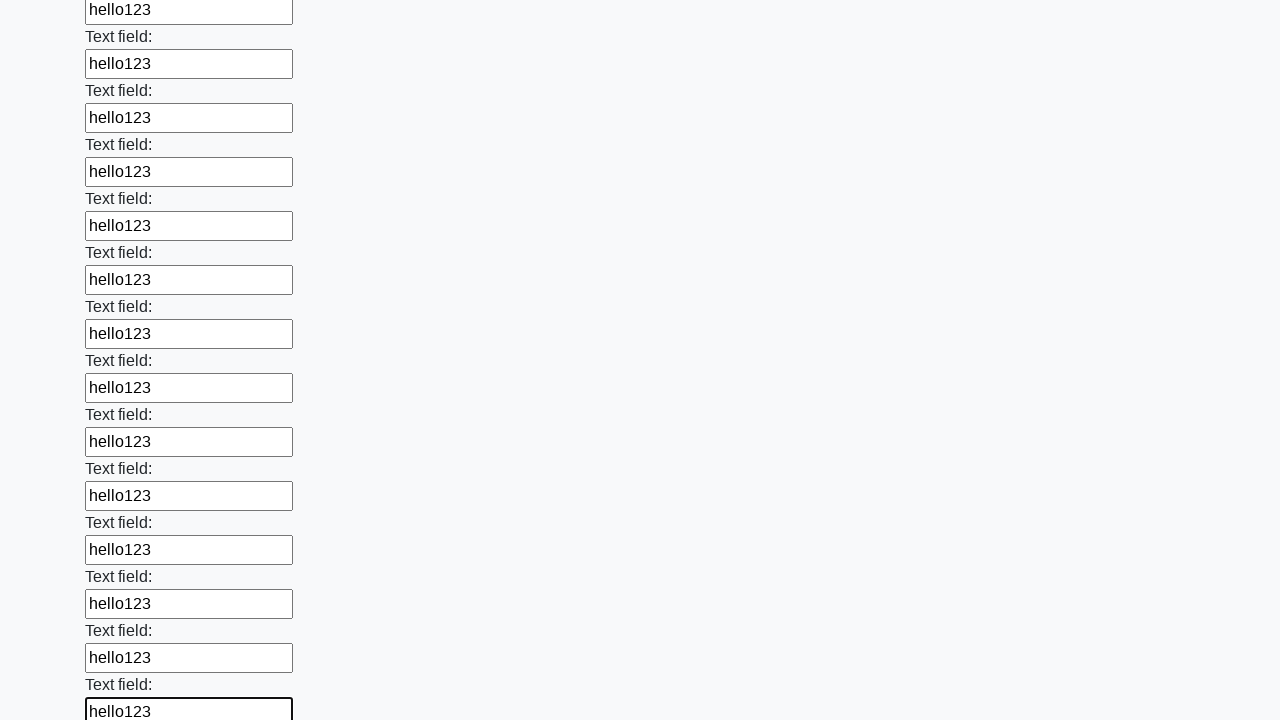

Filled input field with 'hello123' on input >> nth=72
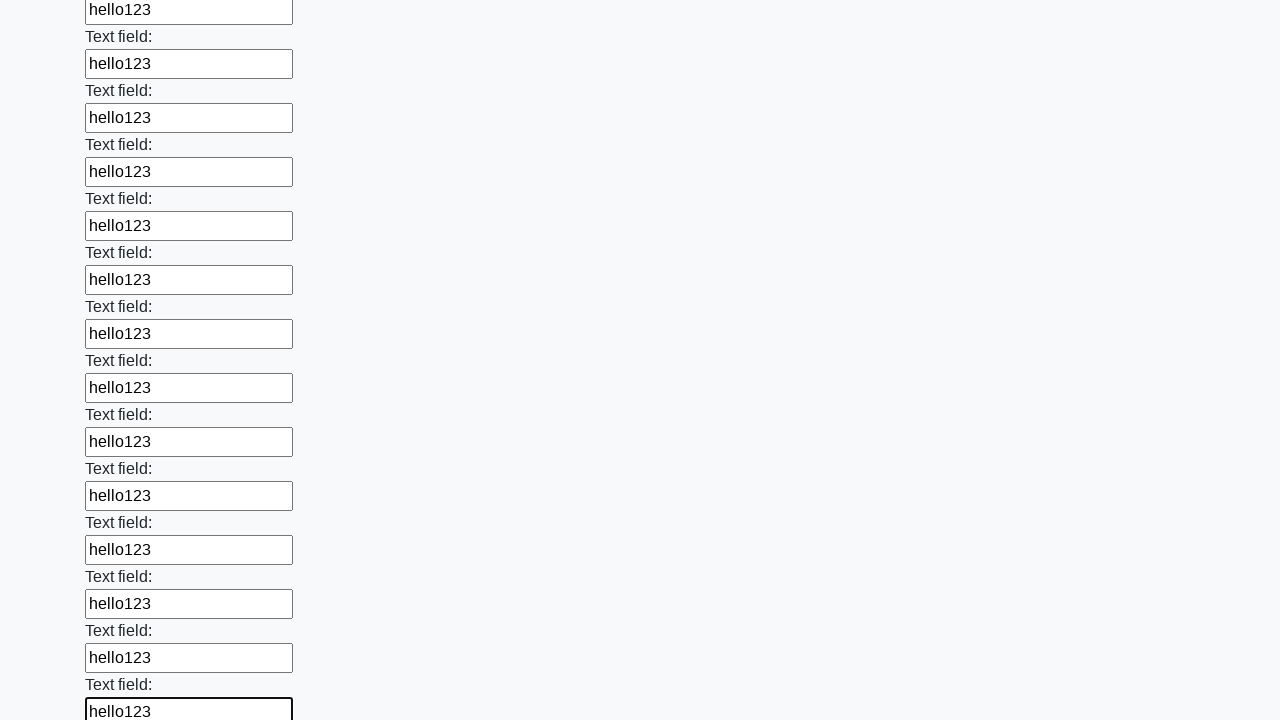

Filled input field with 'hello123' on input >> nth=73
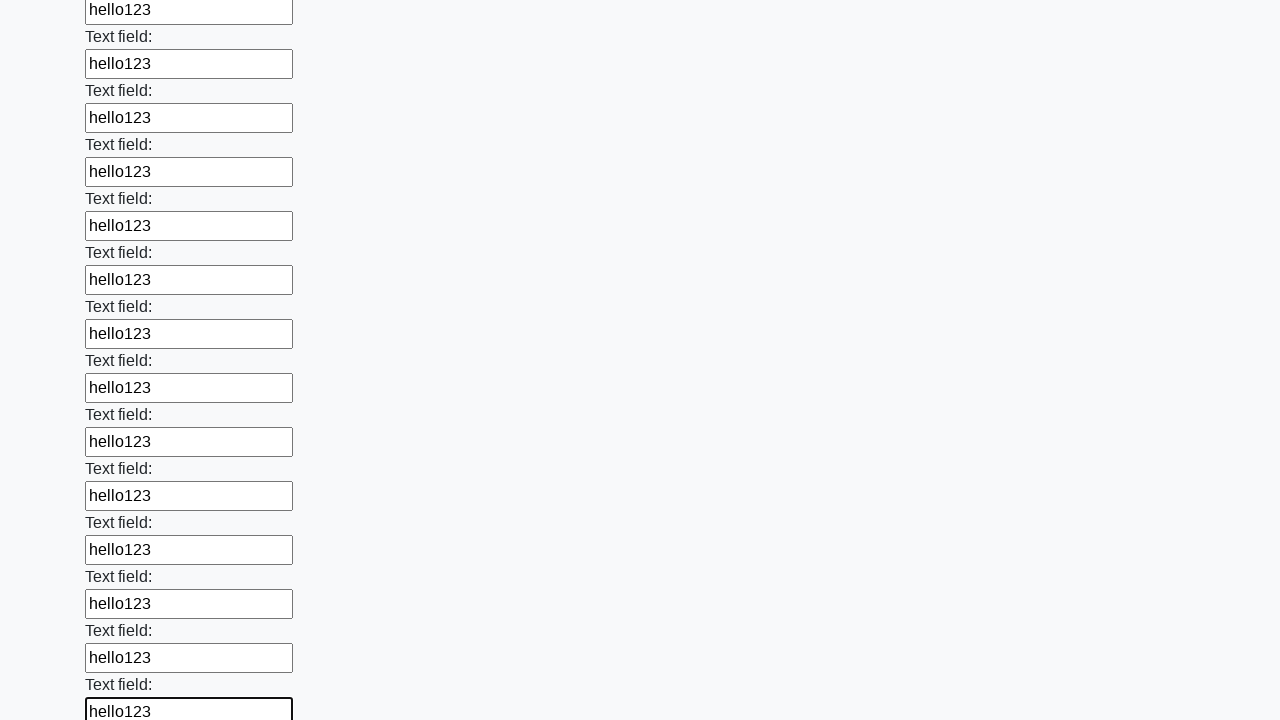

Filled input field with 'hello123' on input >> nth=74
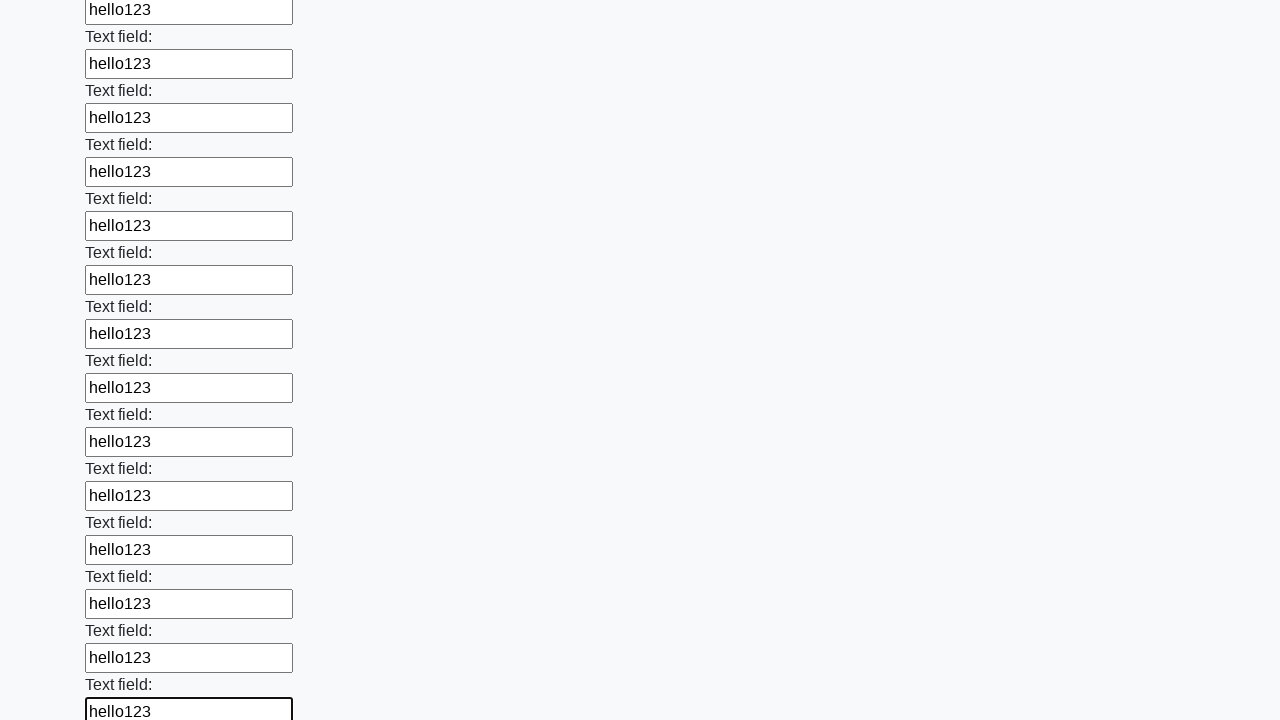

Filled input field with 'hello123' on input >> nth=75
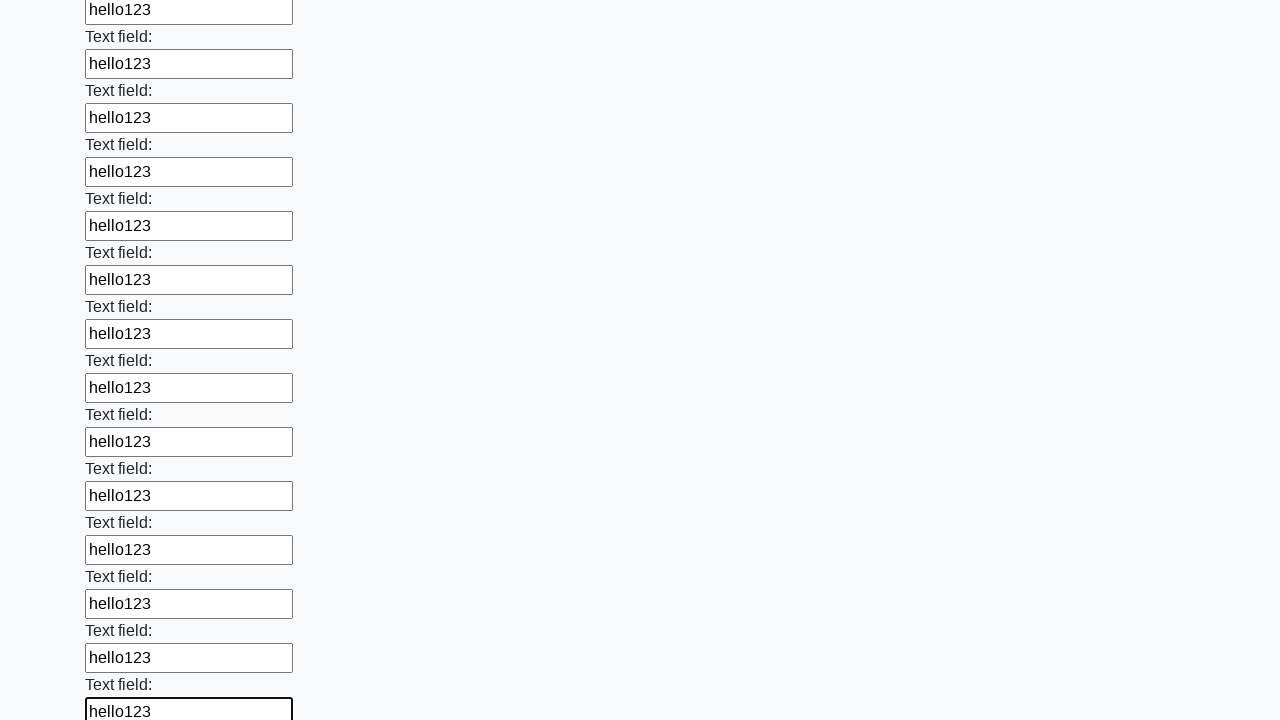

Filled input field with 'hello123' on input >> nth=76
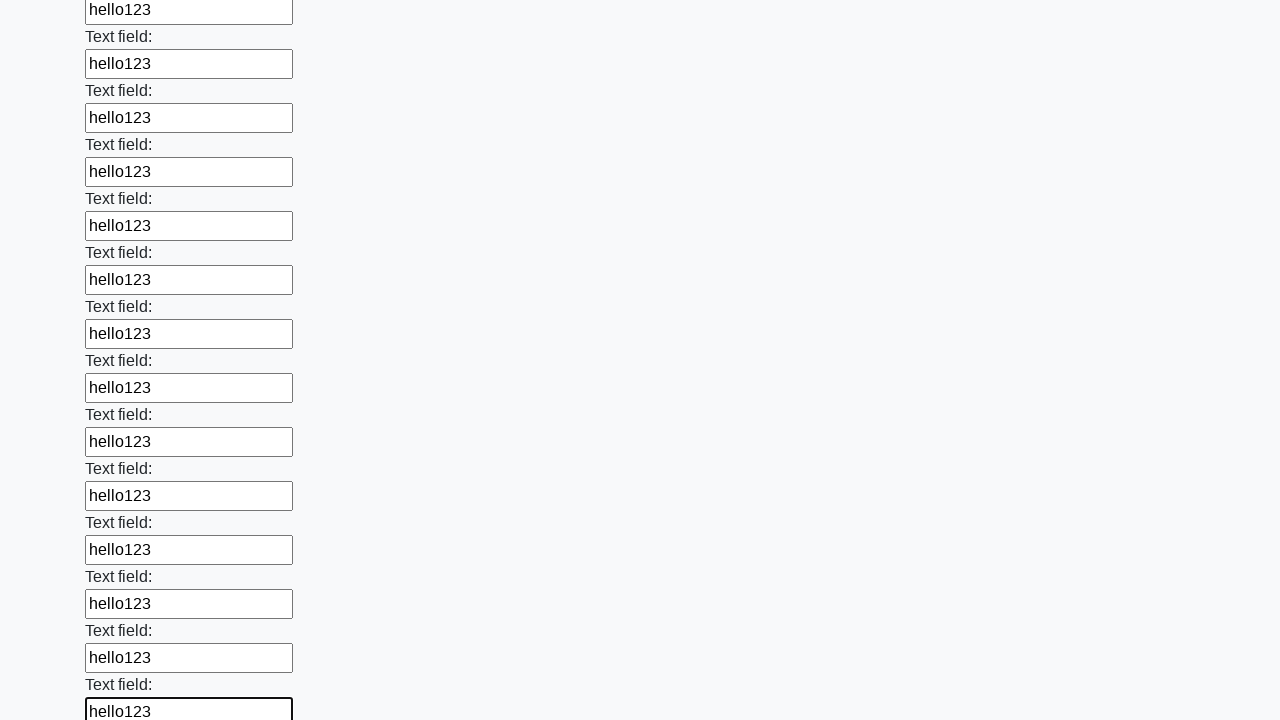

Filled input field with 'hello123' on input >> nth=77
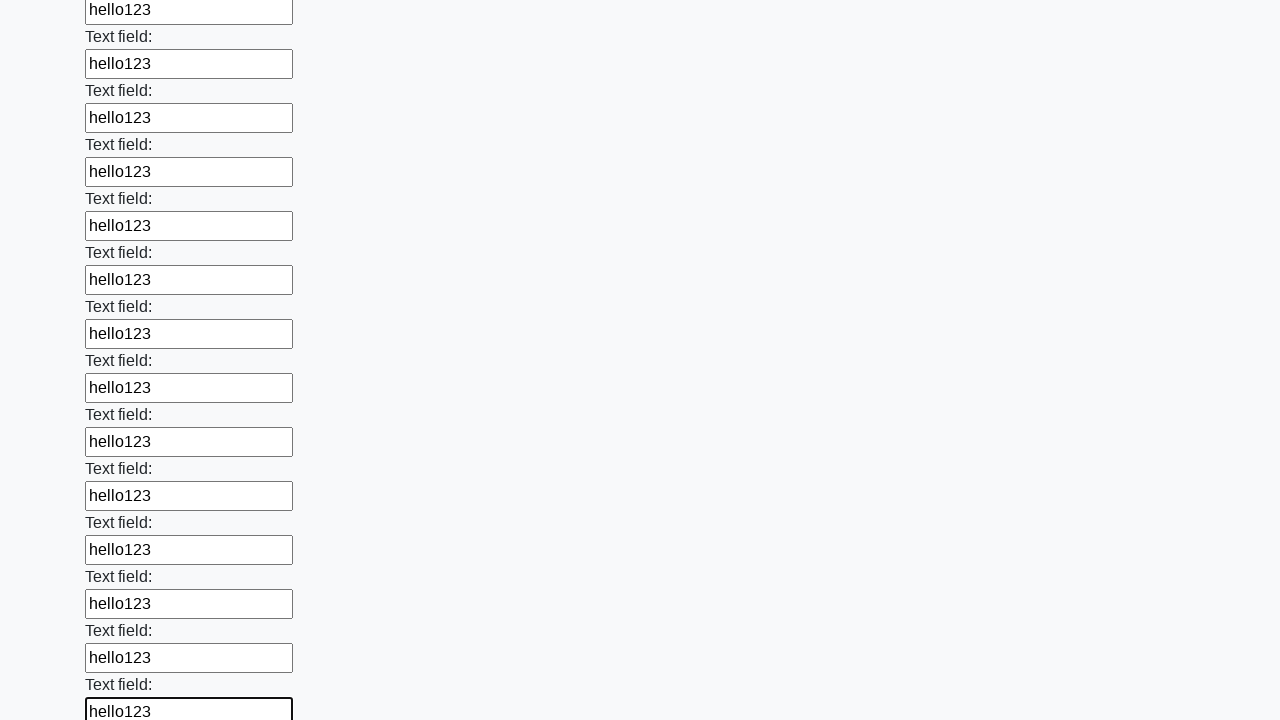

Filled input field with 'hello123' on input >> nth=78
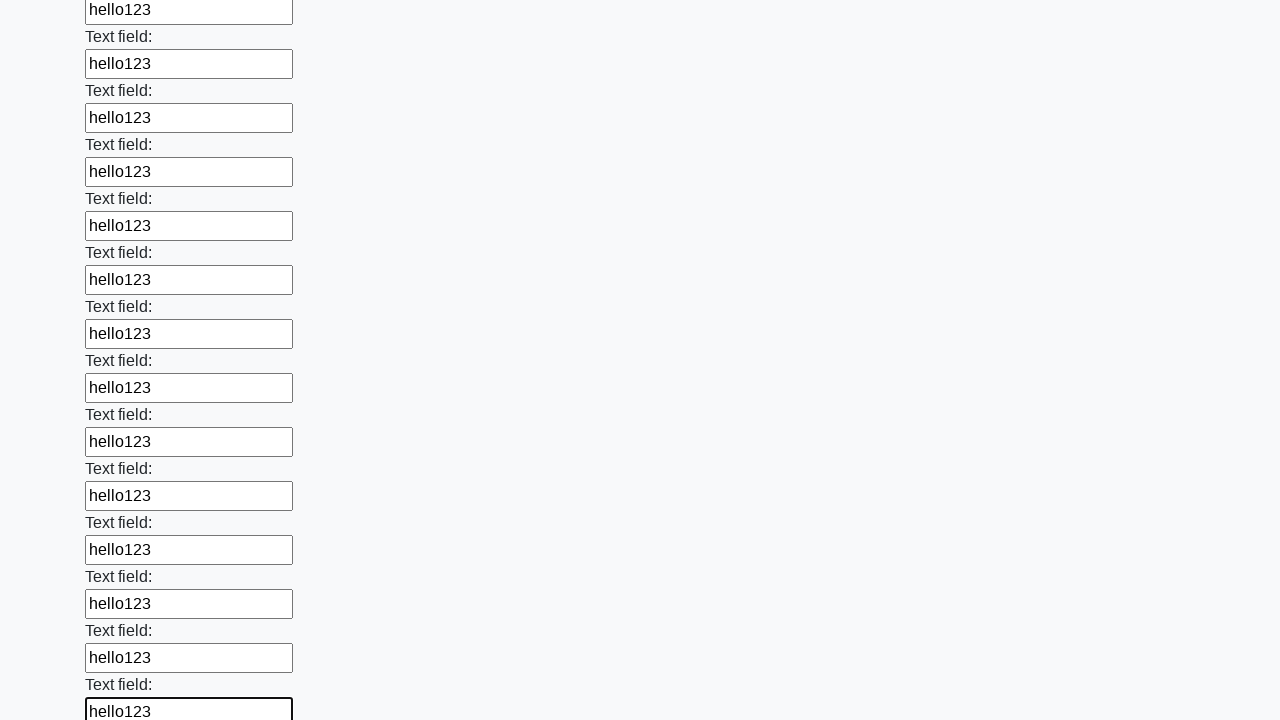

Filled input field with 'hello123' on input >> nth=79
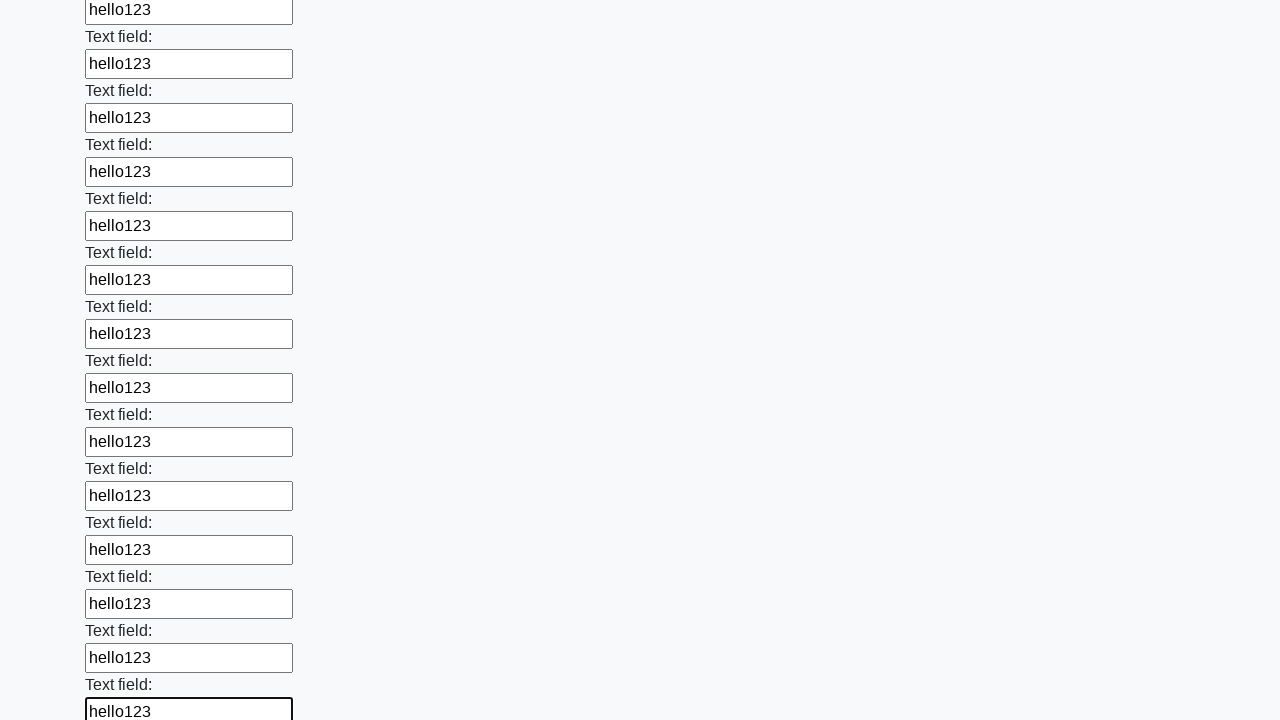

Filled input field with 'hello123' on input >> nth=80
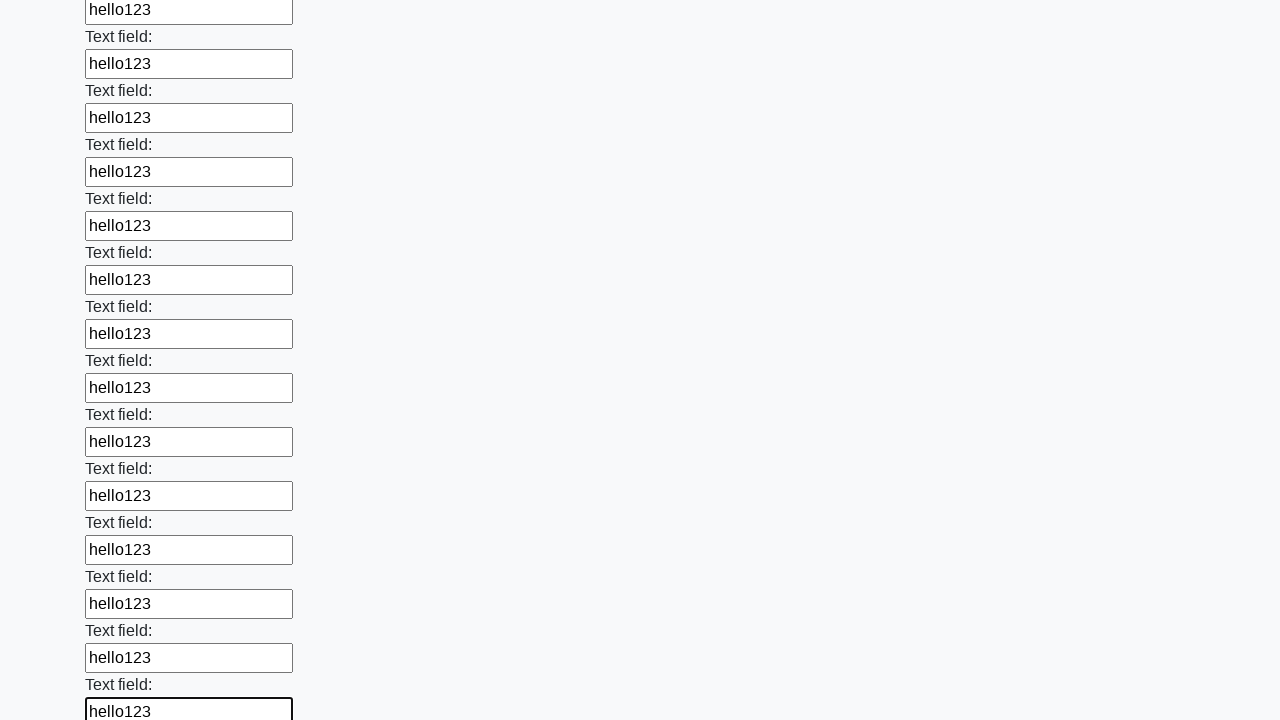

Filled input field with 'hello123' on input >> nth=81
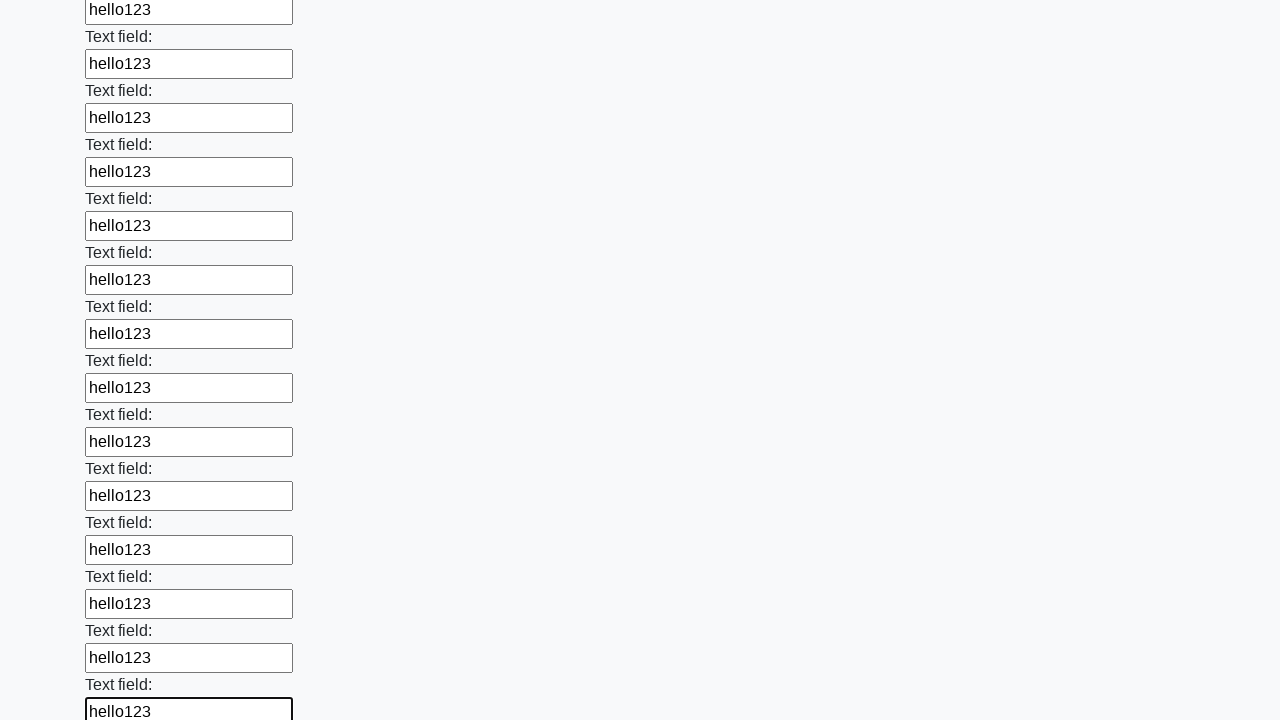

Filled input field with 'hello123' on input >> nth=82
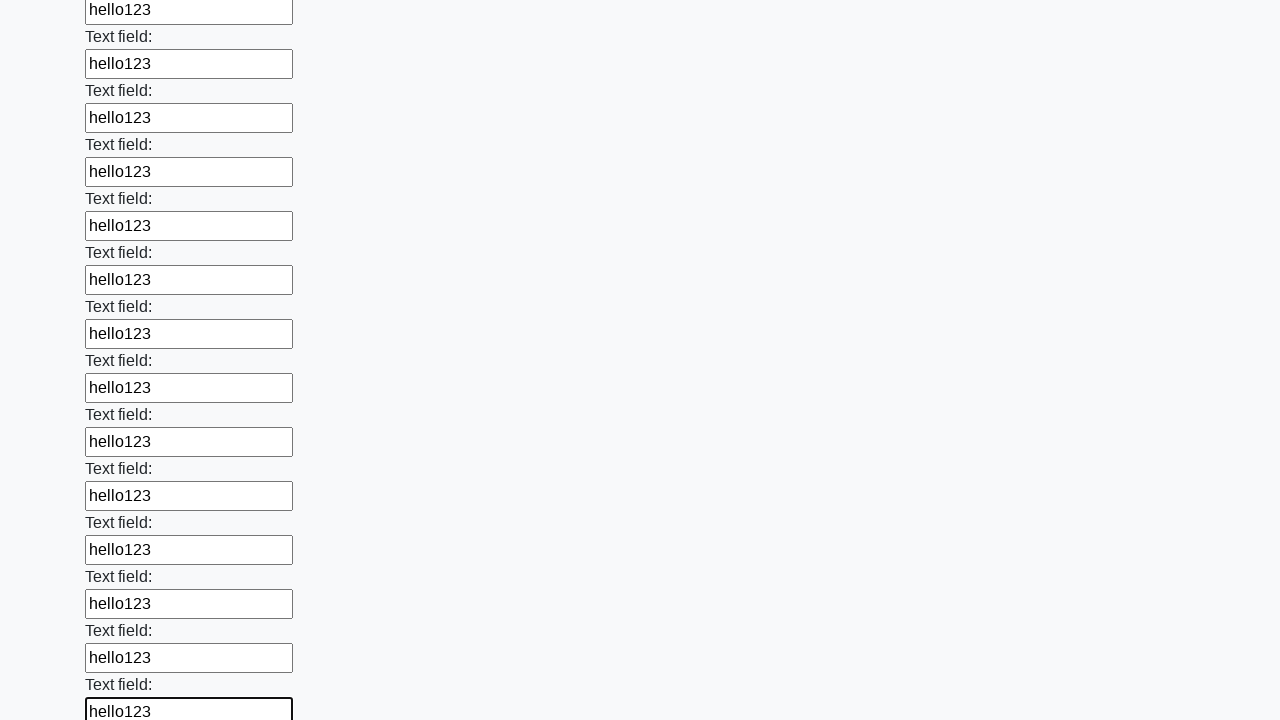

Filled input field with 'hello123' on input >> nth=83
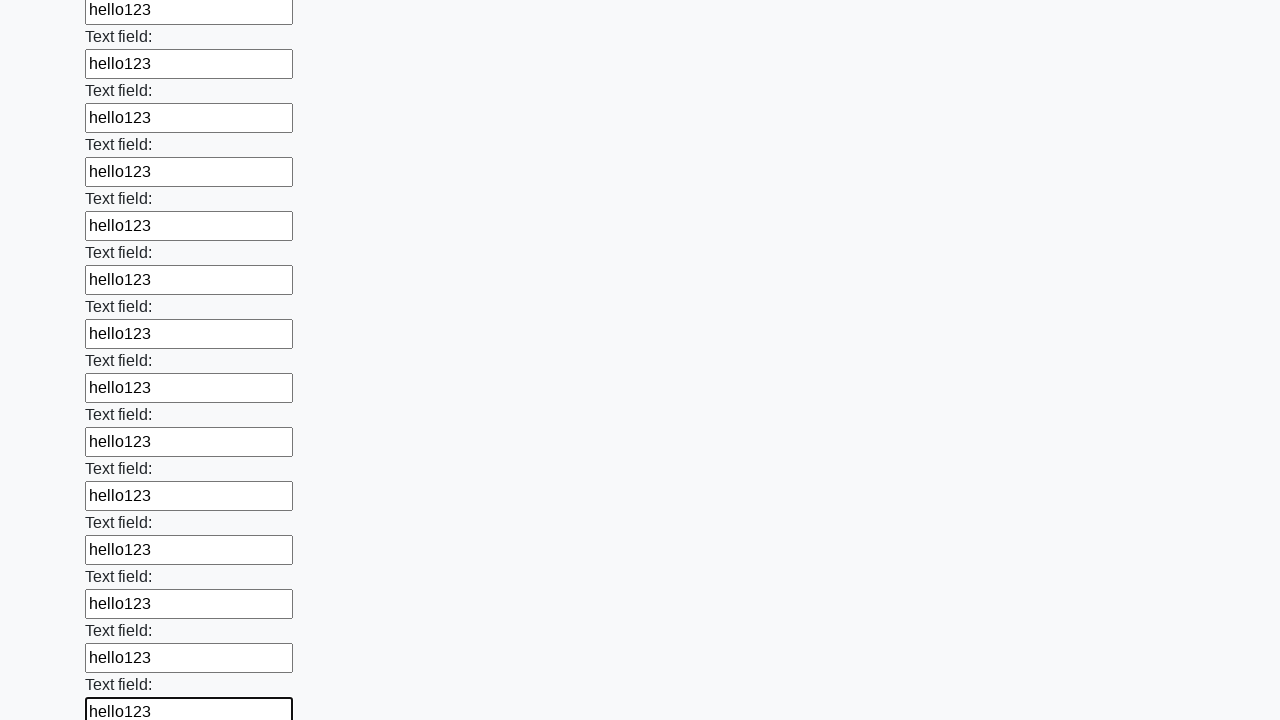

Filled input field with 'hello123' on input >> nth=84
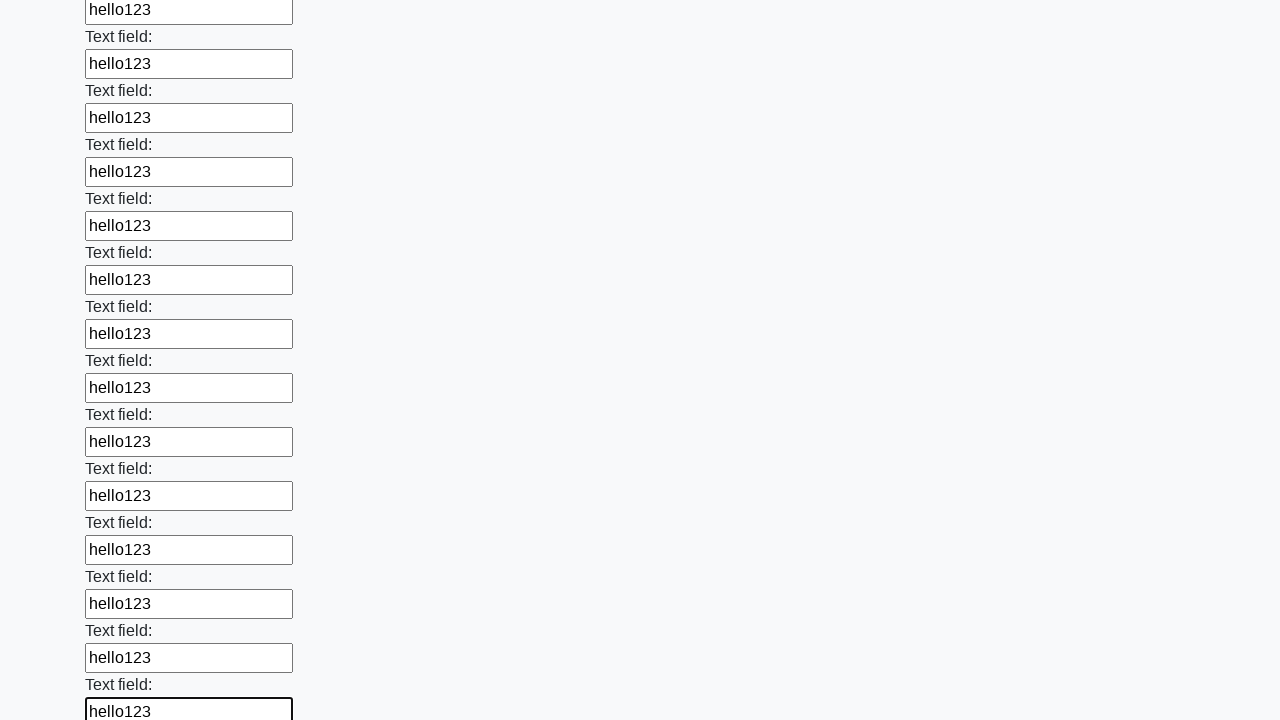

Filled input field with 'hello123' on input >> nth=85
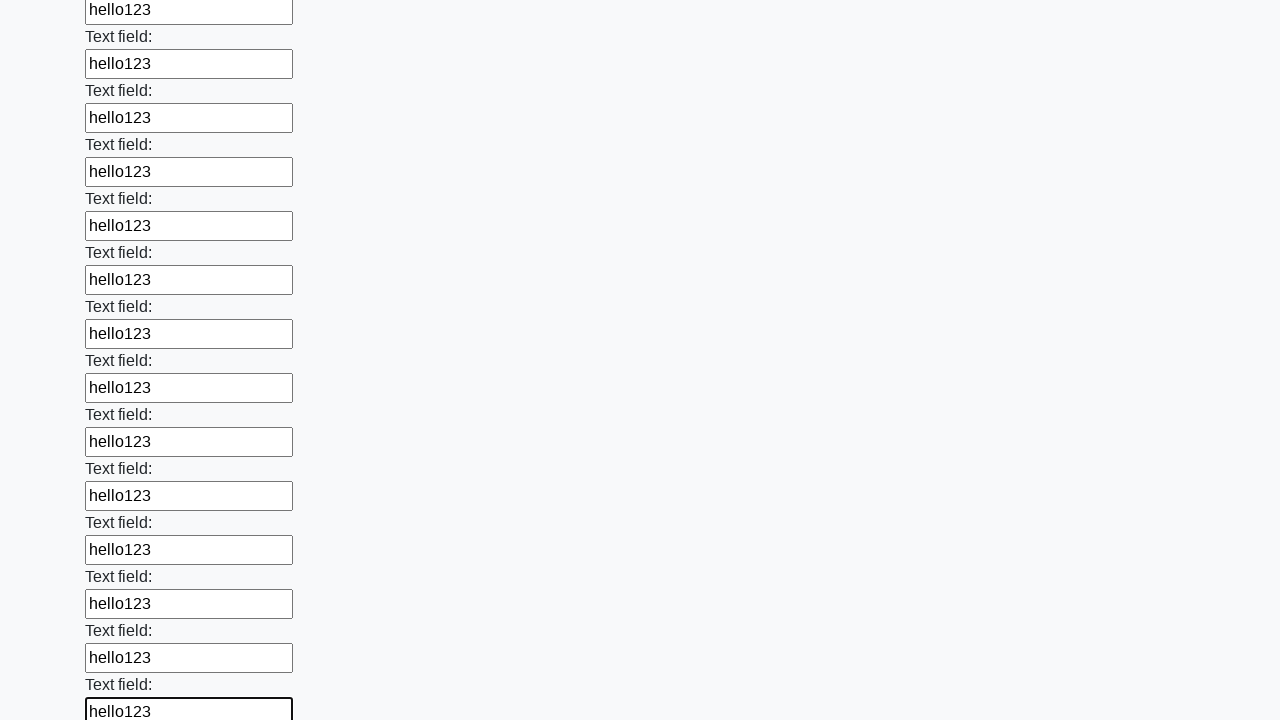

Filled input field with 'hello123' on input >> nth=86
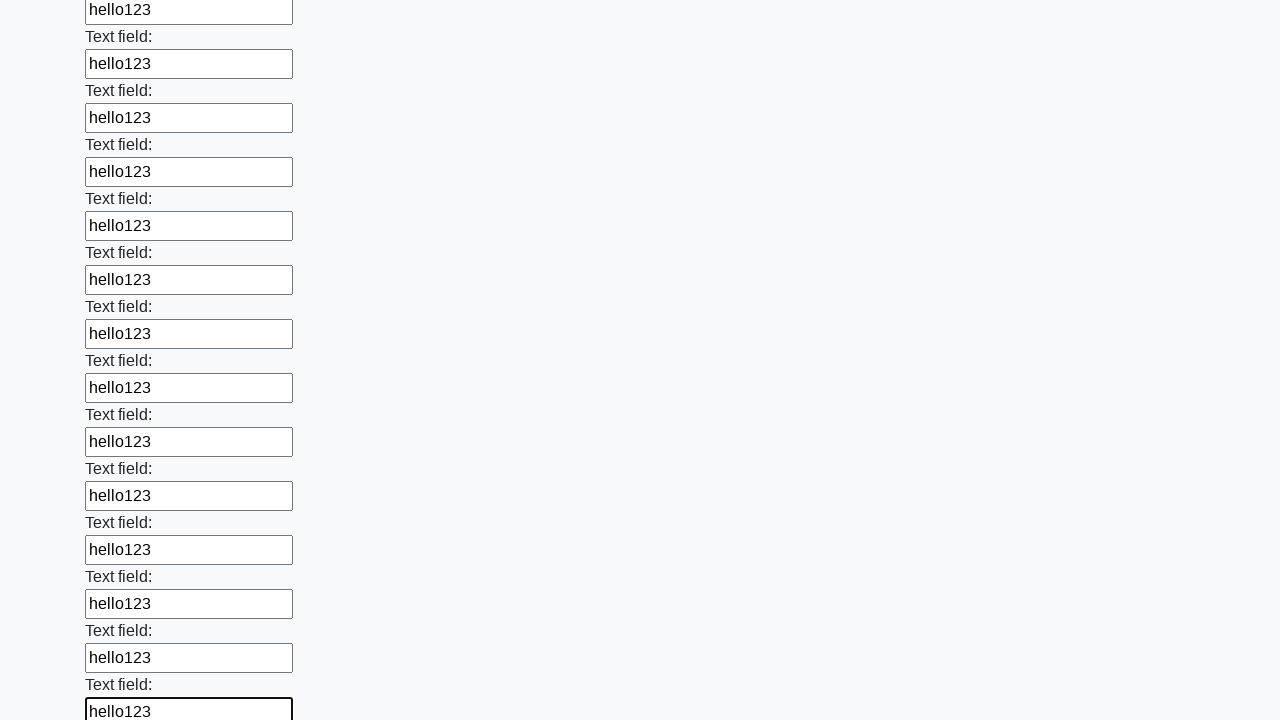

Filled input field with 'hello123' on input >> nth=87
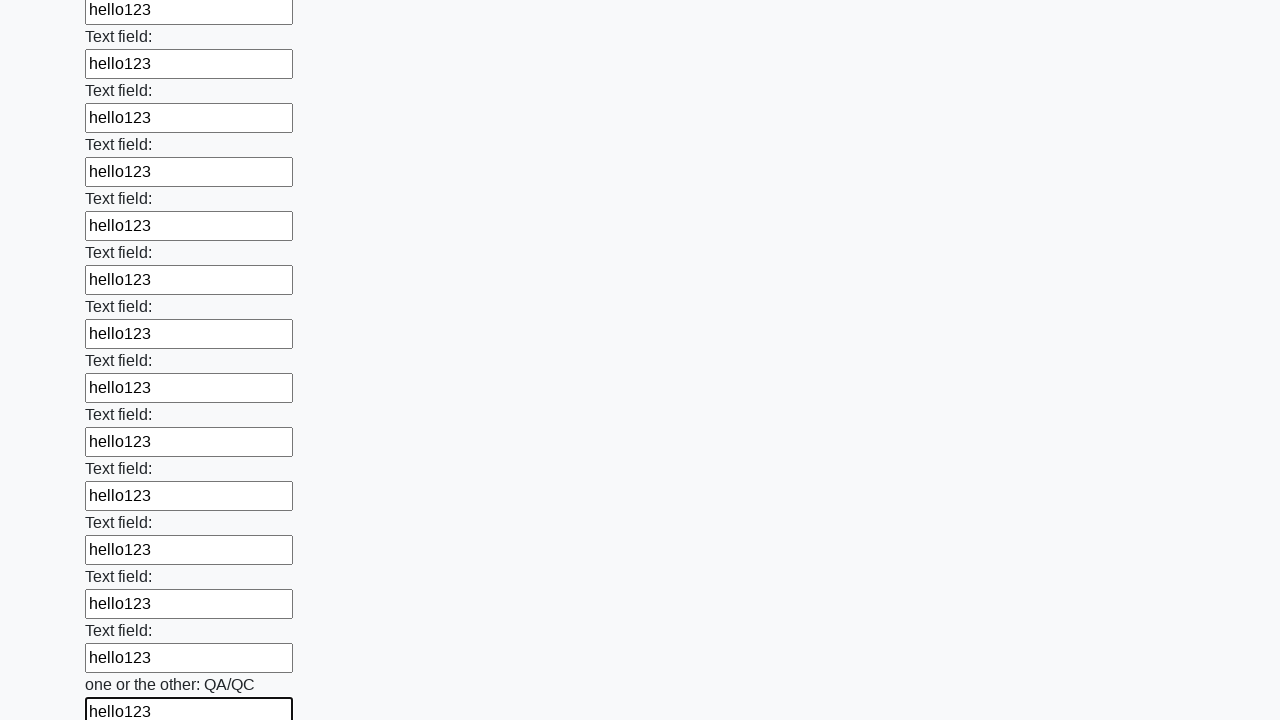

Filled input field with 'hello123' on input >> nth=88
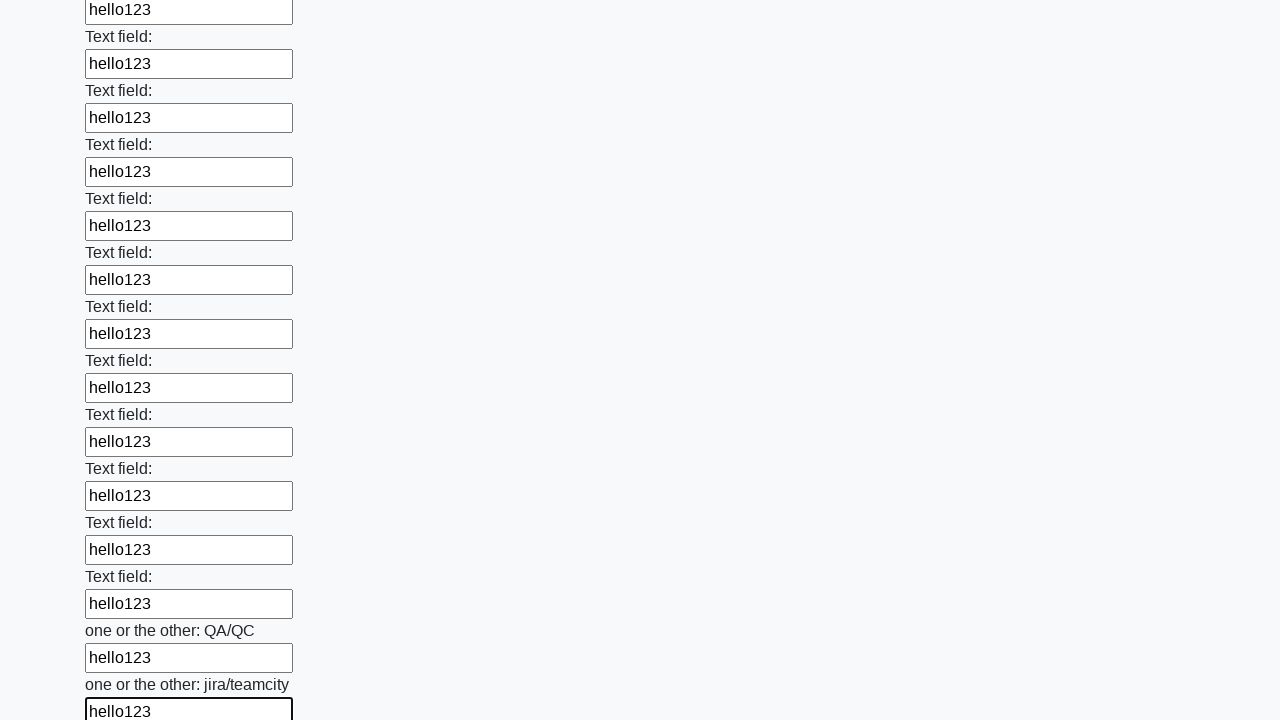

Filled input field with 'hello123' on input >> nth=89
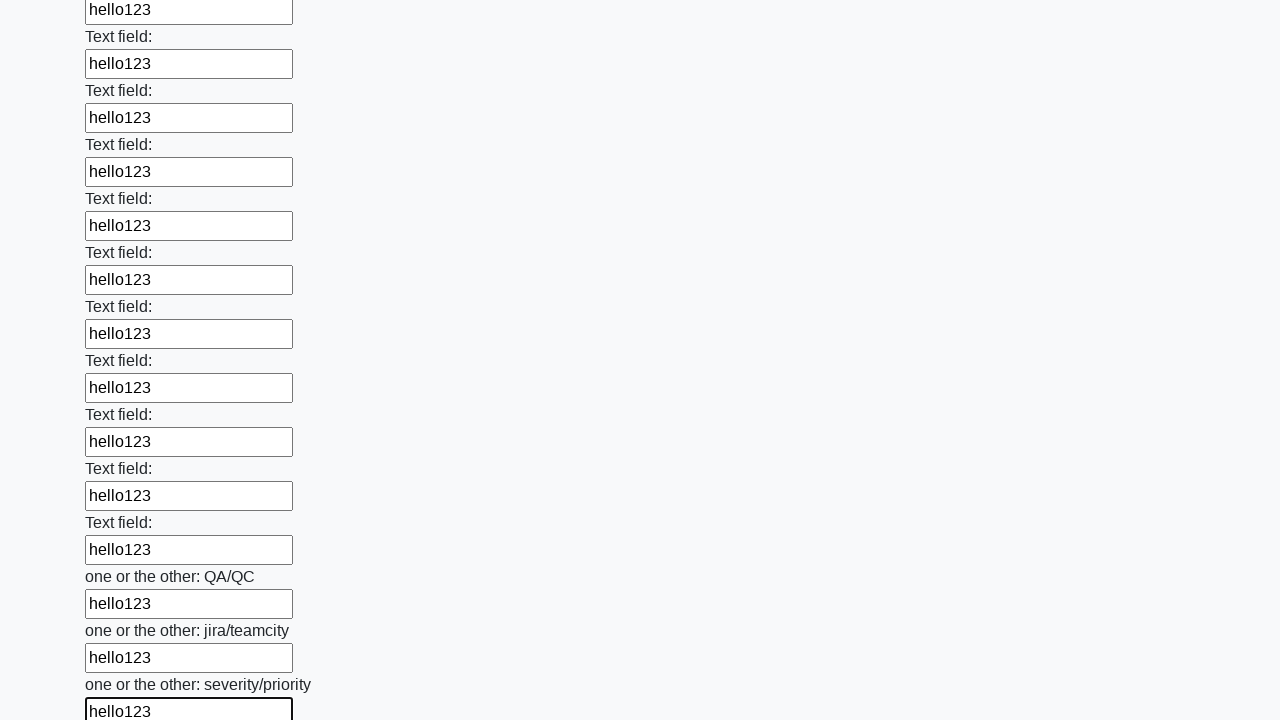

Filled input field with 'hello123' on input >> nth=90
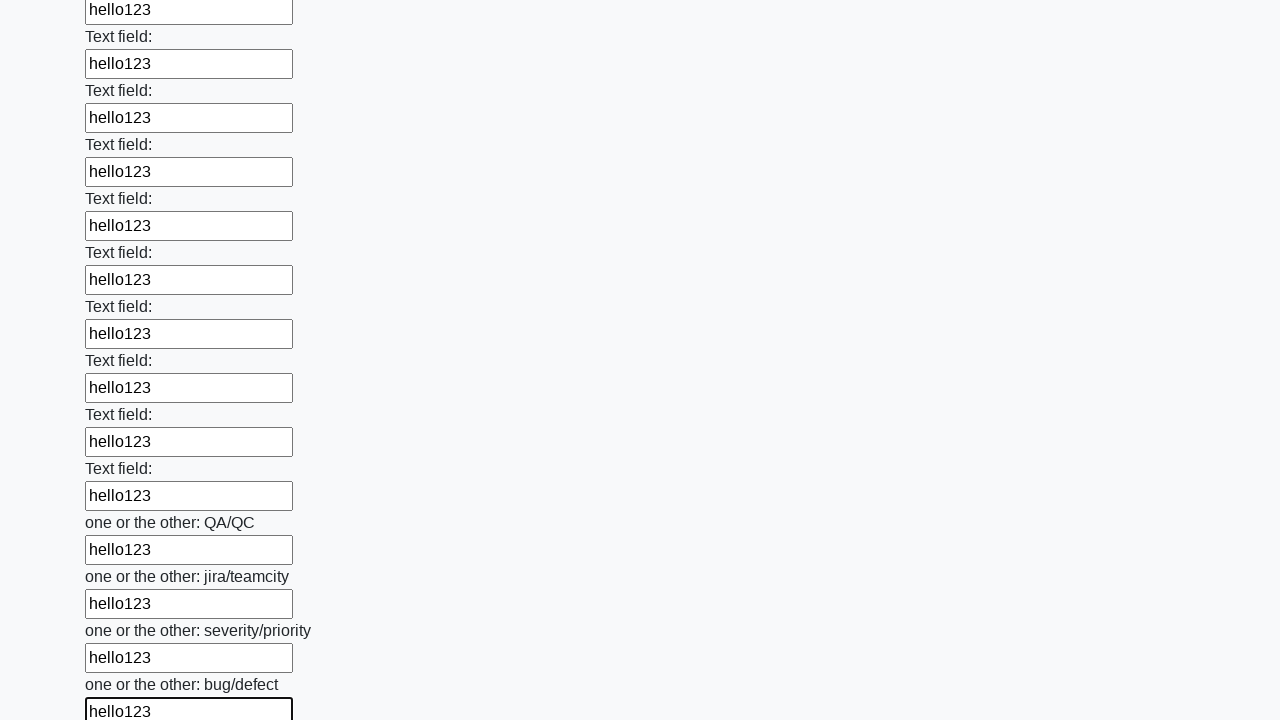

Filled input field with 'hello123' on input >> nth=91
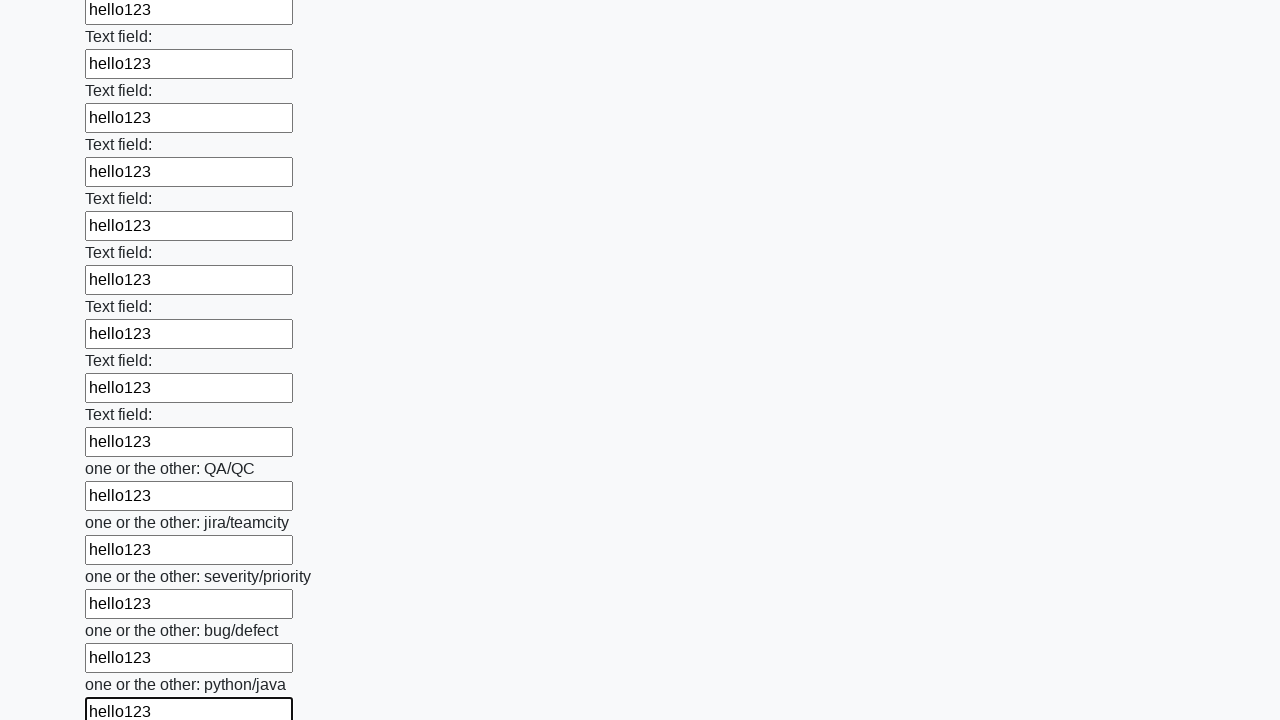

Filled input field with 'hello123' on input >> nth=92
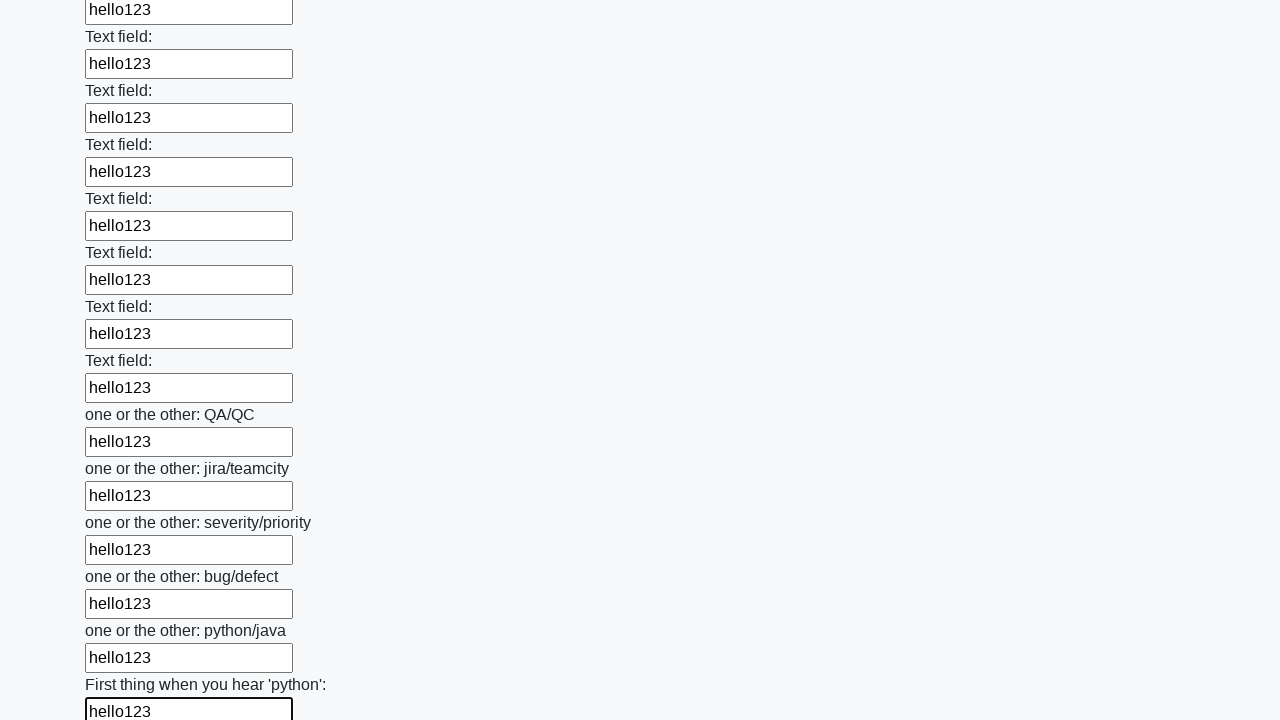

Filled input field with 'hello123' on input >> nth=93
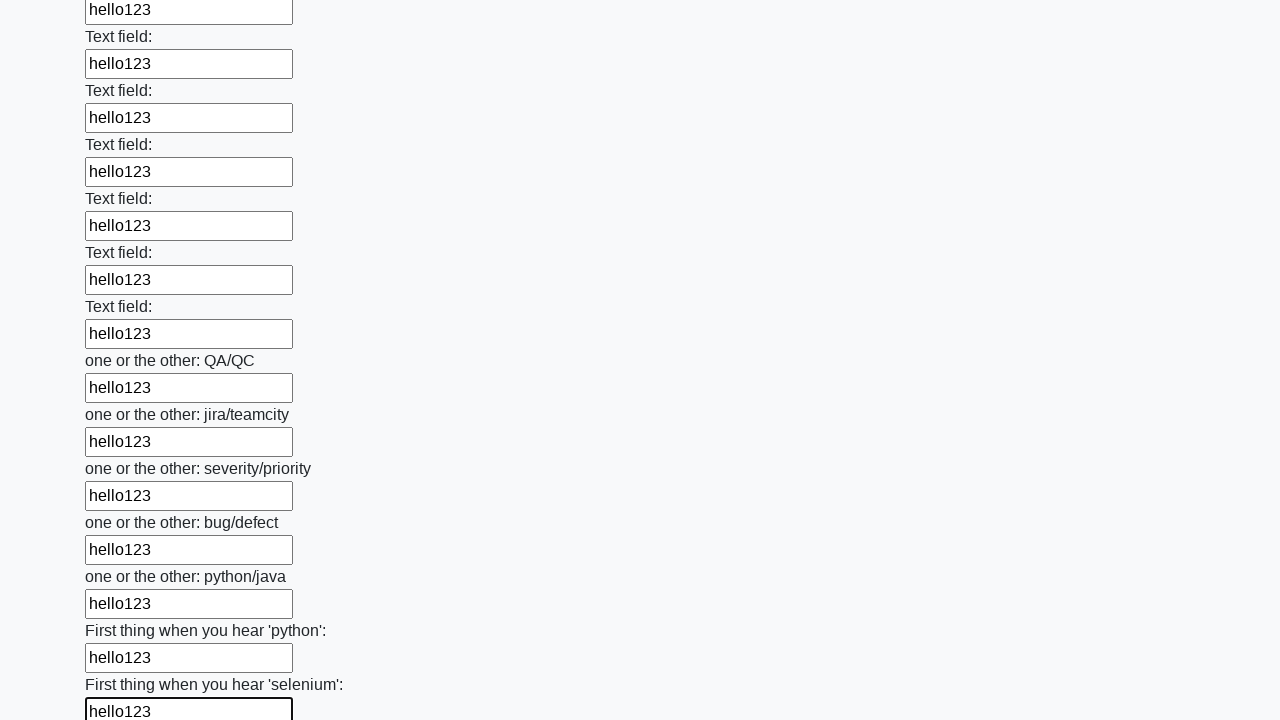

Filled input field with 'hello123' on input >> nth=94
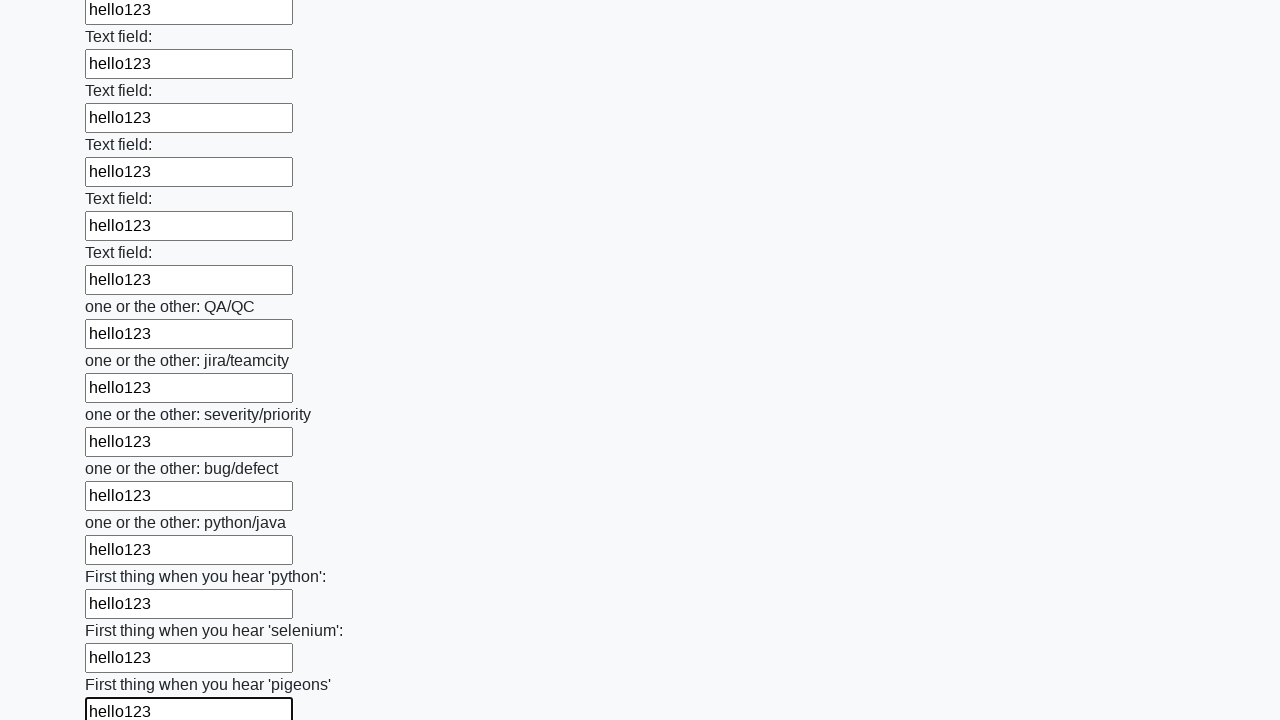

Filled input field with 'hello123' on input >> nth=95
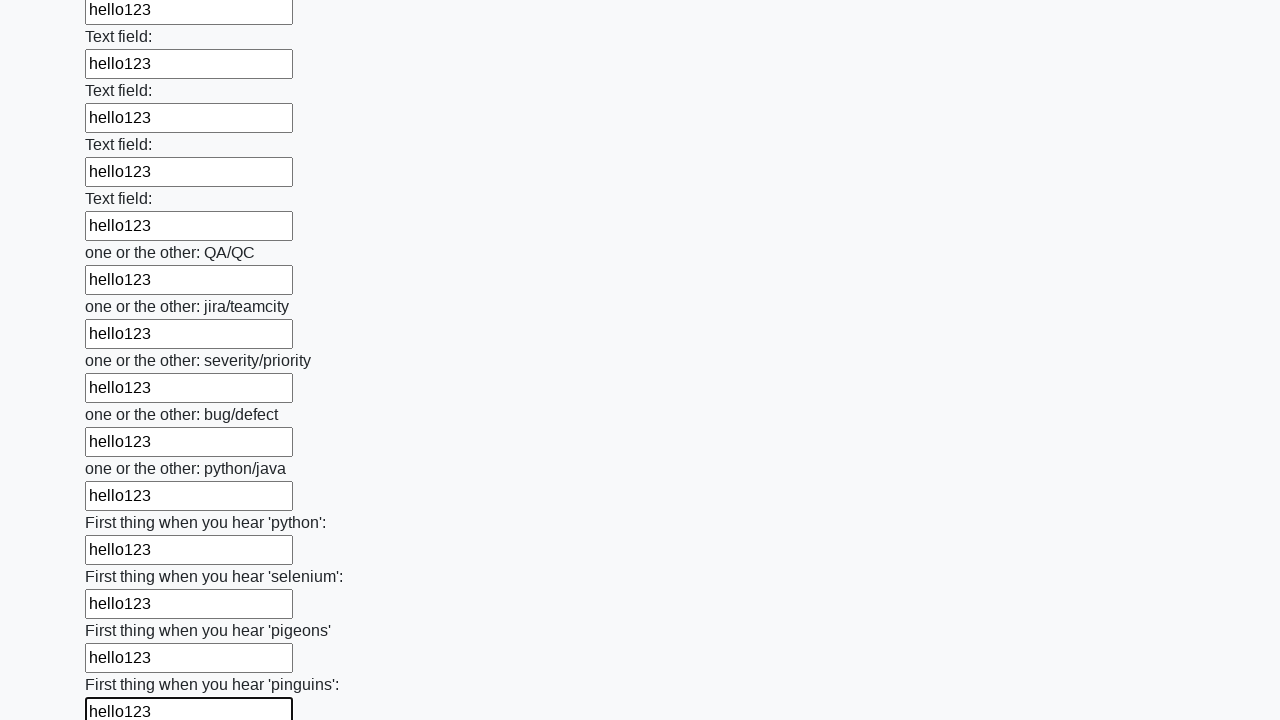

Filled input field with 'hello123' on input >> nth=96
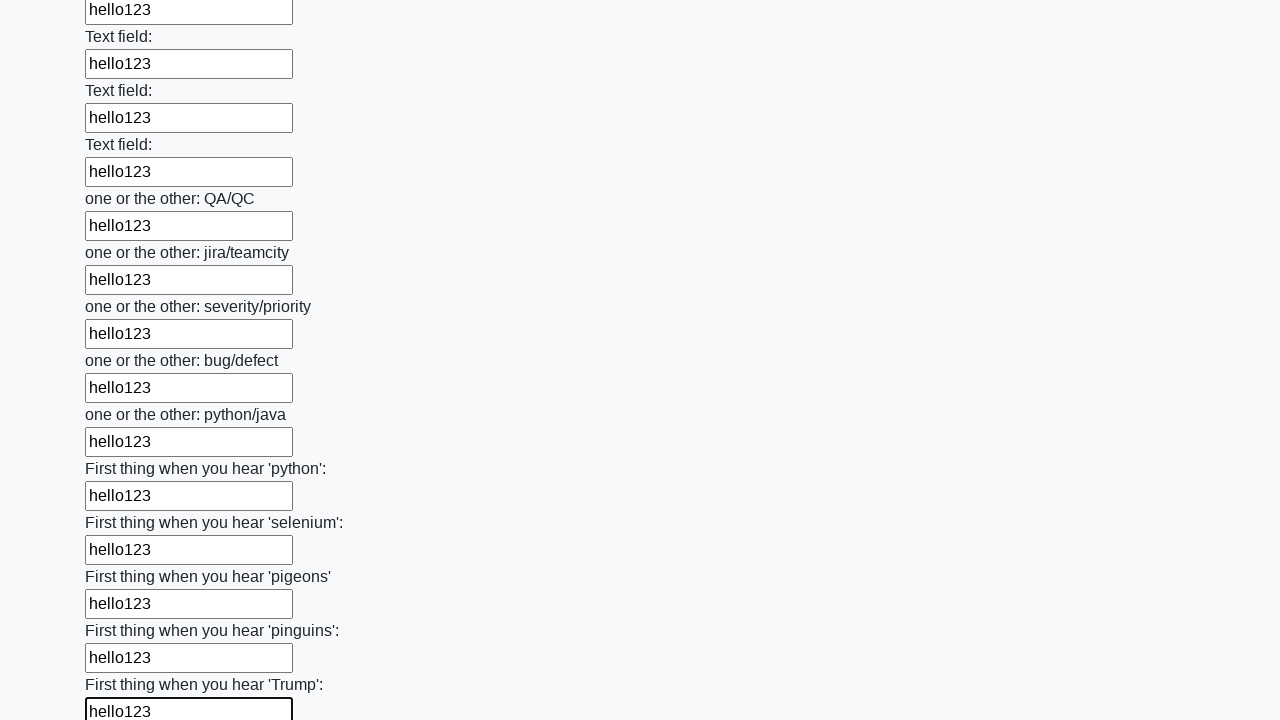

Filled input field with 'hello123' on input >> nth=97
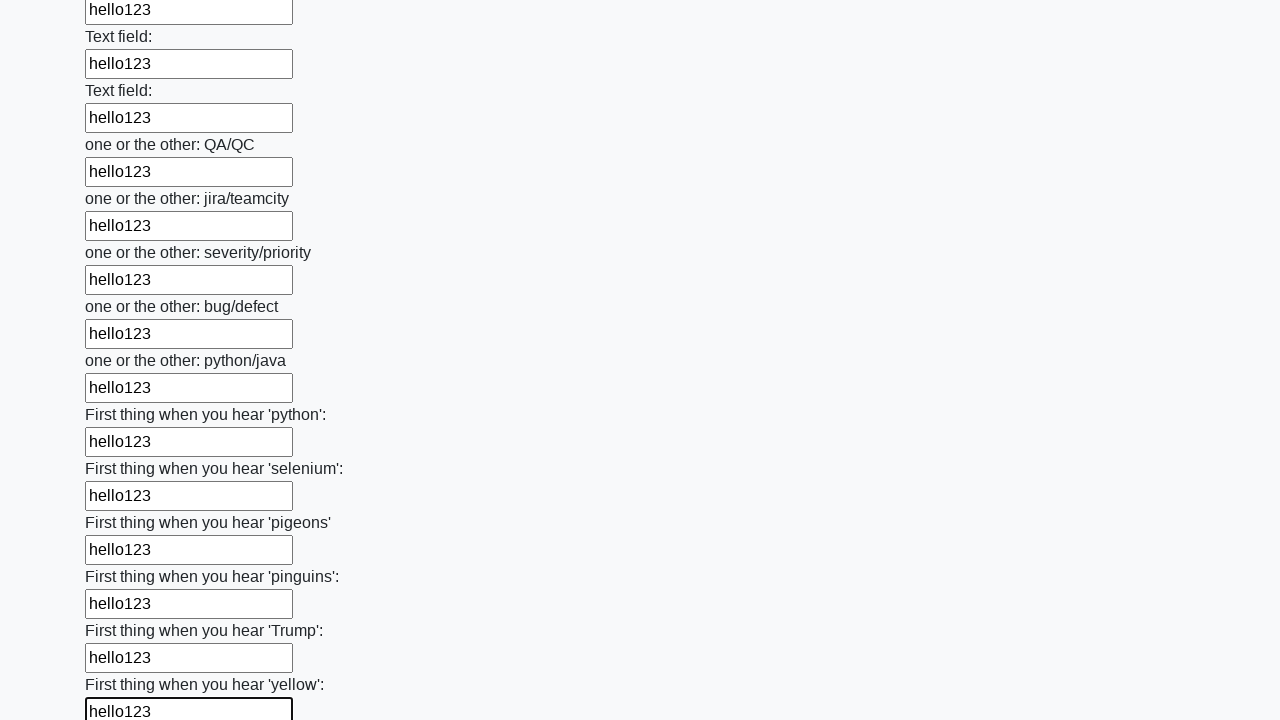

Filled input field with 'hello123' on input >> nth=98
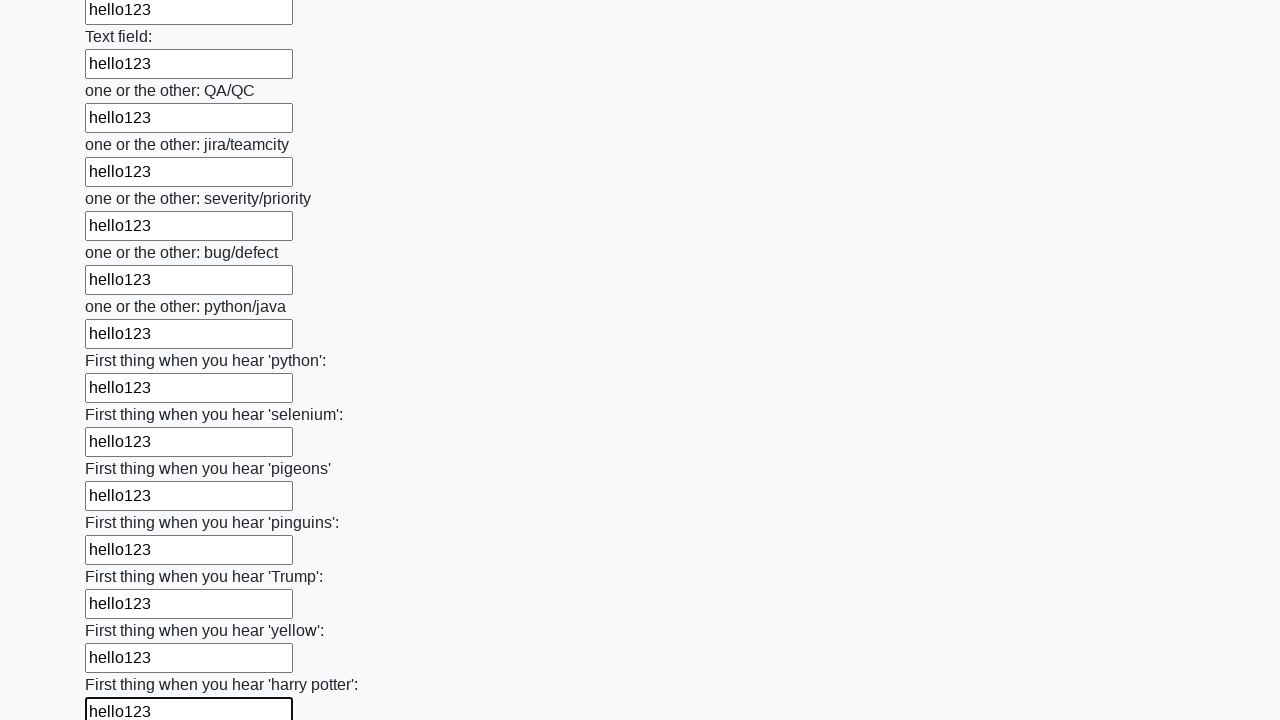

Filled input field with 'hello123' on input >> nth=99
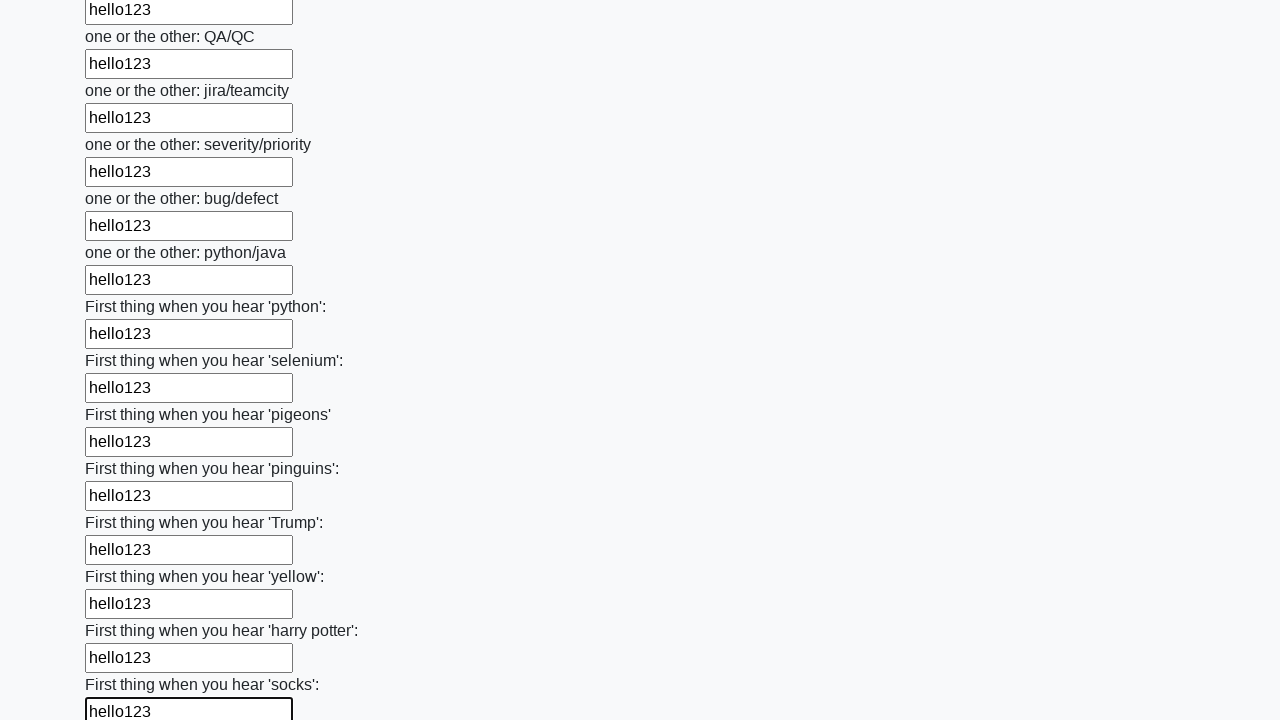

Clicked the submit button to submit the huge form at (123, 611) on .btn
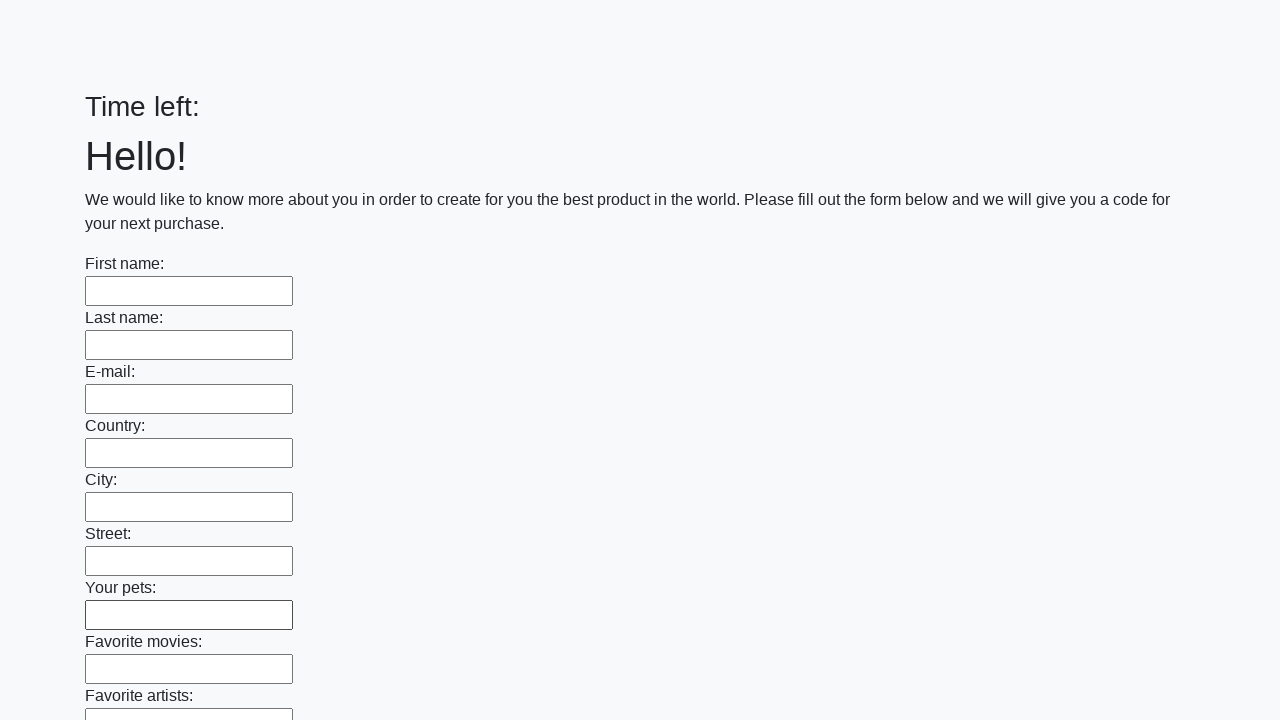

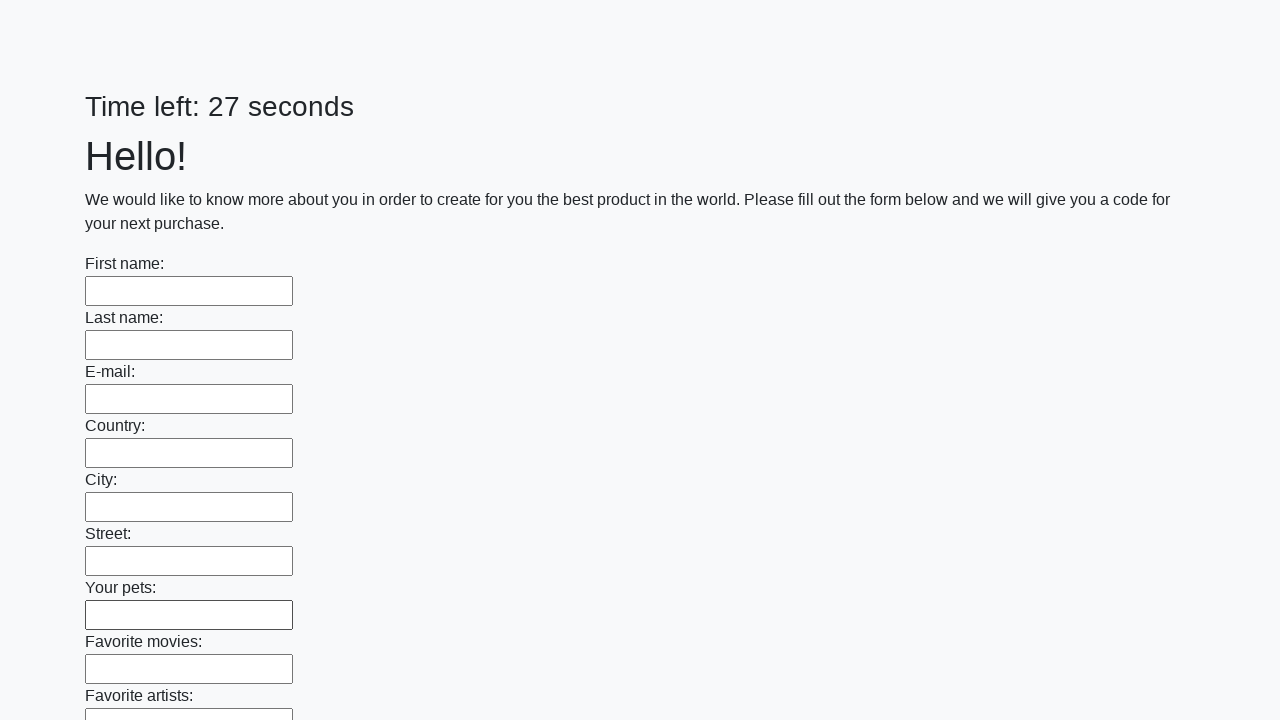